Navigates to the professor books page and clicks on each book link to load them

Starting URL: https://greekbooks.netlify.app/professor-books.html

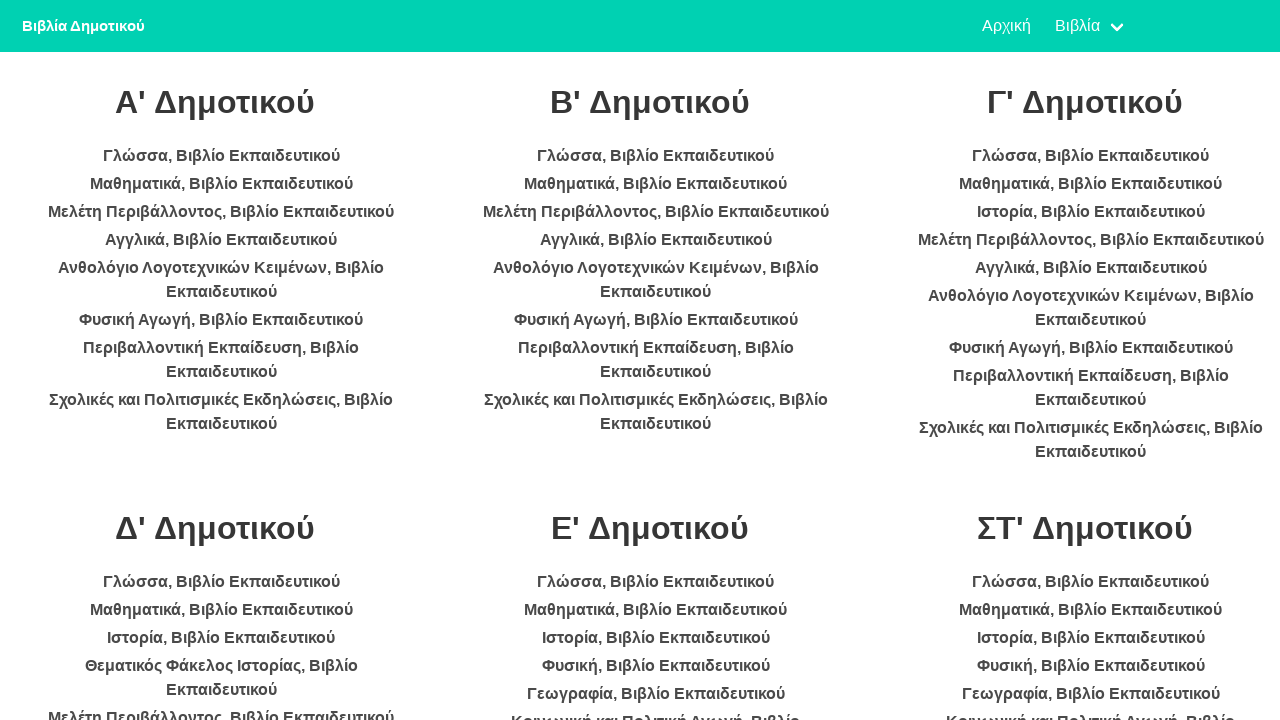

Navigated to professor books page
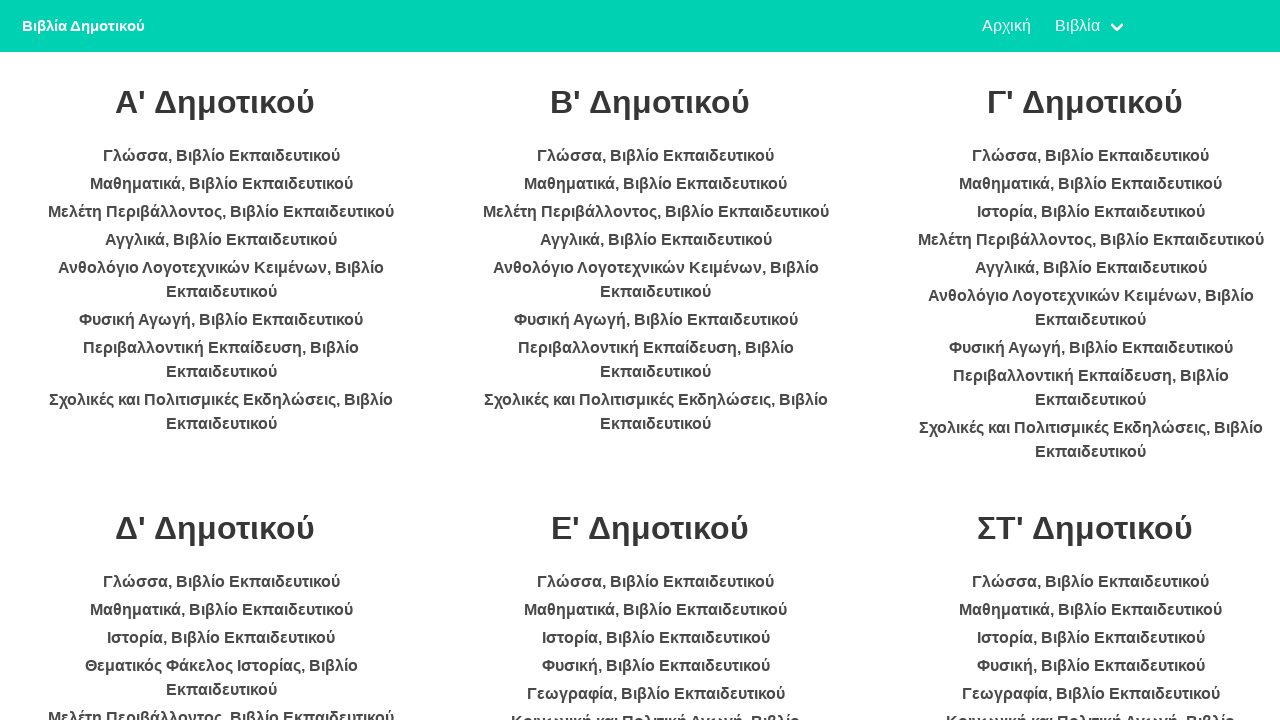

Located all book links on the page
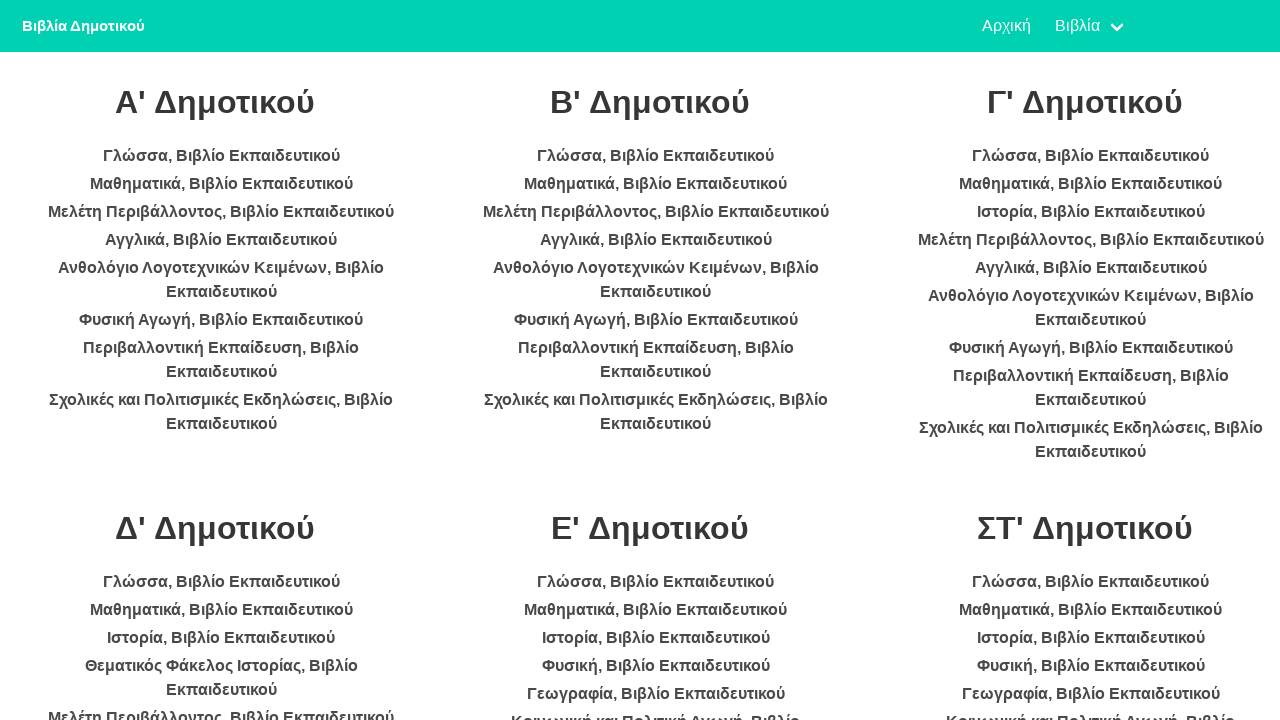

Clicked on a book link at (221, 156) on li >> nth=0
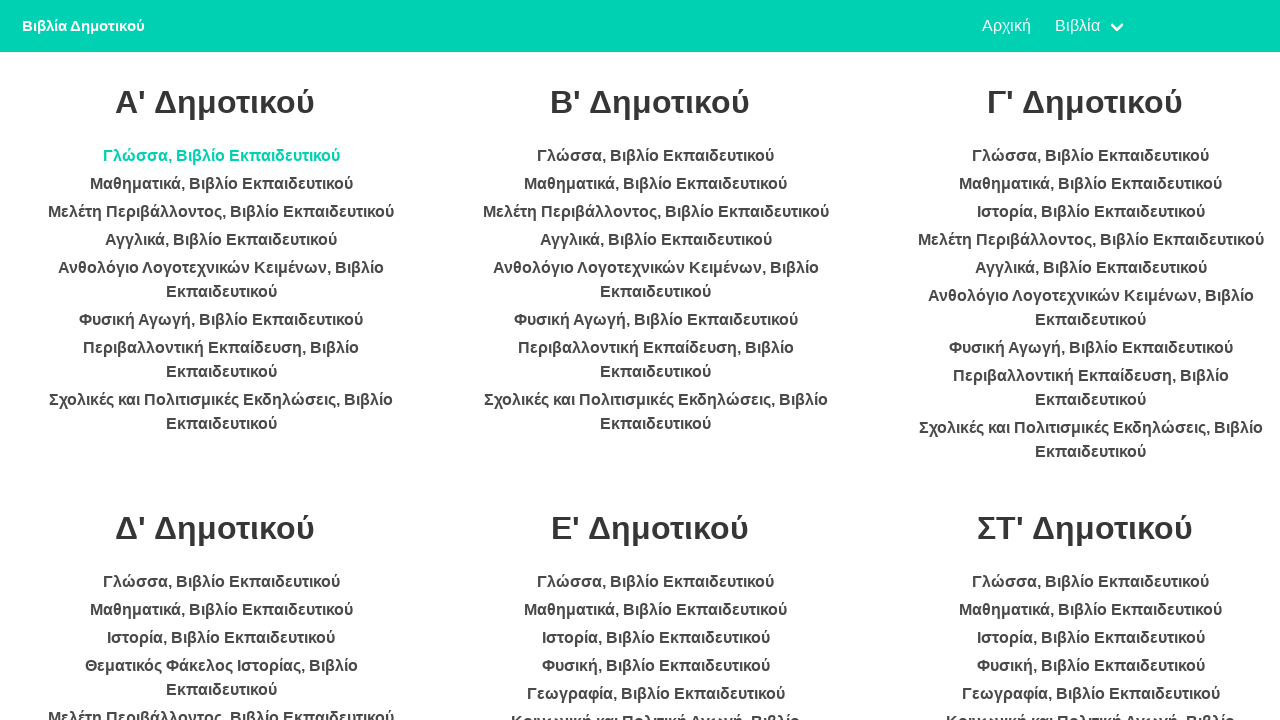

Waited 2 seconds for book page to load
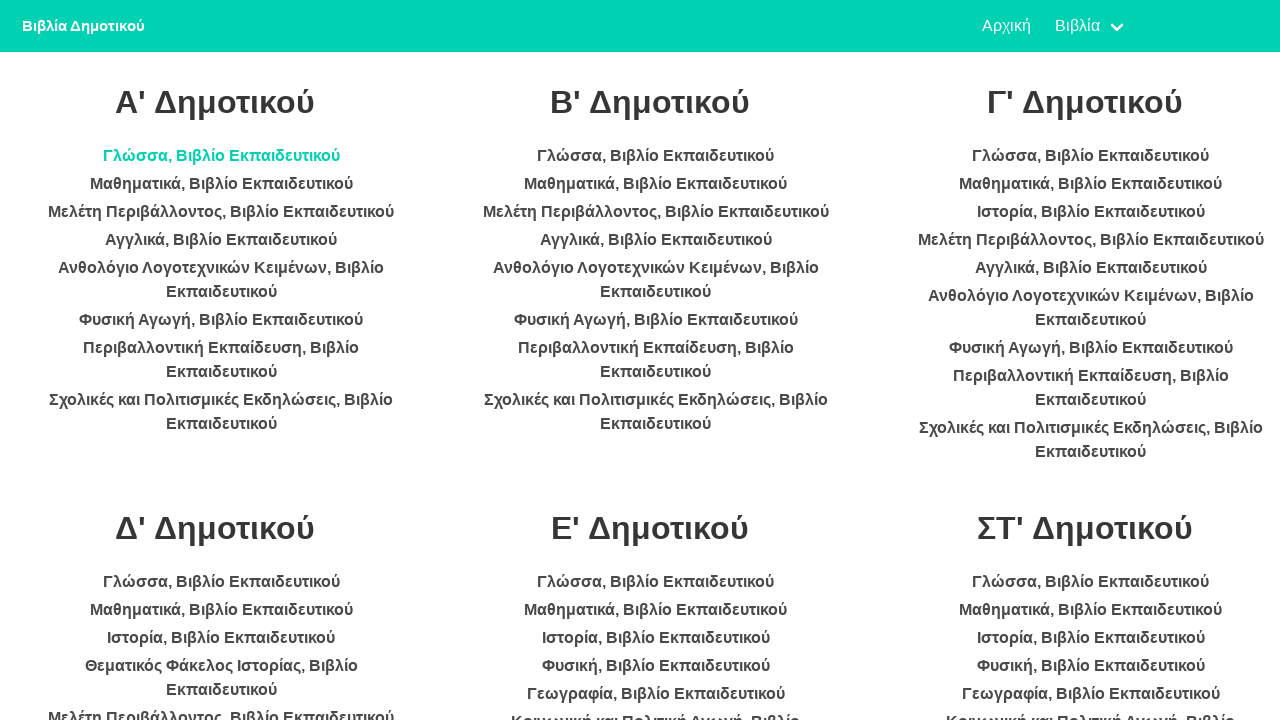

Clicked on a book link at (221, 184) on li >> nth=1
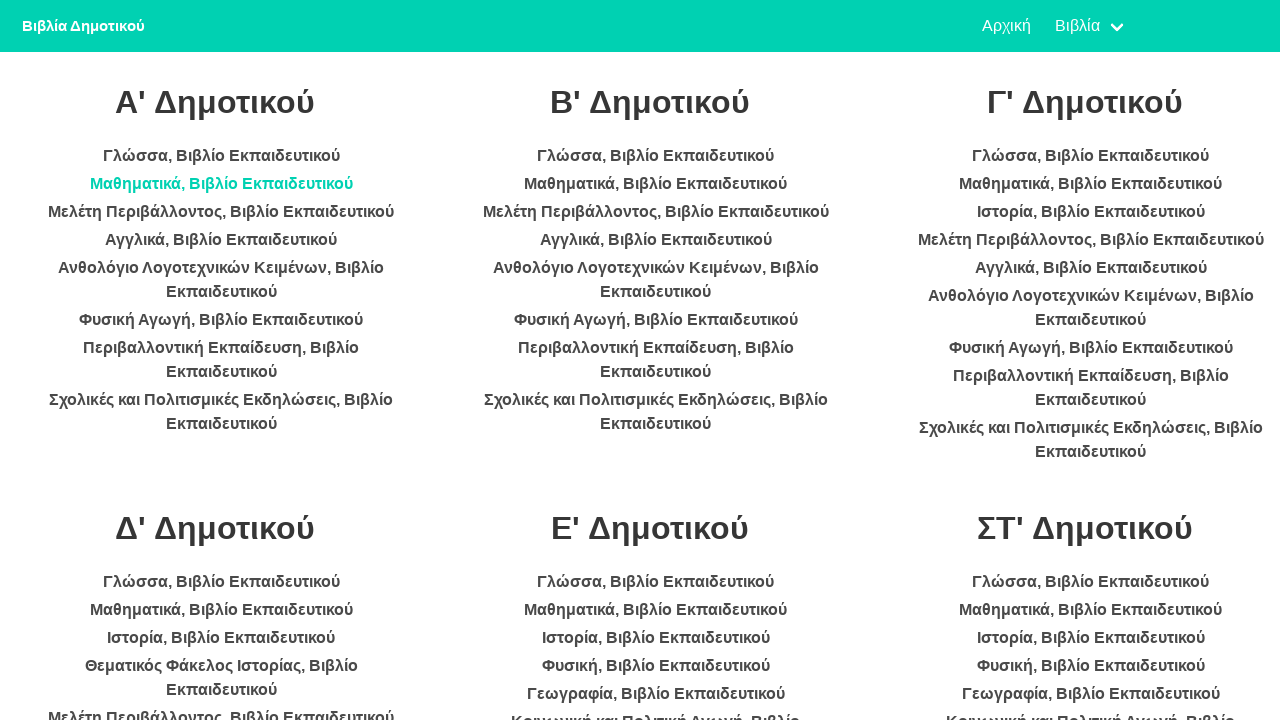

Waited 2 seconds for book page to load
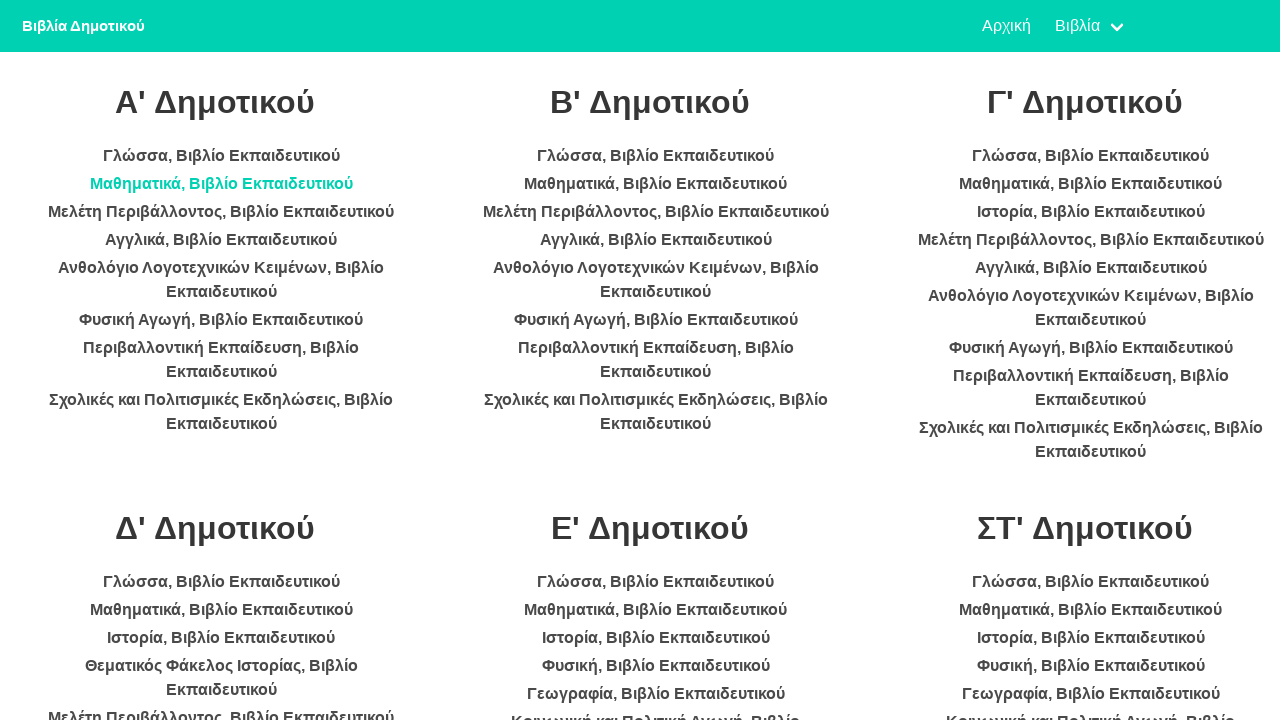

Clicked on a book link at (221, 212) on li >> nth=2
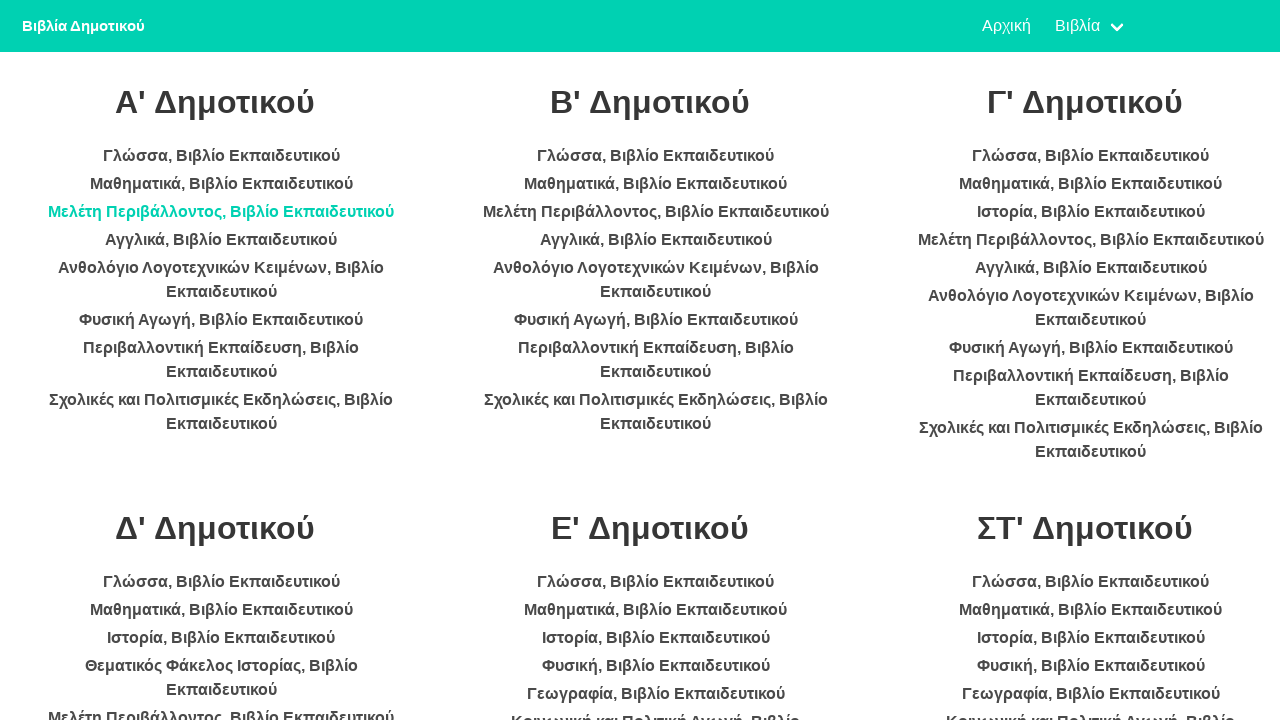

Waited 2 seconds for book page to load
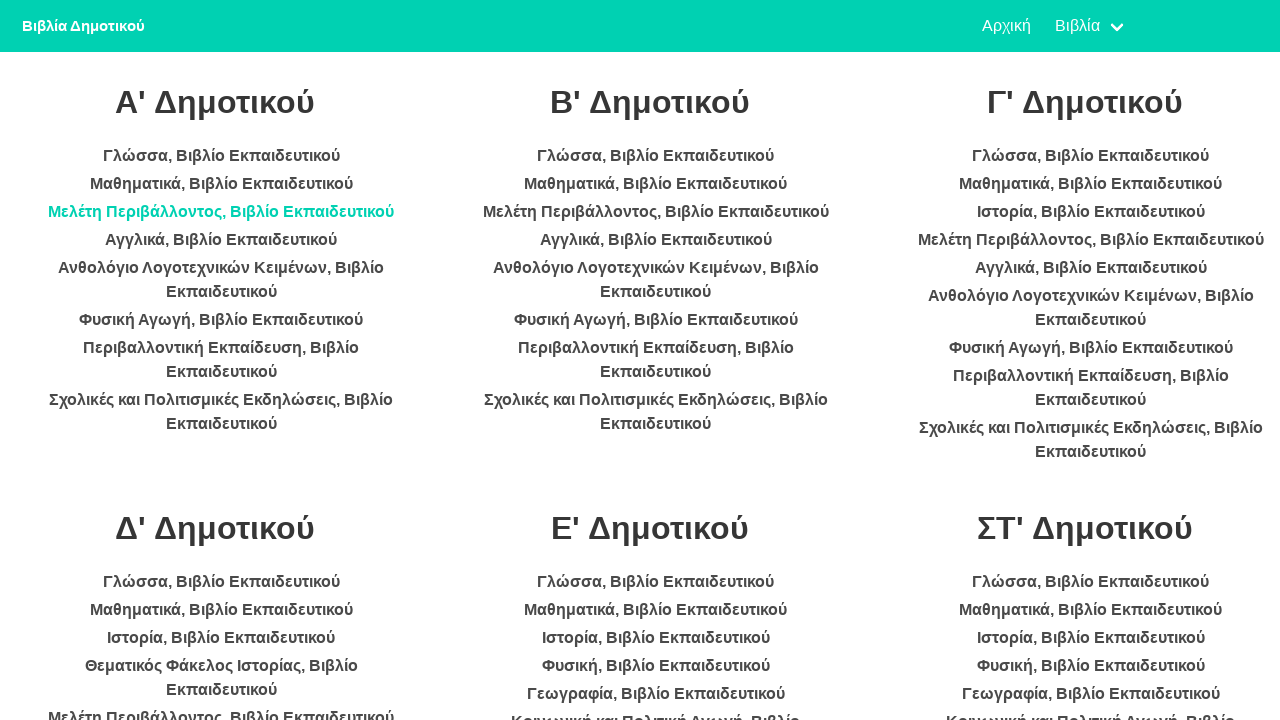

Clicked on a book link at (221, 240) on li >> nth=3
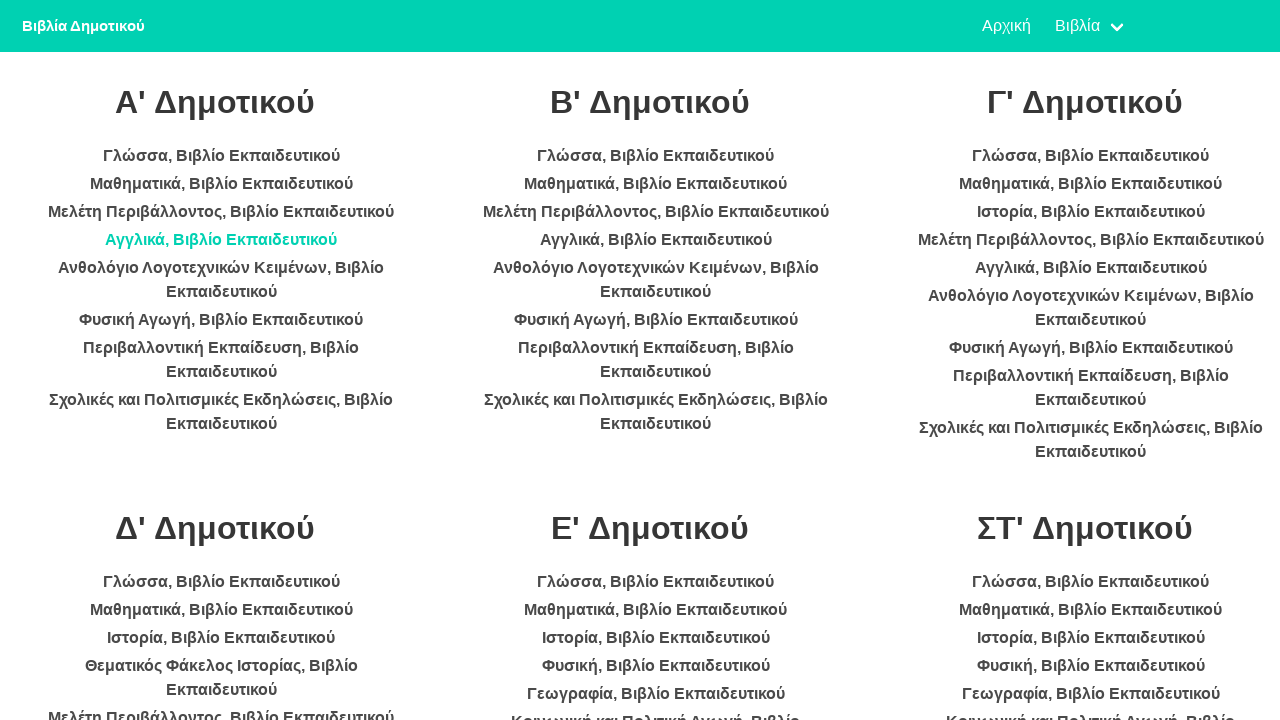

Waited 2 seconds for book page to load
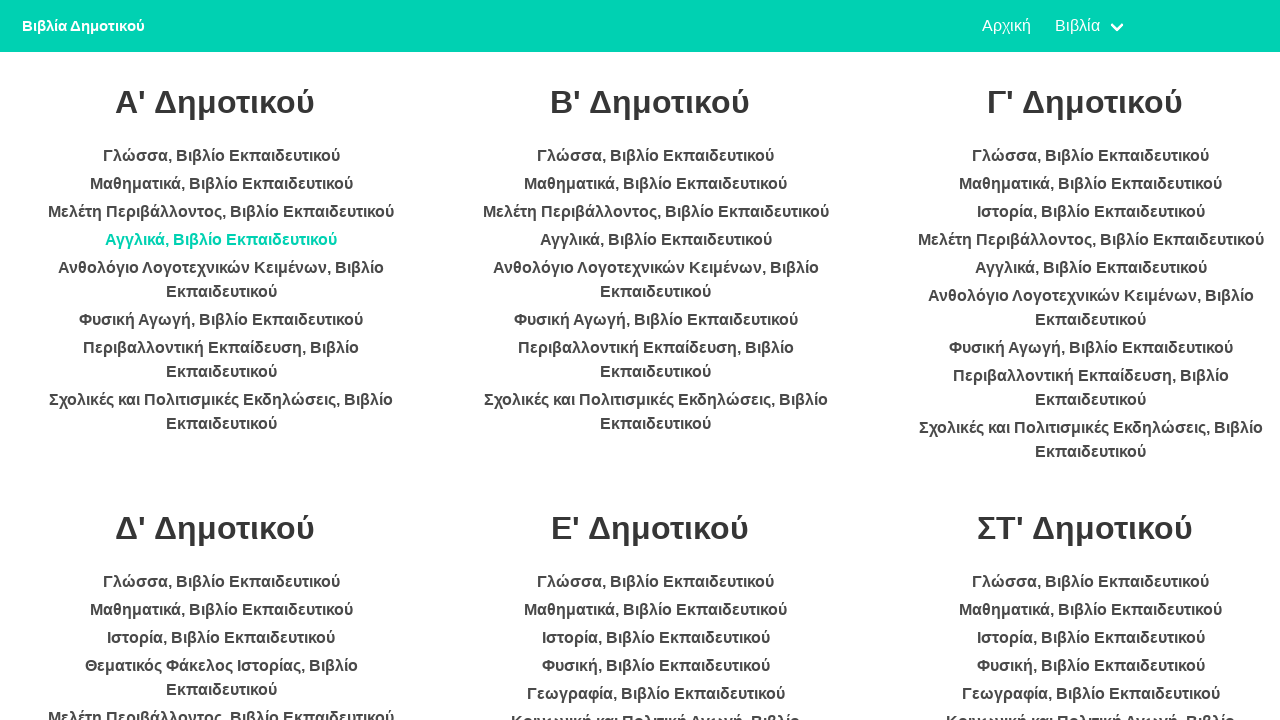

Clicked on a book link at (221, 280) on li >> nth=4
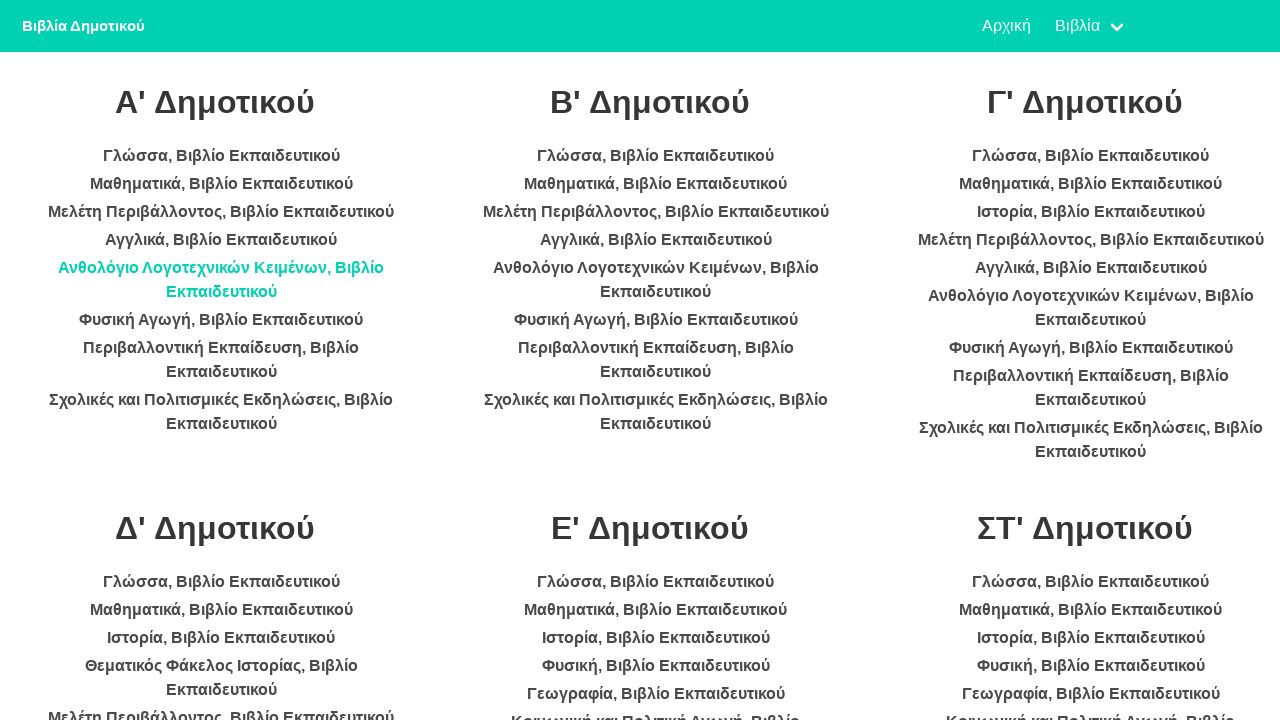

Waited 2 seconds for book page to load
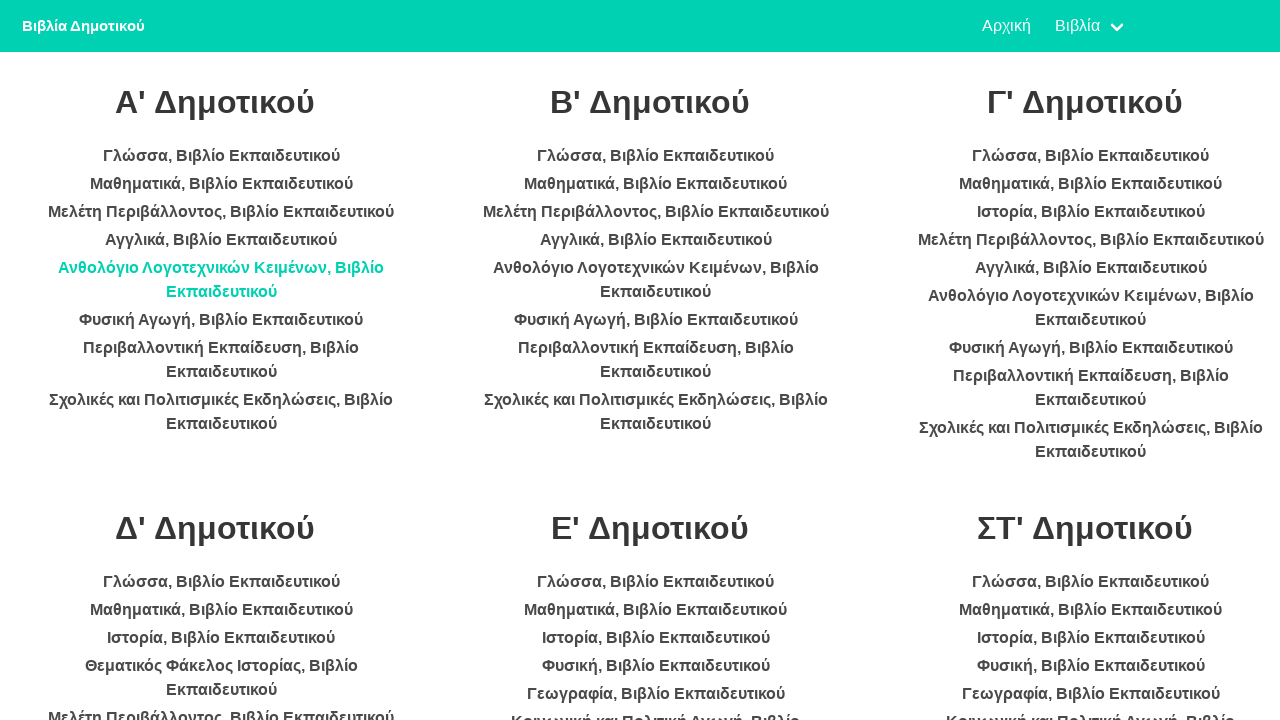

Clicked on a book link at (221, 320) on li >> nth=5
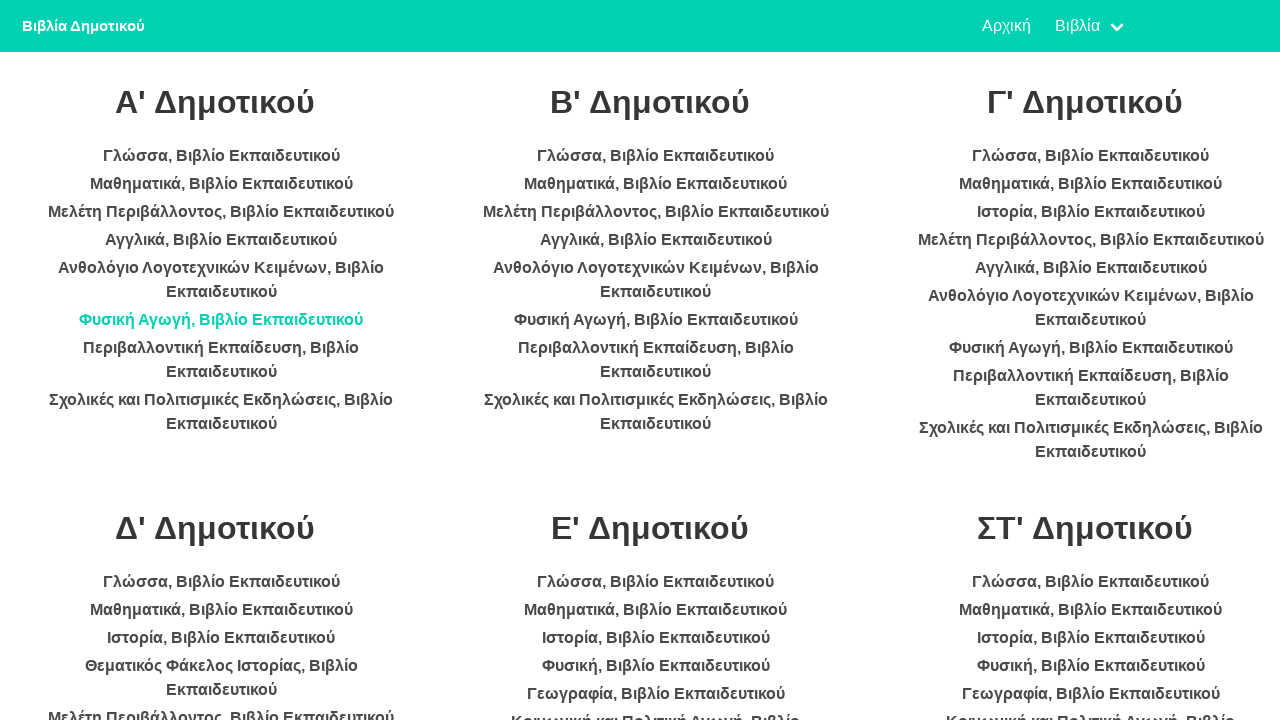

Waited 2 seconds for book page to load
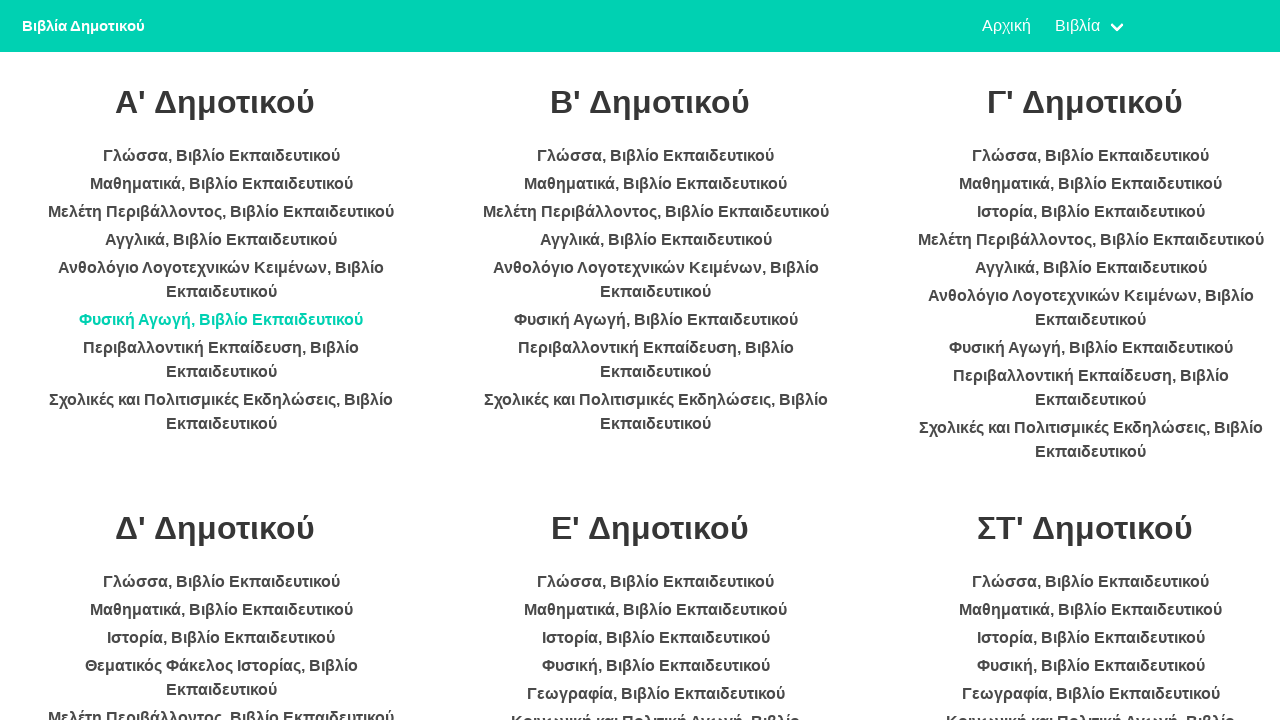

Clicked on a book link at (221, 360) on li >> nth=6
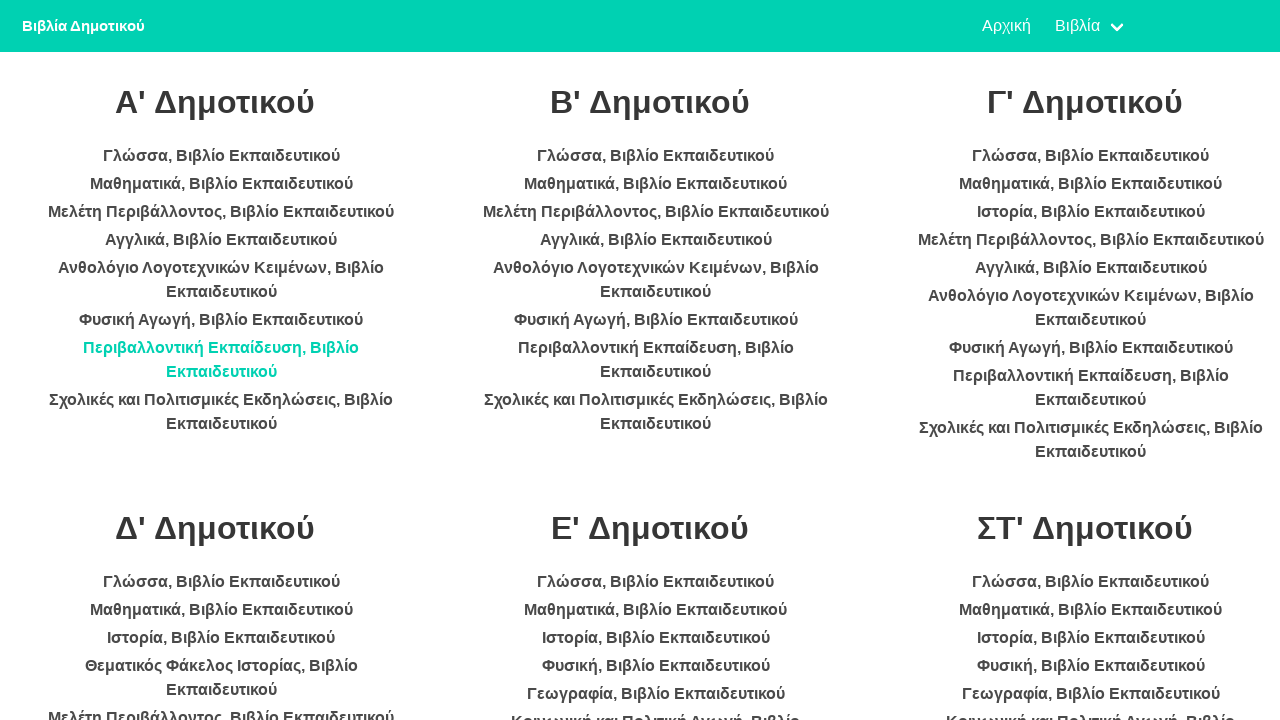

Waited 2 seconds for book page to load
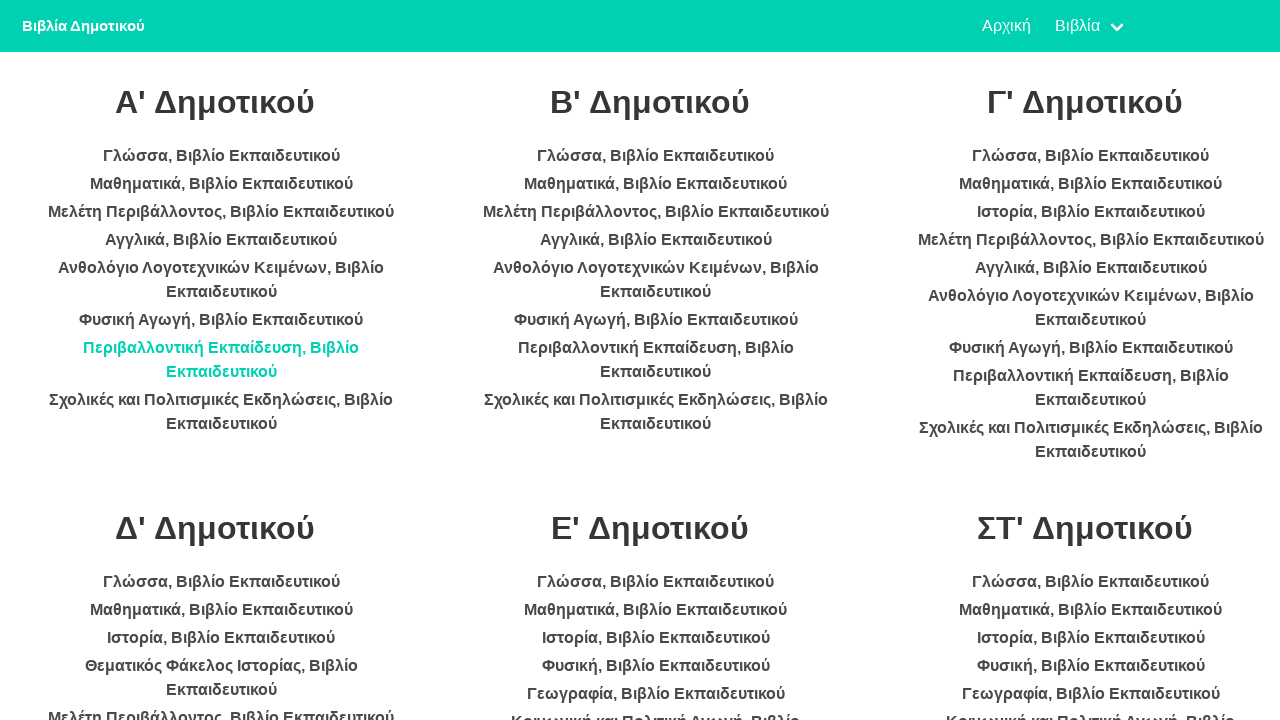

Clicked on a book link at (221, 412) on li >> nth=7
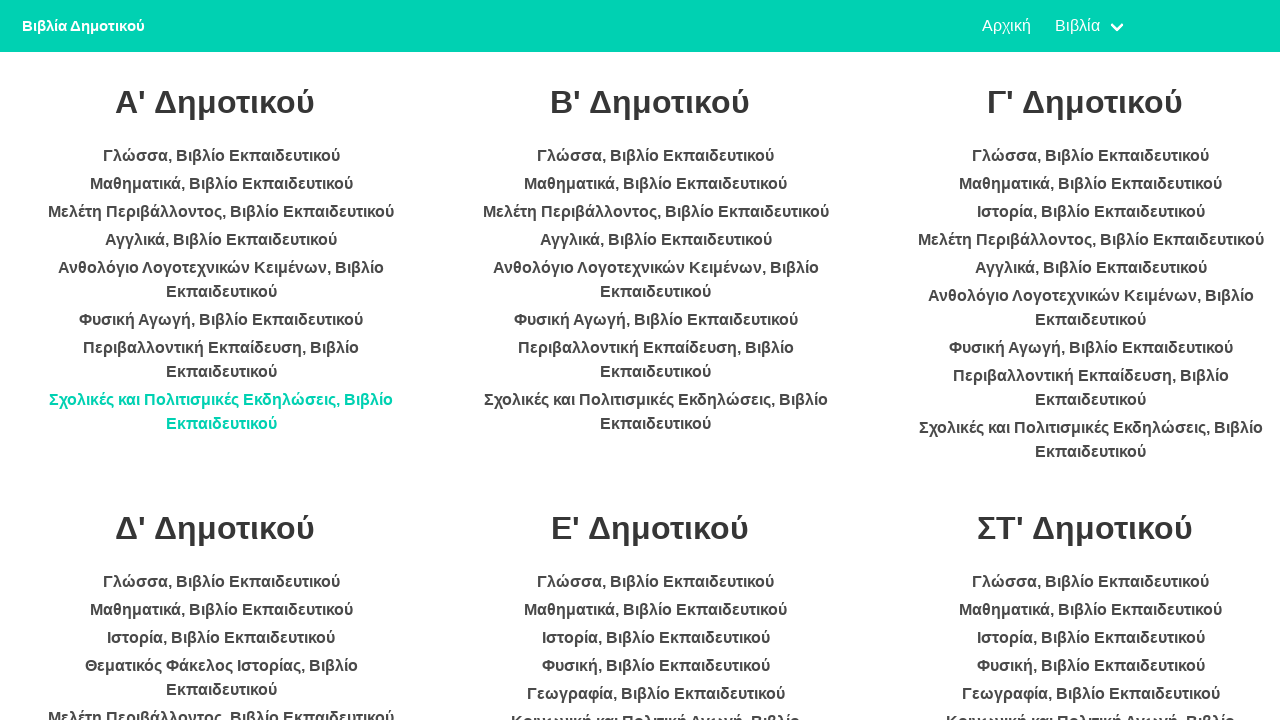

Waited 2 seconds for book page to load
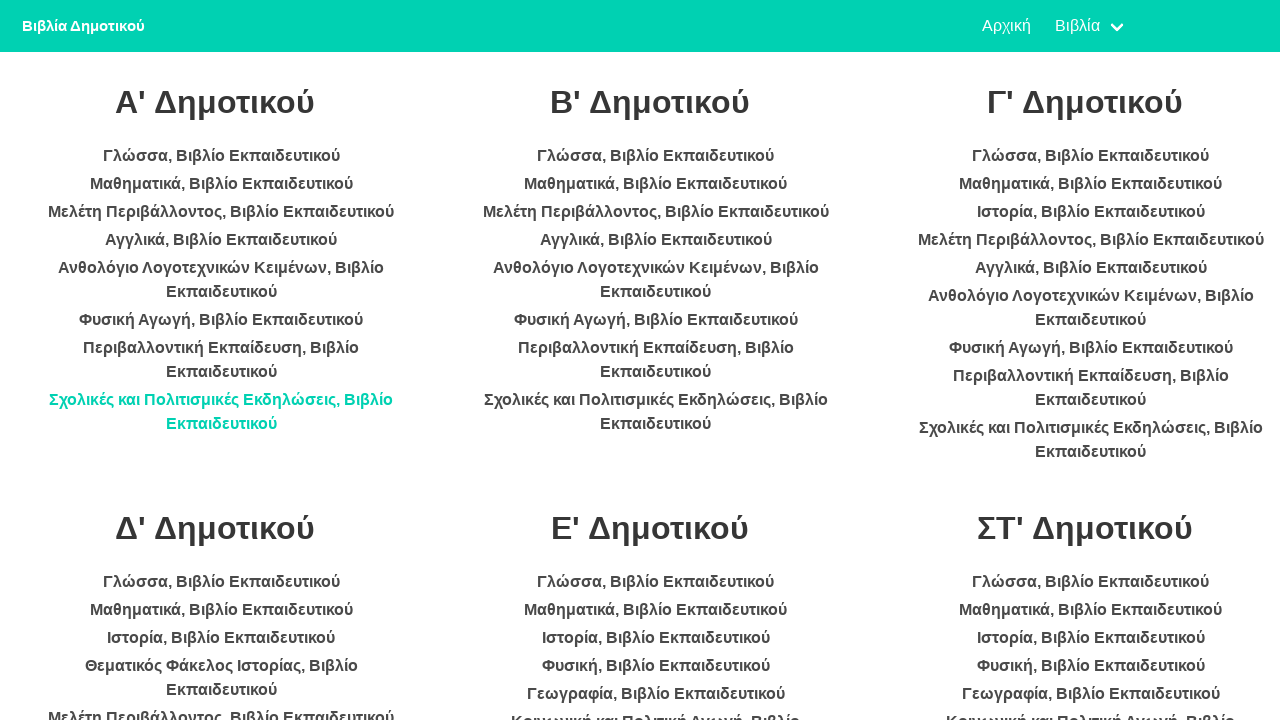

Clicked on a book link at (656, 156) on li >> nth=8
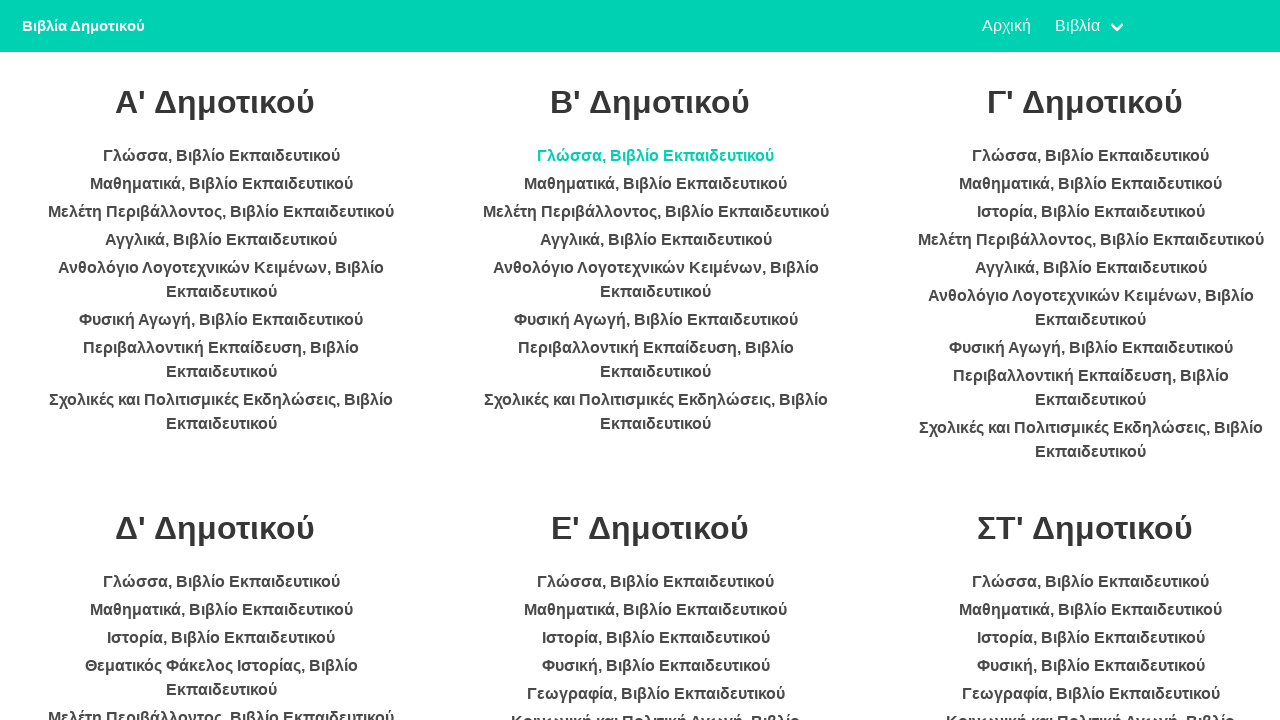

Waited 2 seconds for book page to load
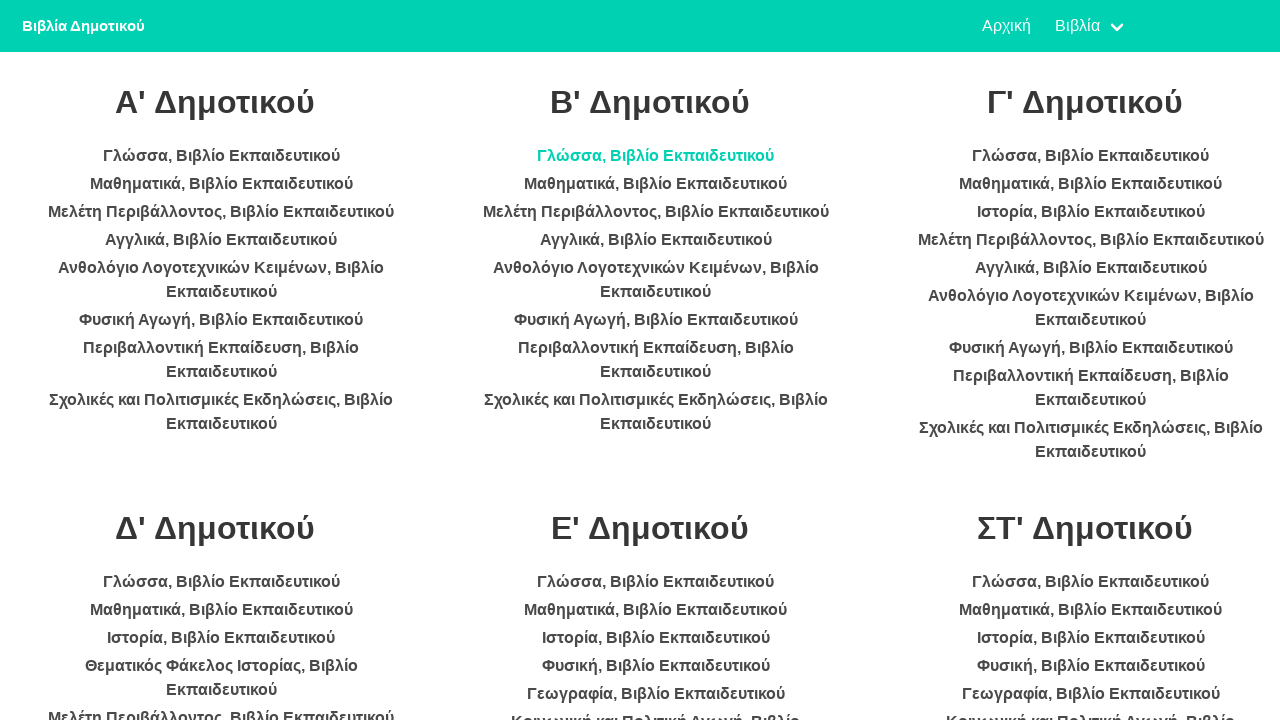

Clicked on a book link at (656, 184) on li >> nth=9
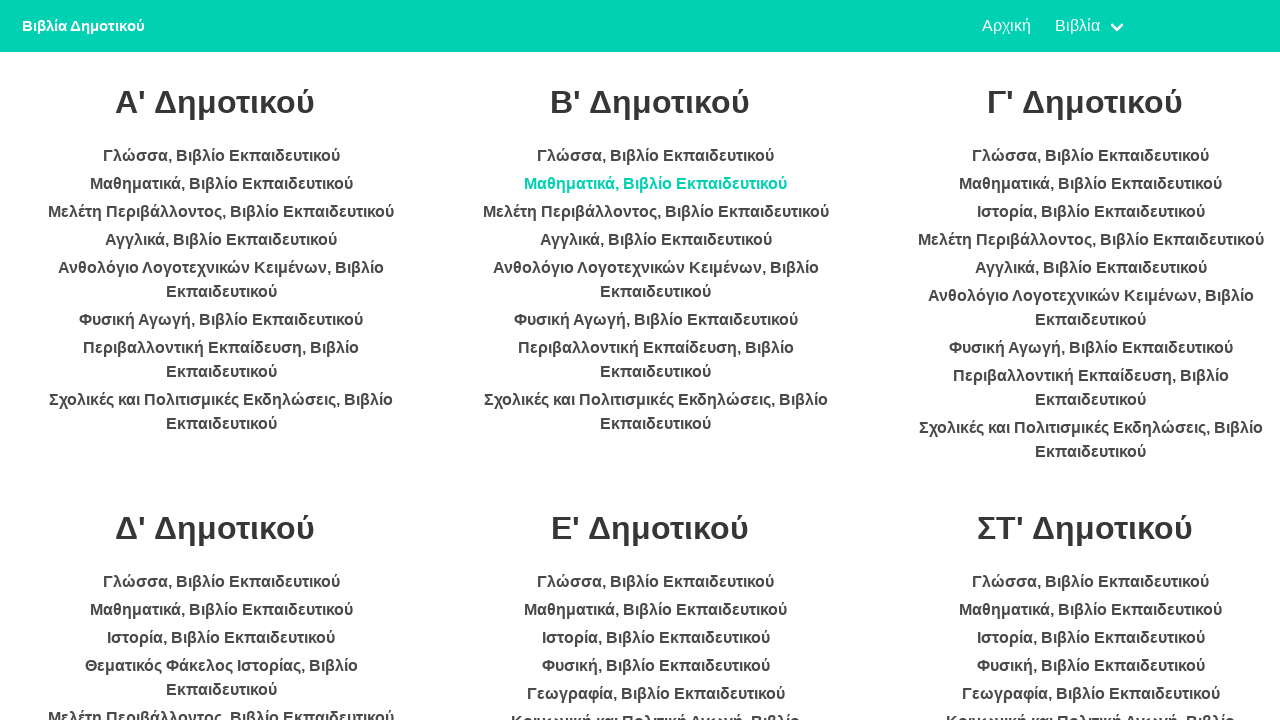

Waited 2 seconds for book page to load
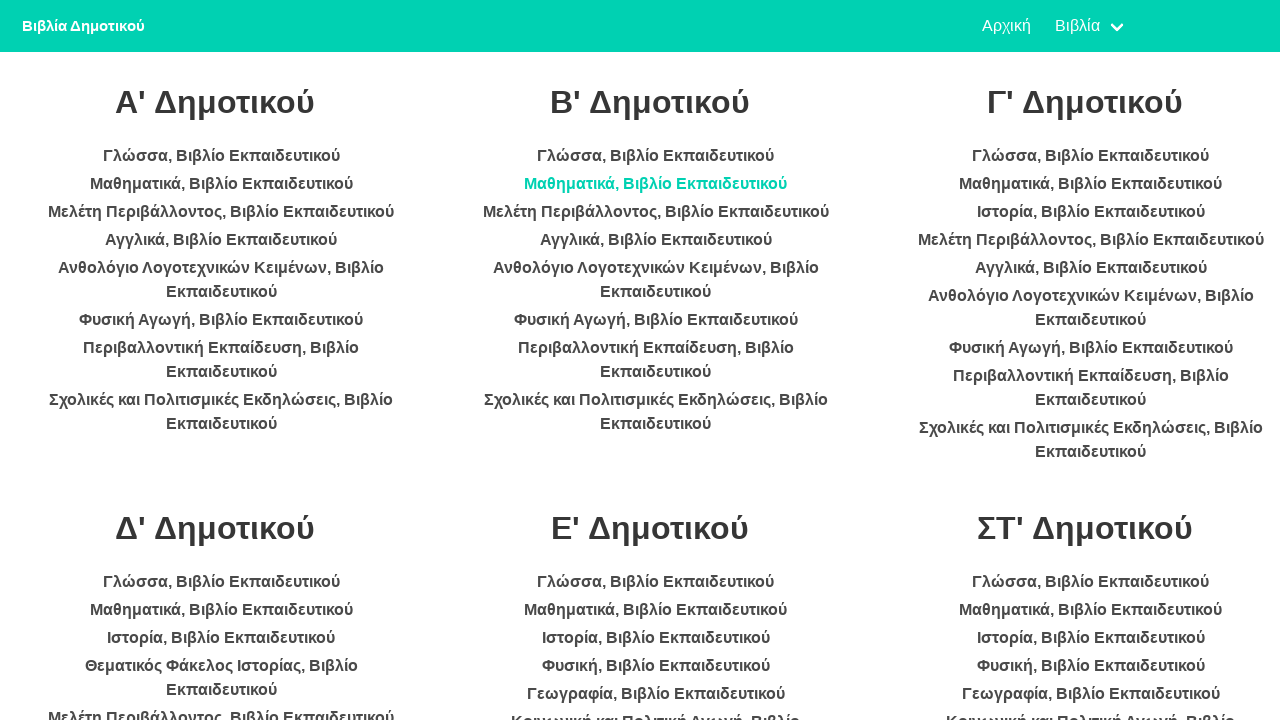

Clicked on a book link at (656, 212) on li >> nth=10
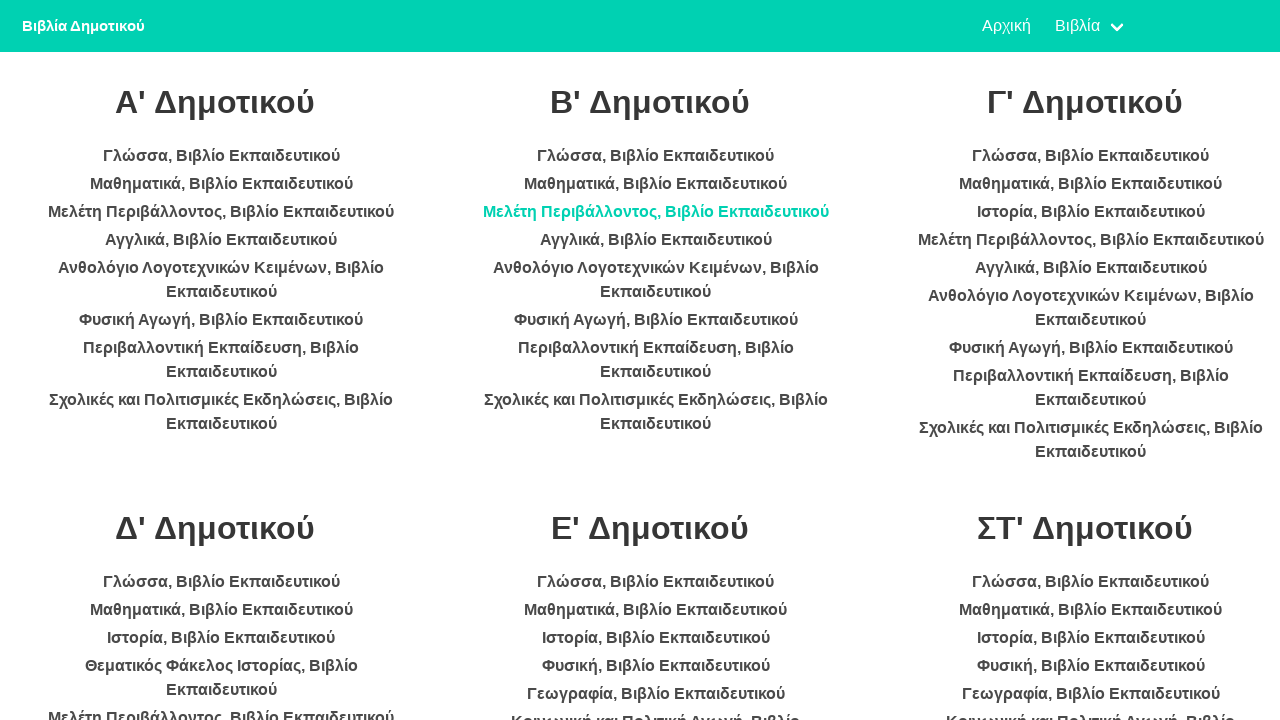

Waited 2 seconds for book page to load
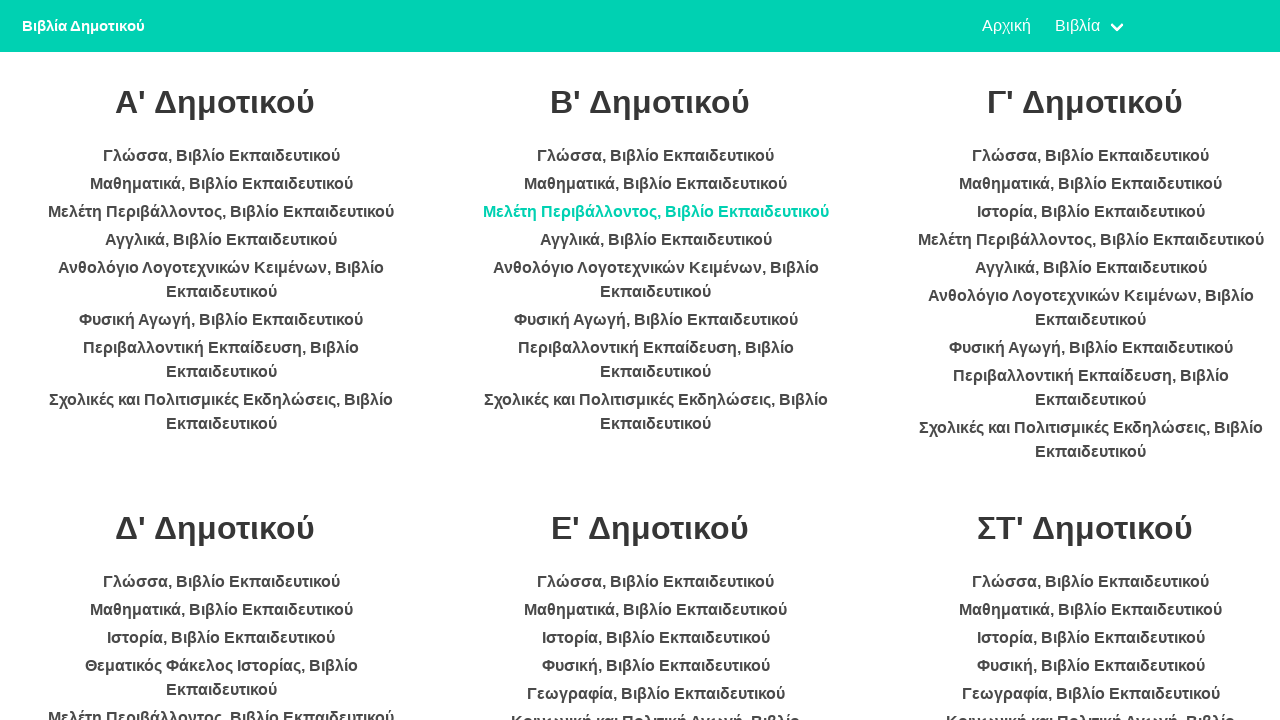

Clicked on a book link at (656, 240) on li >> nth=11
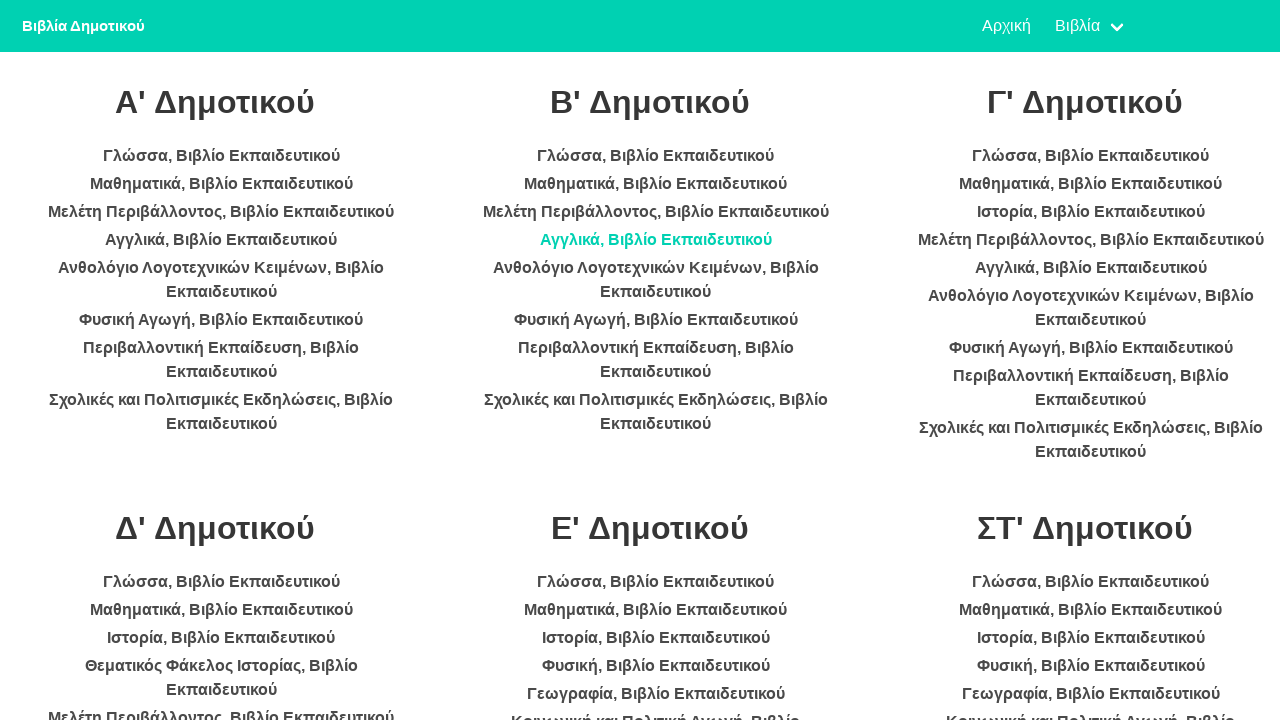

Waited 2 seconds for book page to load
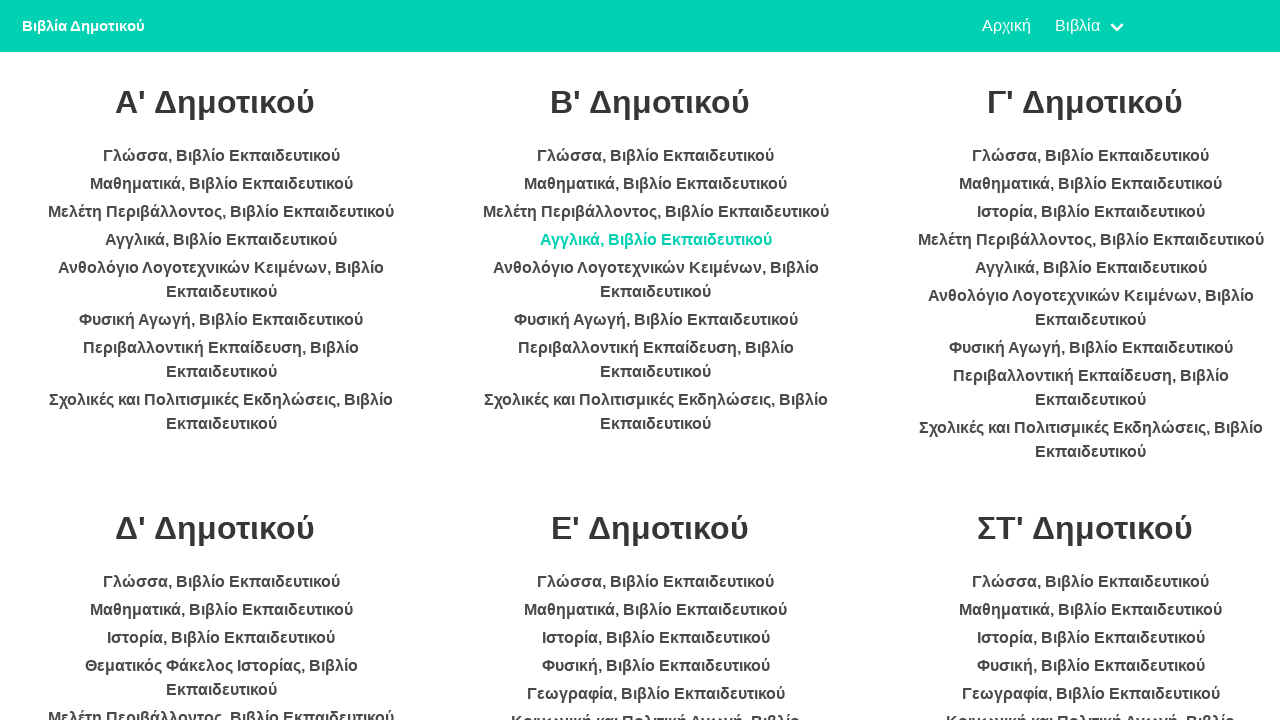

Clicked on a book link at (656, 280) on li >> nth=12
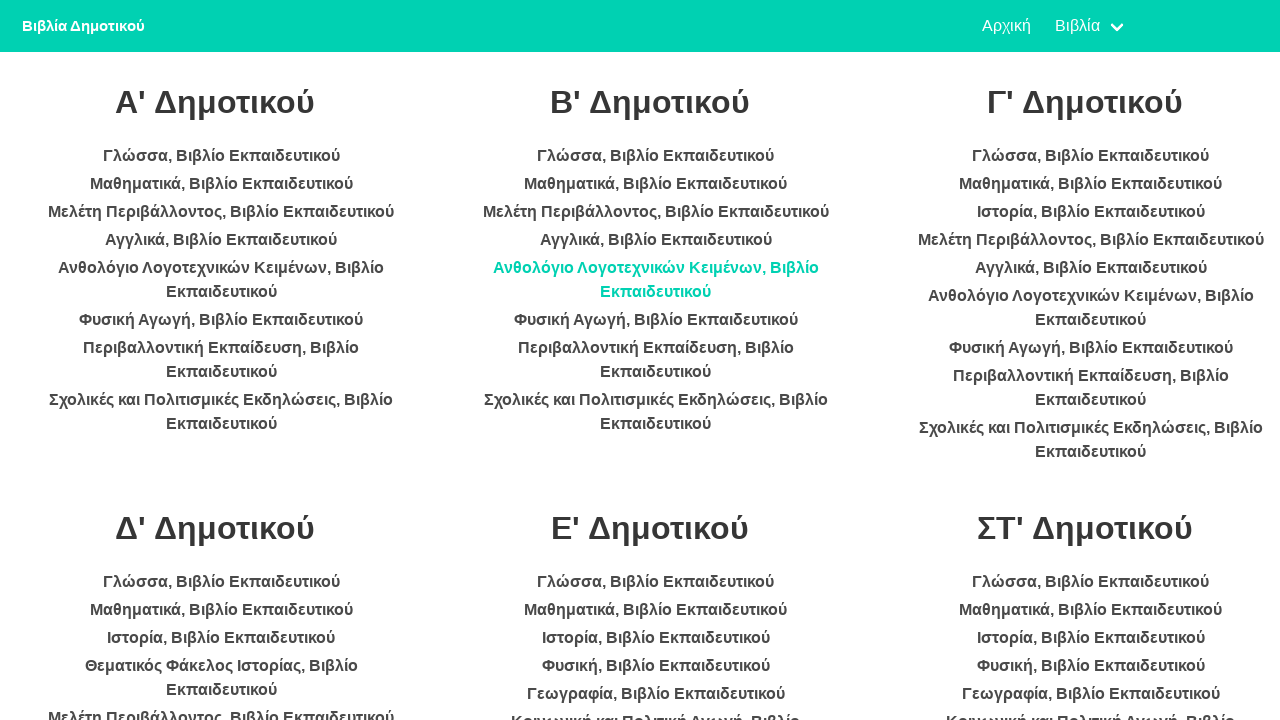

Waited 2 seconds for book page to load
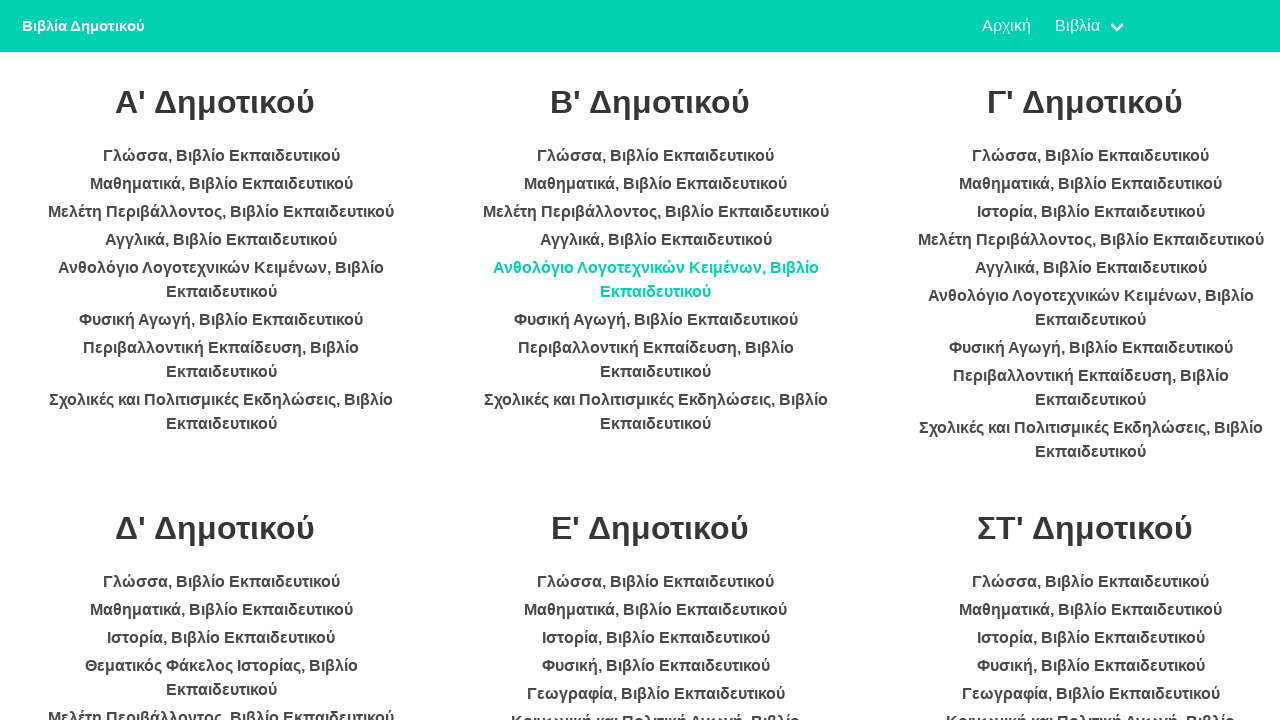

Clicked on a book link at (656, 320) on li >> nth=13
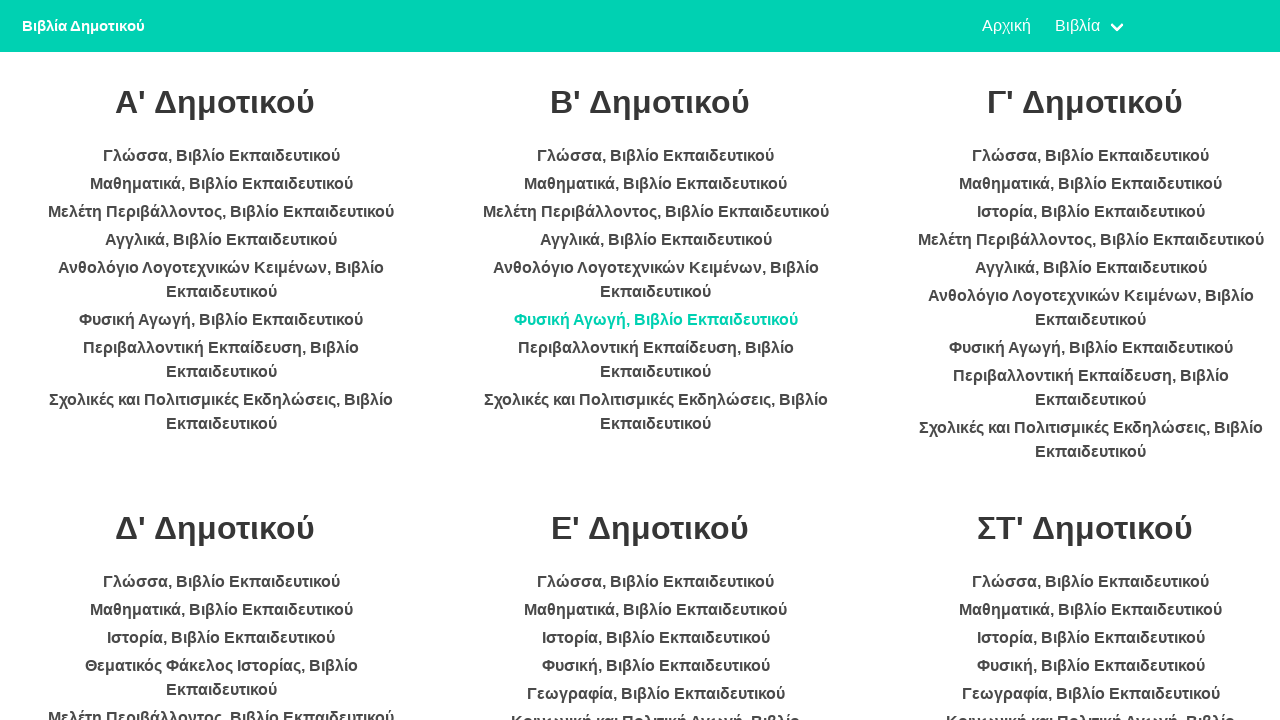

Waited 2 seconds for book page to load
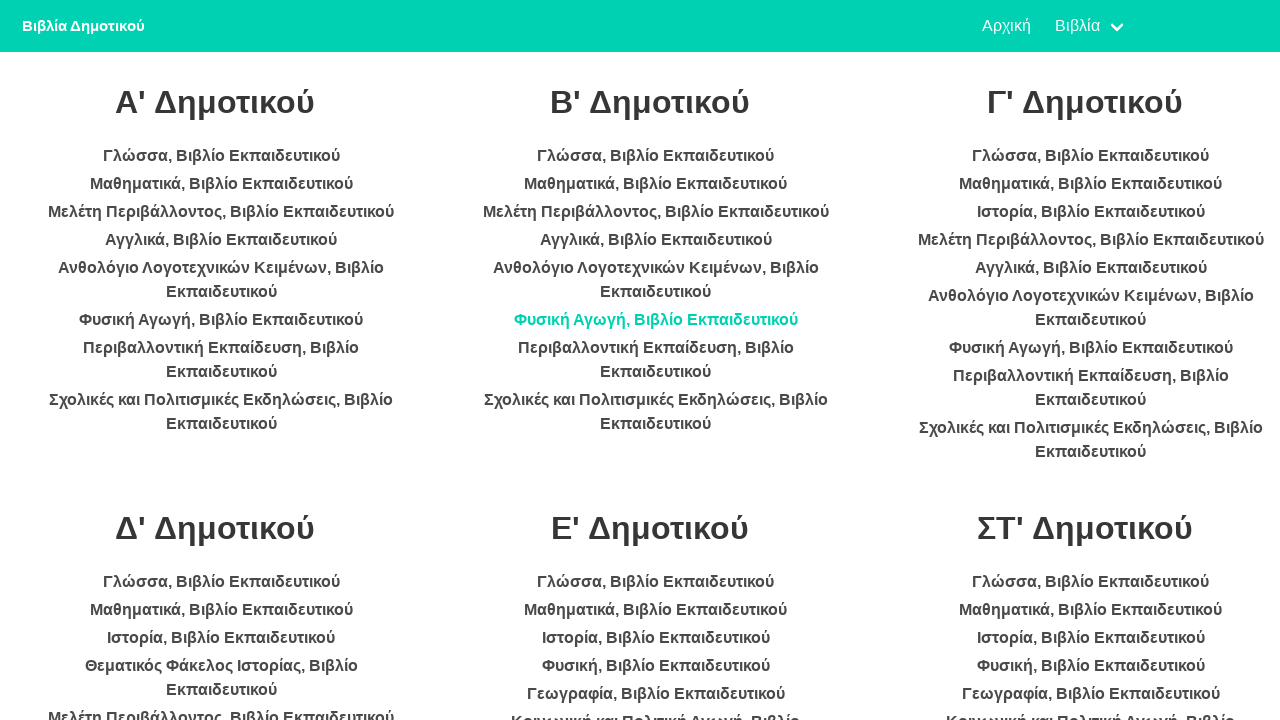

Clicked on a book link at (656, 360) on li >> nth=14
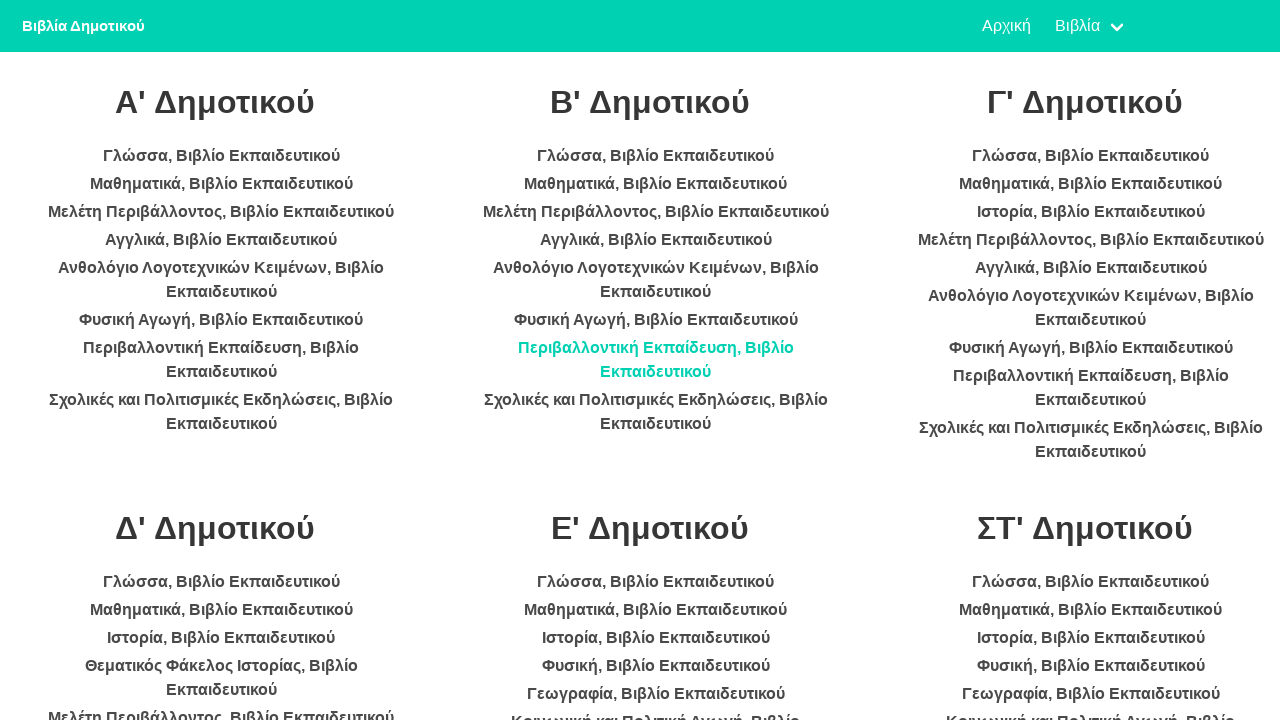

Waited 2 seconds for book page to load
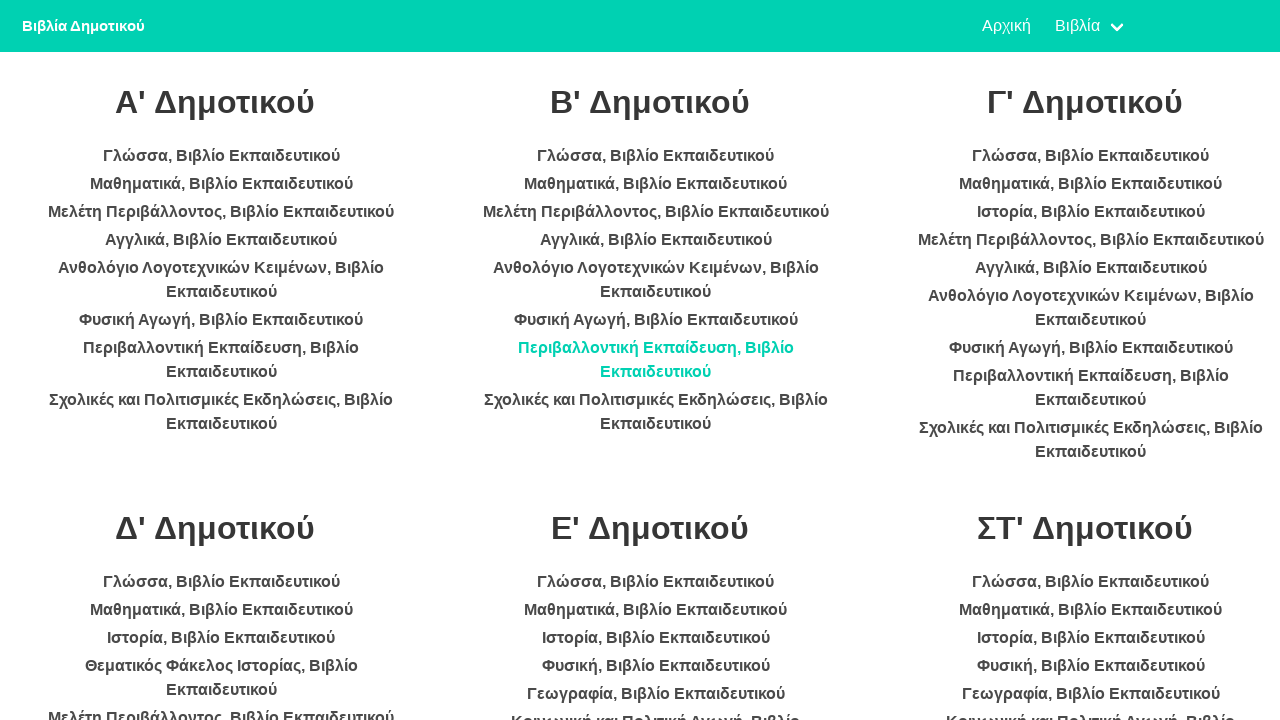

Clicked on a book link at (656, 412) on li >> nth=15
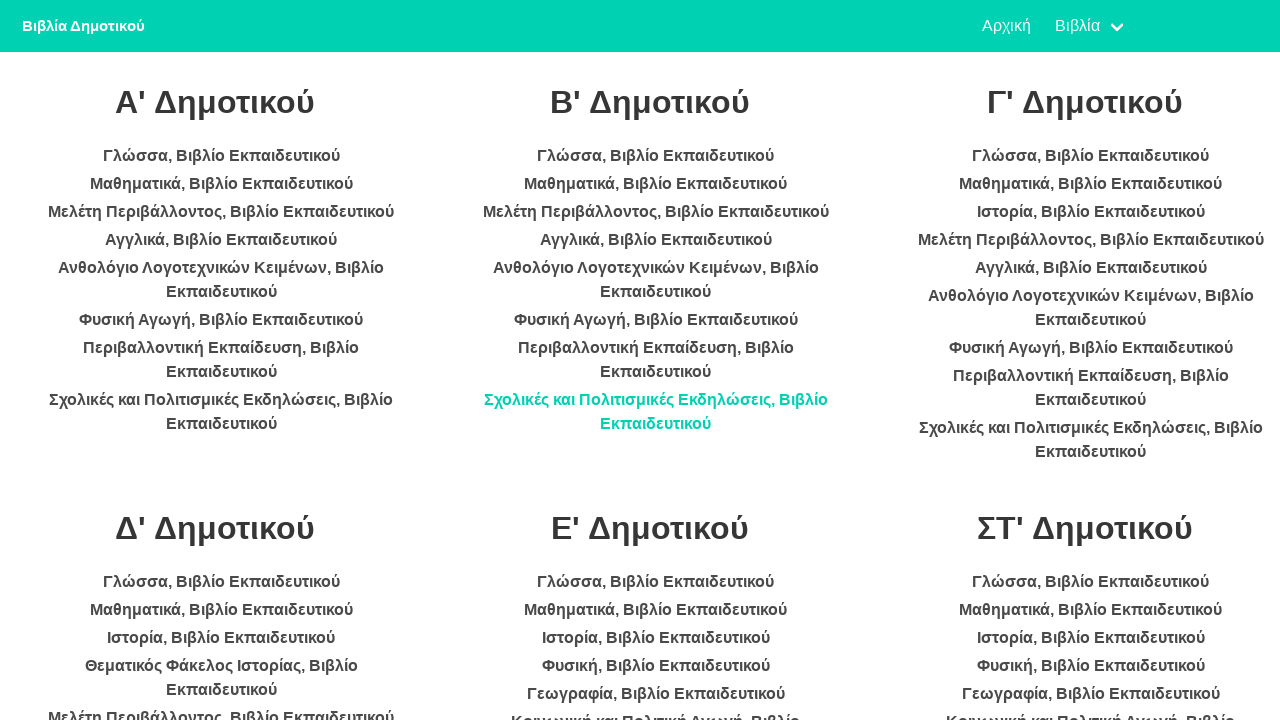

Waited 2 seconds for book page to load
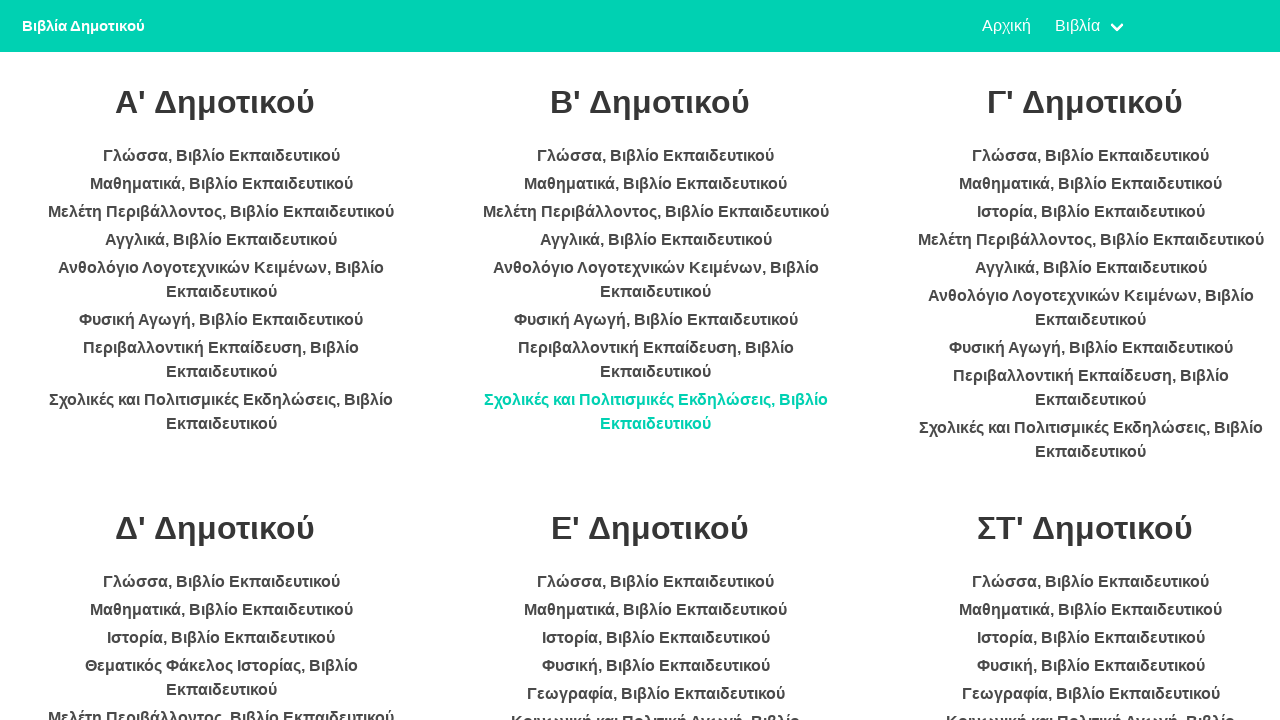

Clicked on a book link at (1091, 156) on li >> nth=16
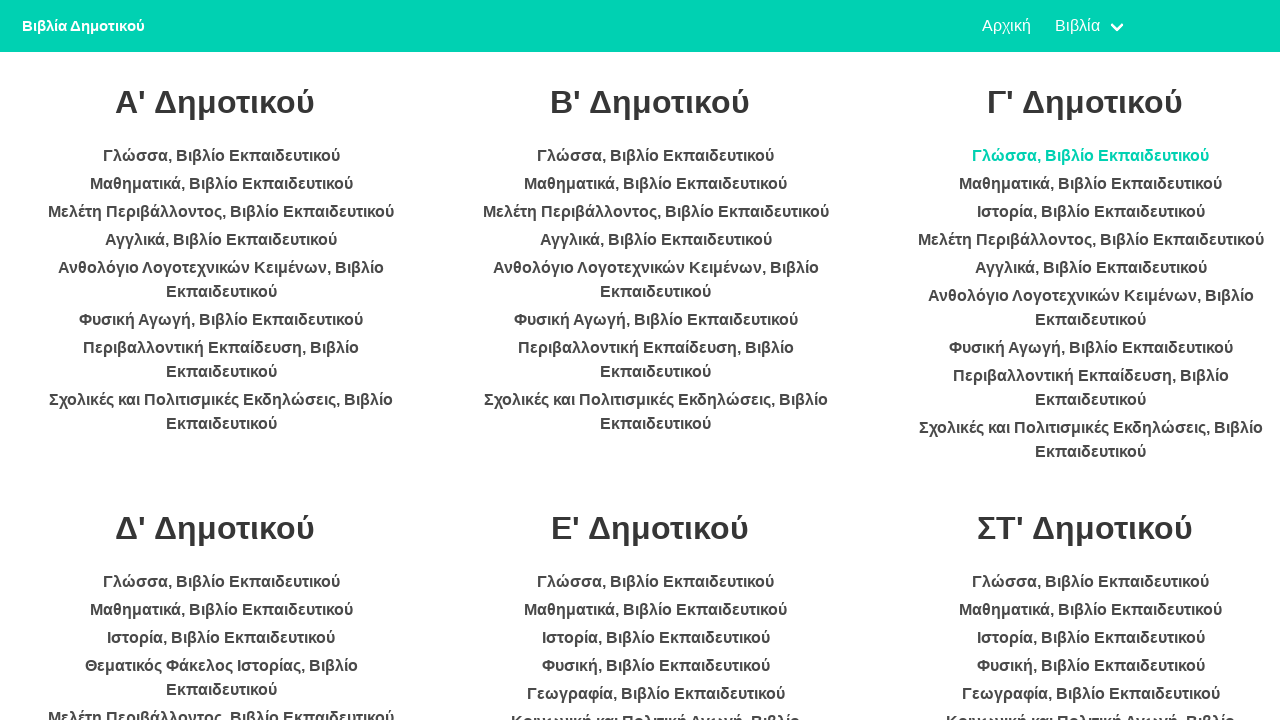

Waited 2 seconds for book page to load
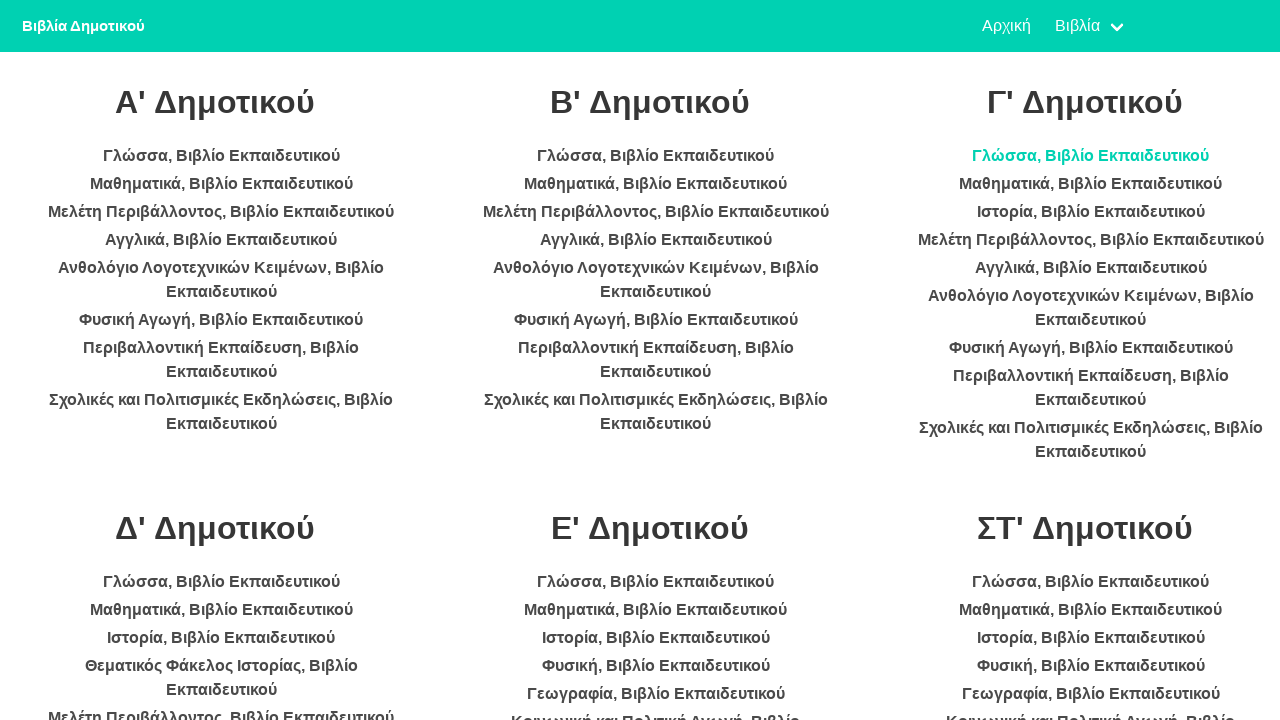

Clicked on a book link at (1091, 184) on li >> nth=17
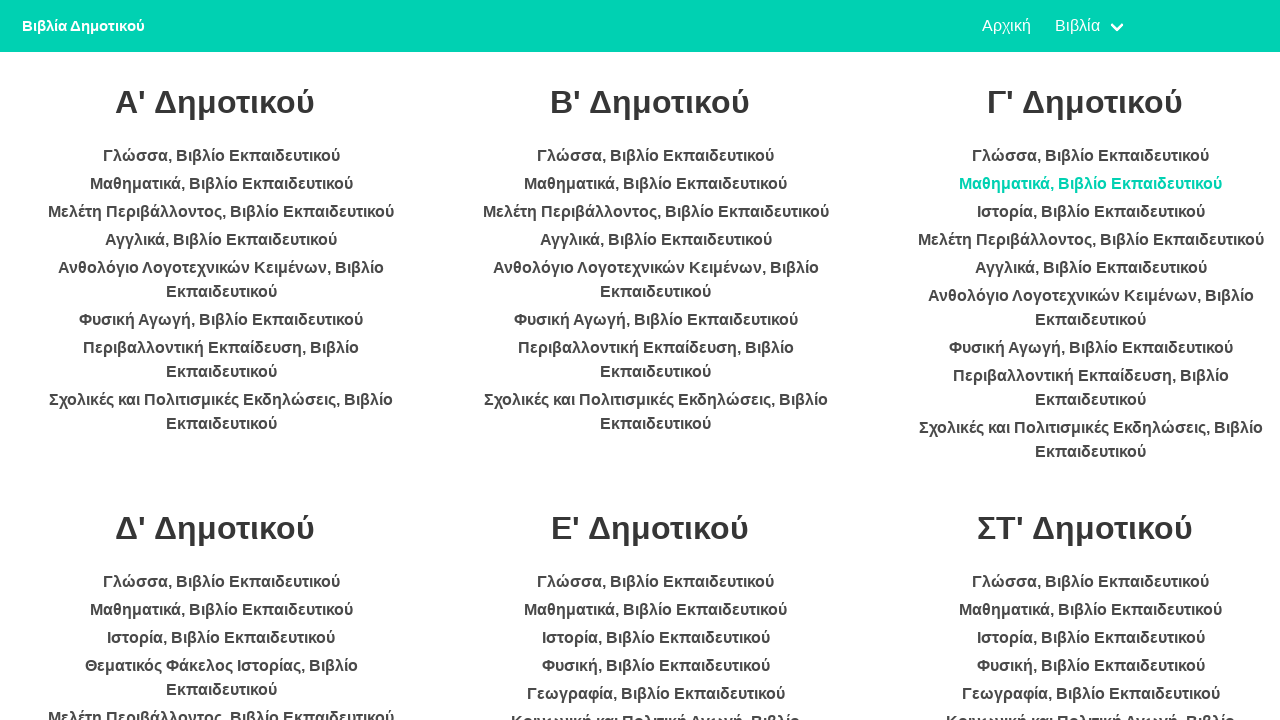

Waited 2 seconds for book page to load
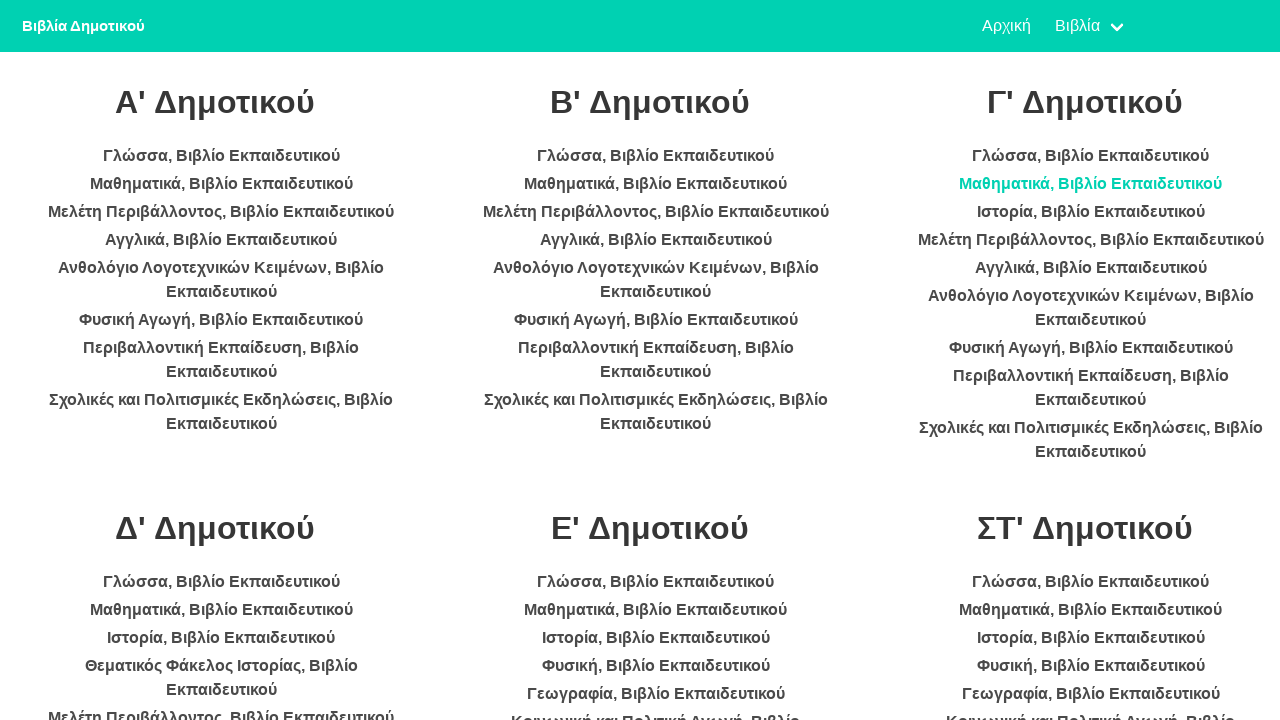

Clicked on a book link at (1091, 212) on li >> nth=18
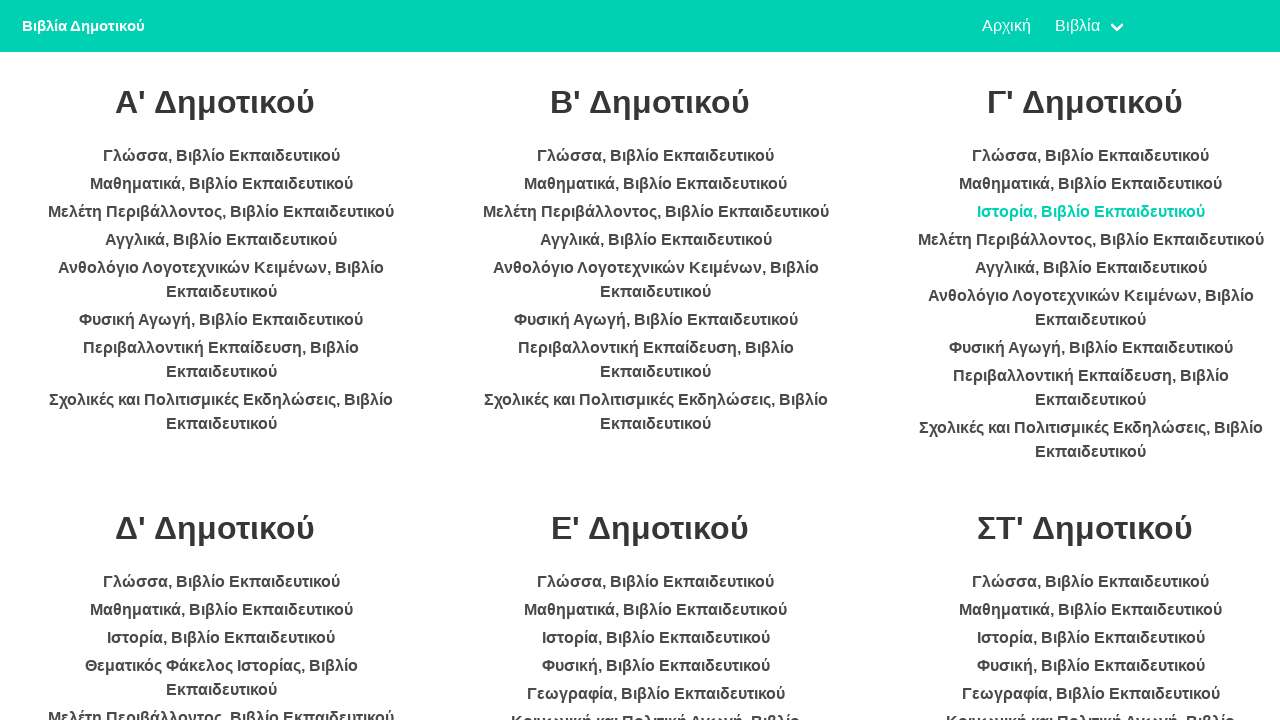

Waited 2 seconds for book page to load
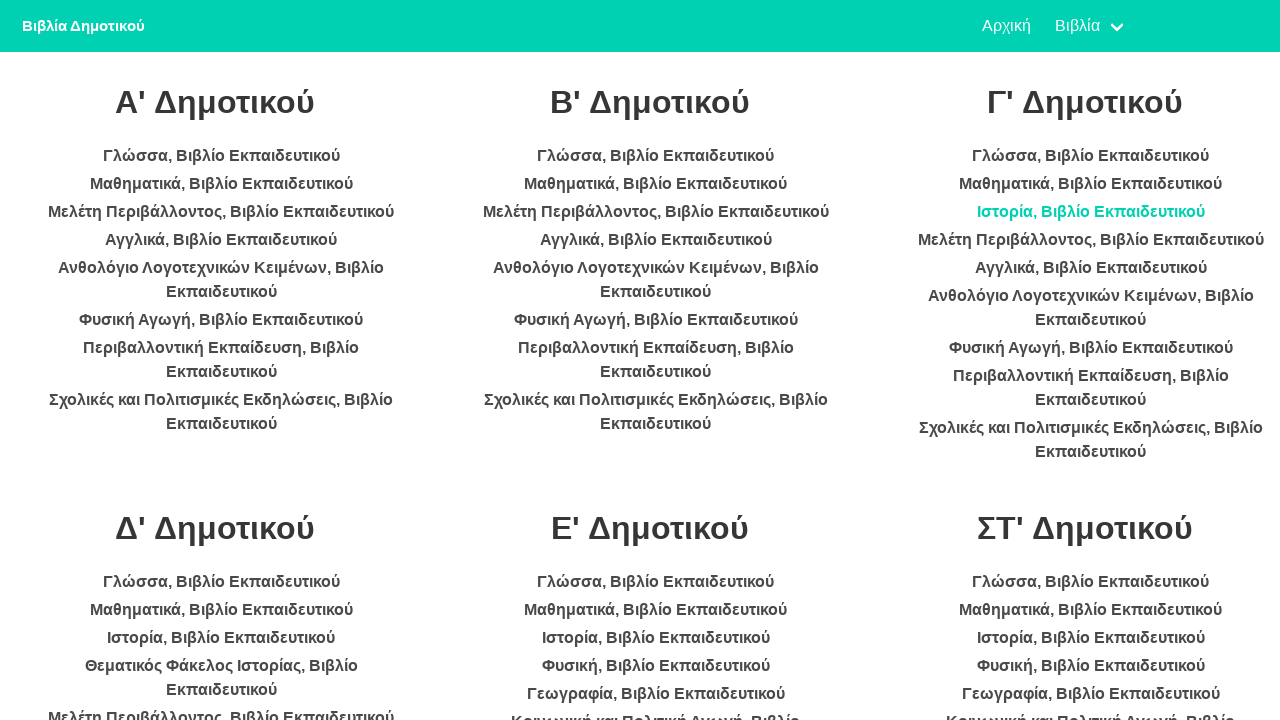

Clicked on a book link at (1091, 240) on li >> nth=19
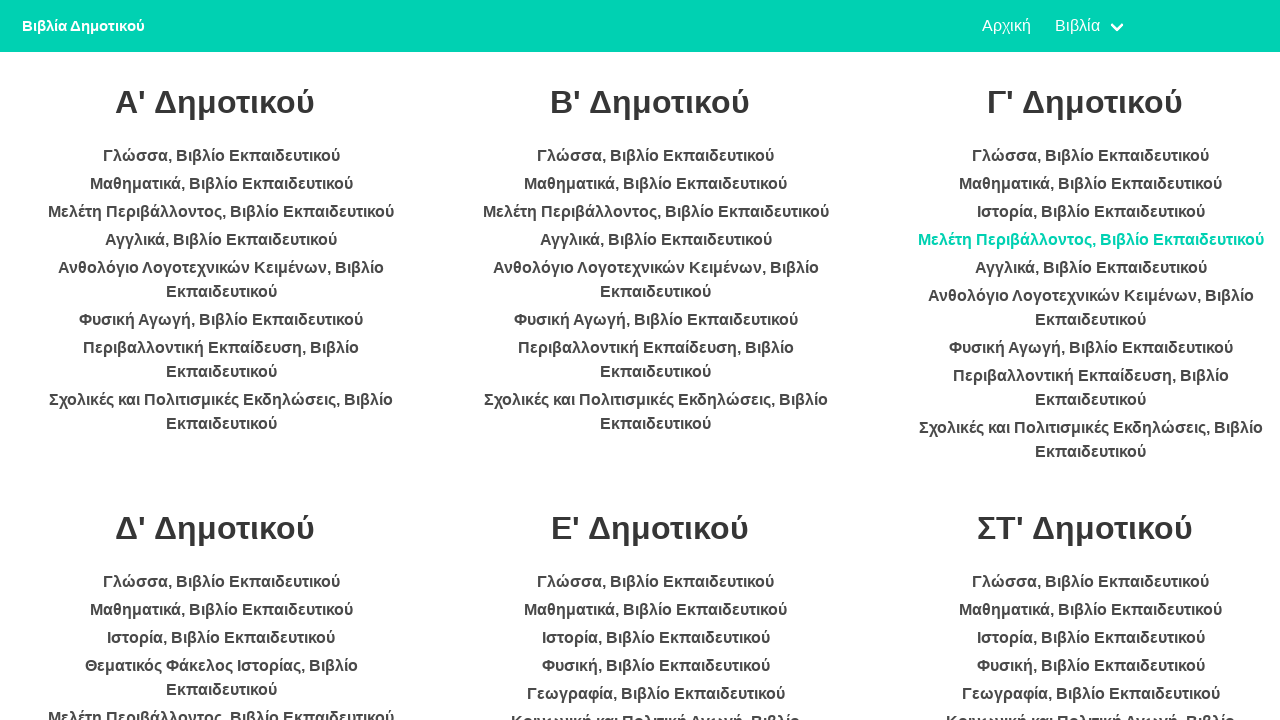

Waited 2 seconds for book page to load
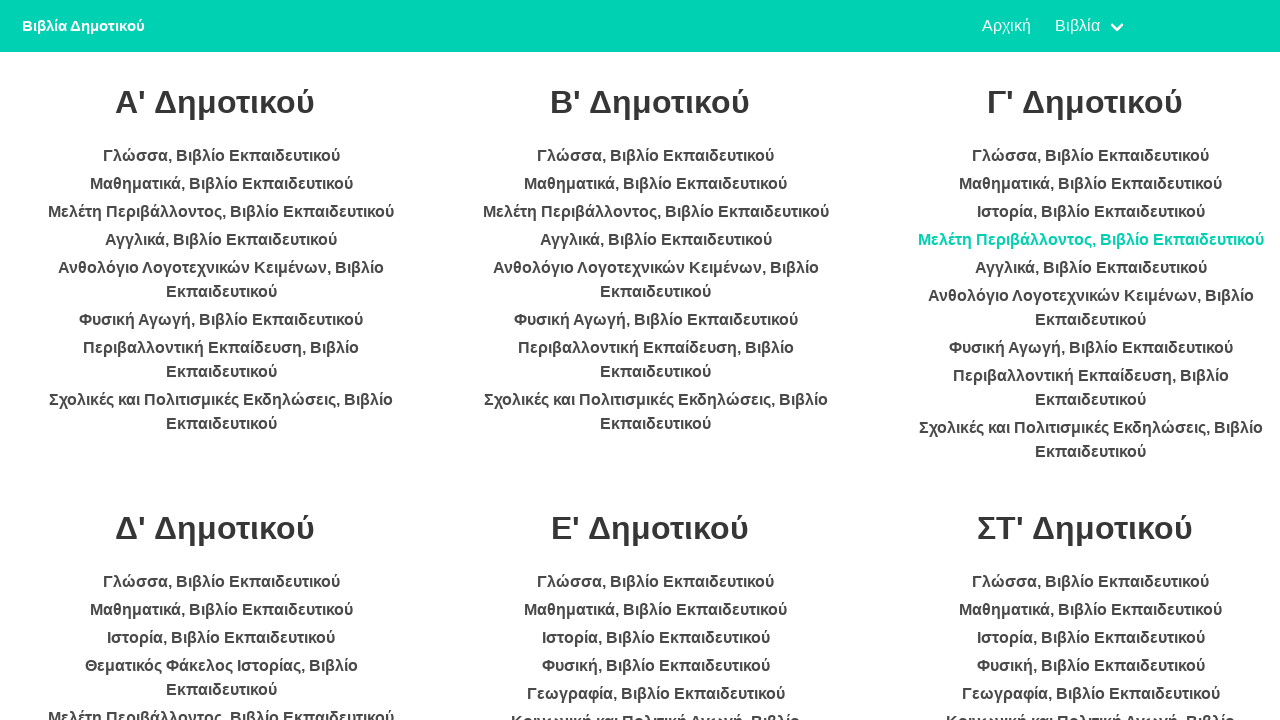

Clicked on a book link at (1091, 268) on li >> nth=20
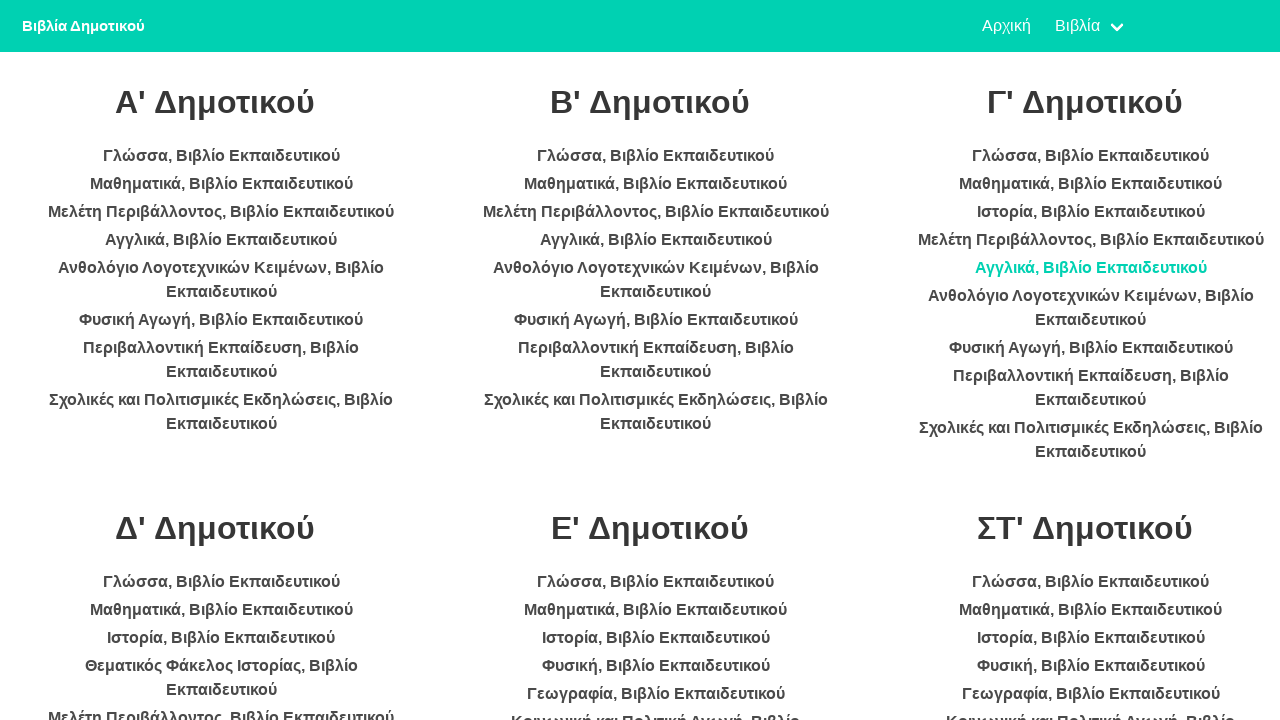

Waited 2 seconds for book page to load
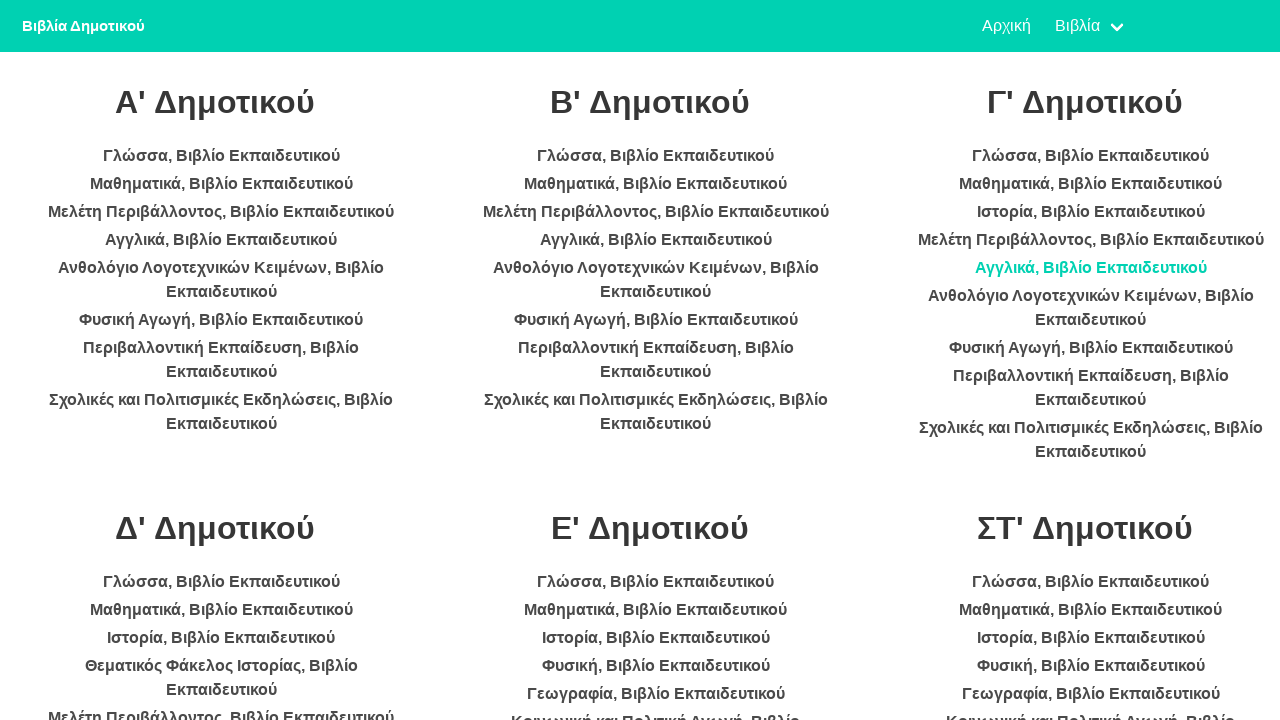

Clicked on a book link at (1091, 308) on li >> nth=21
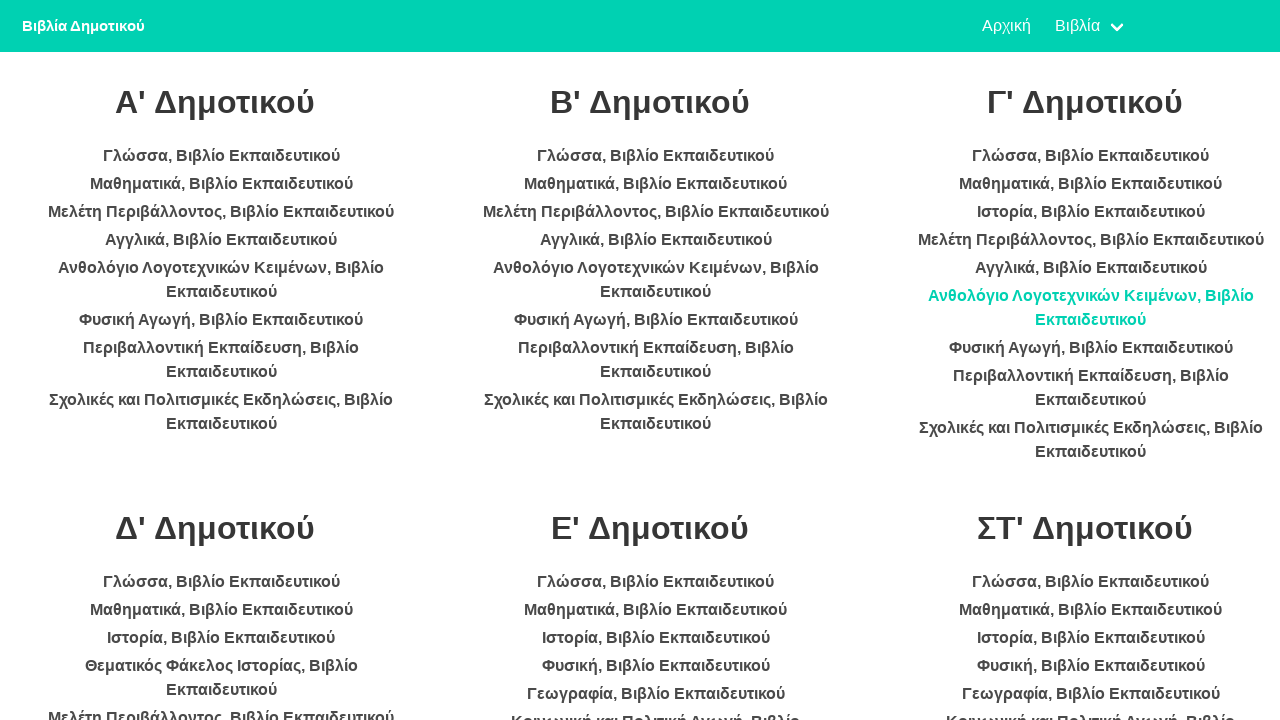

Waited 2 seconds for book page to load
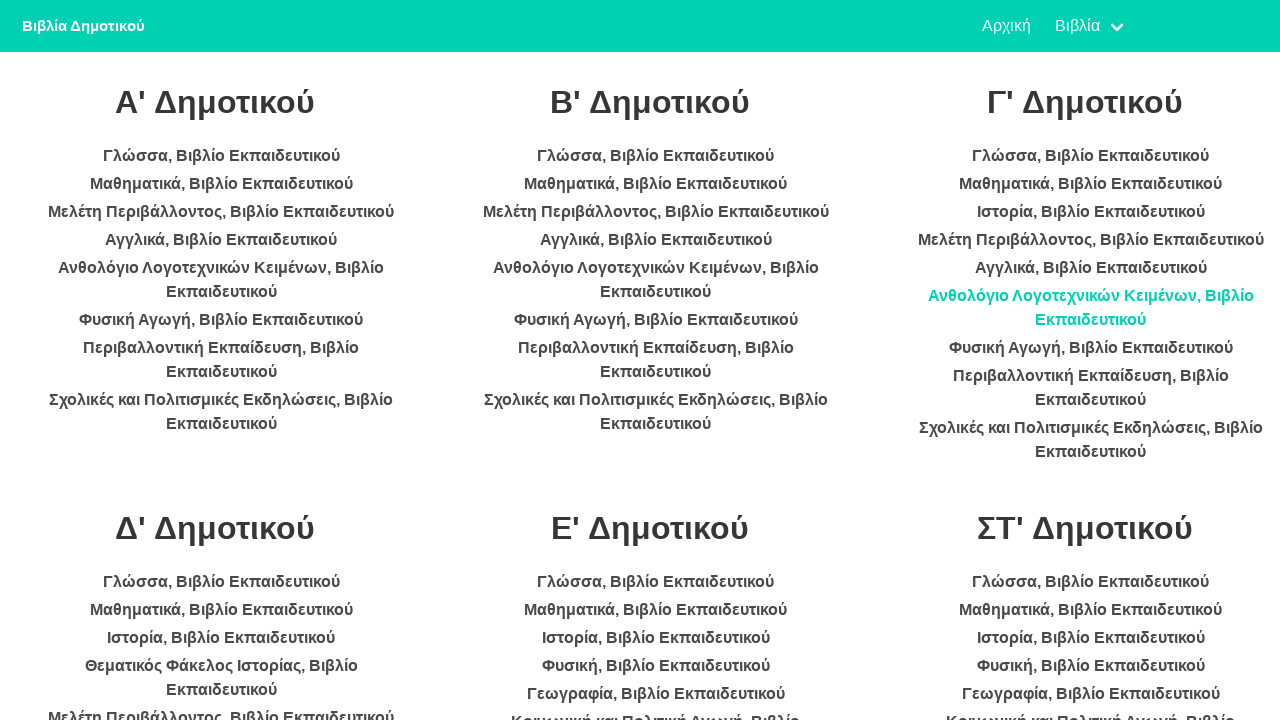

Clicked on a book link at (1091, 348) on li >> nth=22
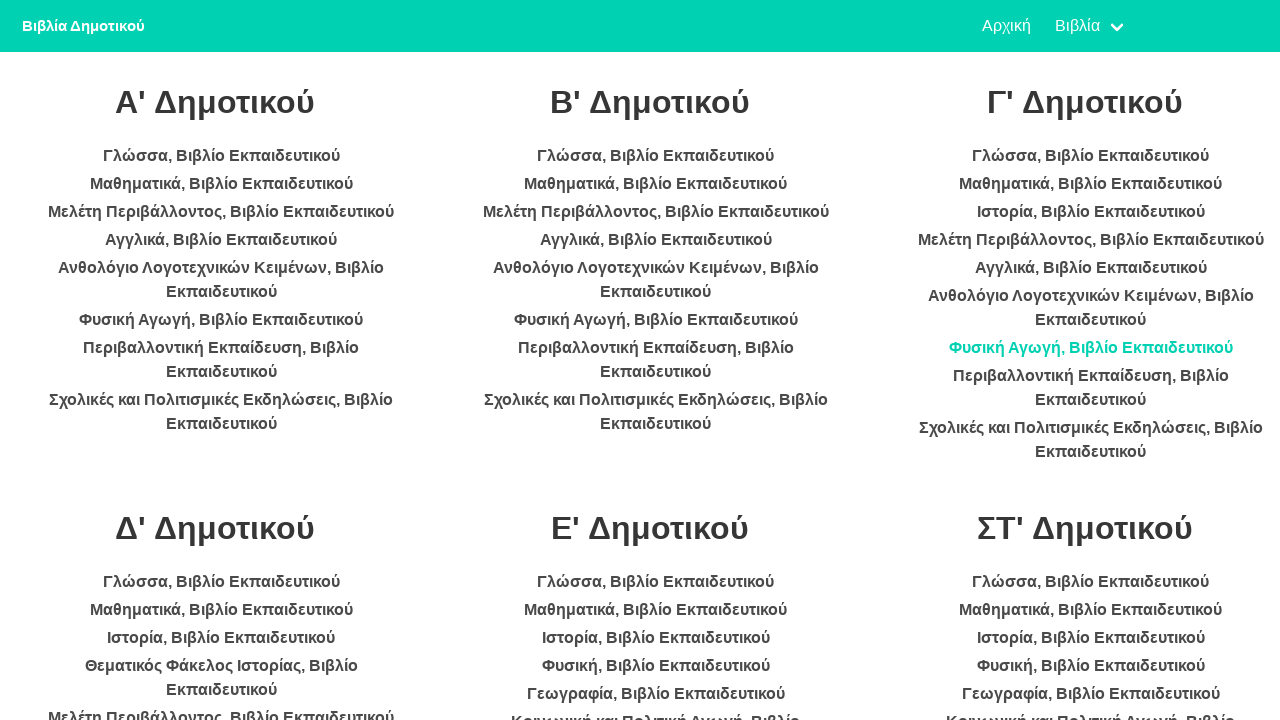

Waited 2 seconds for book page to load
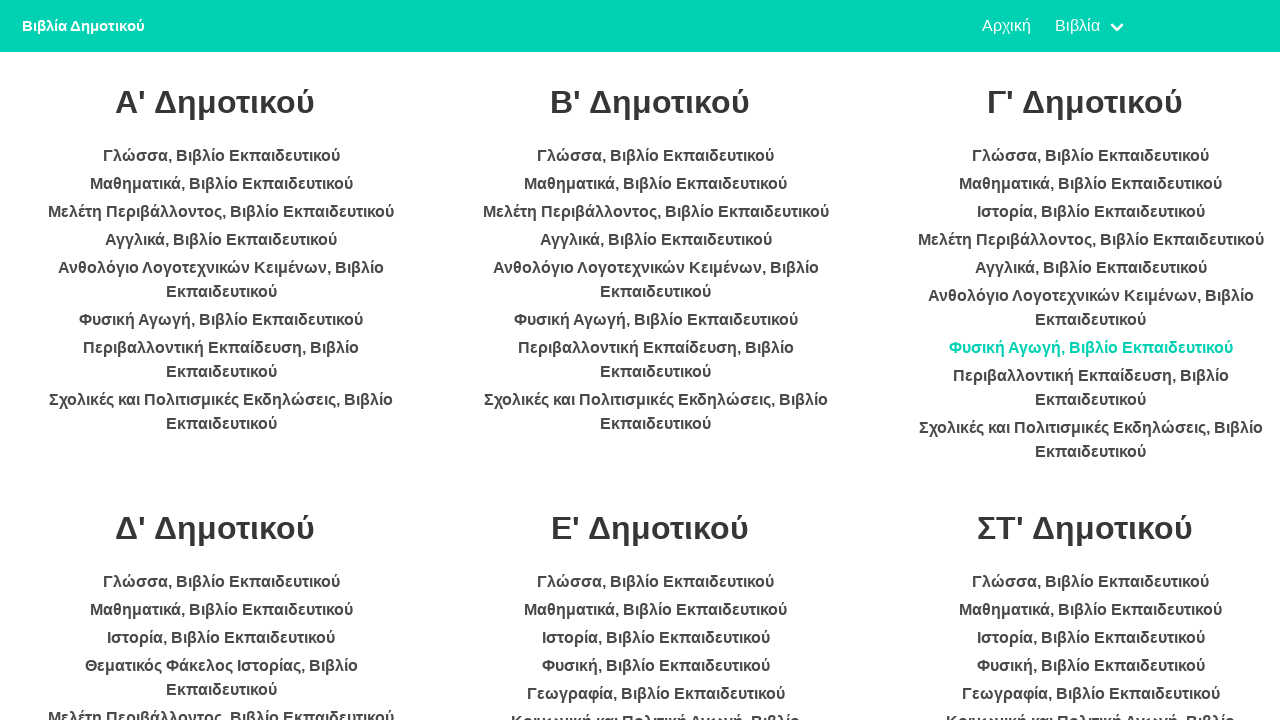

Clicked on a book link at (1091, 388) on li >> nth=23
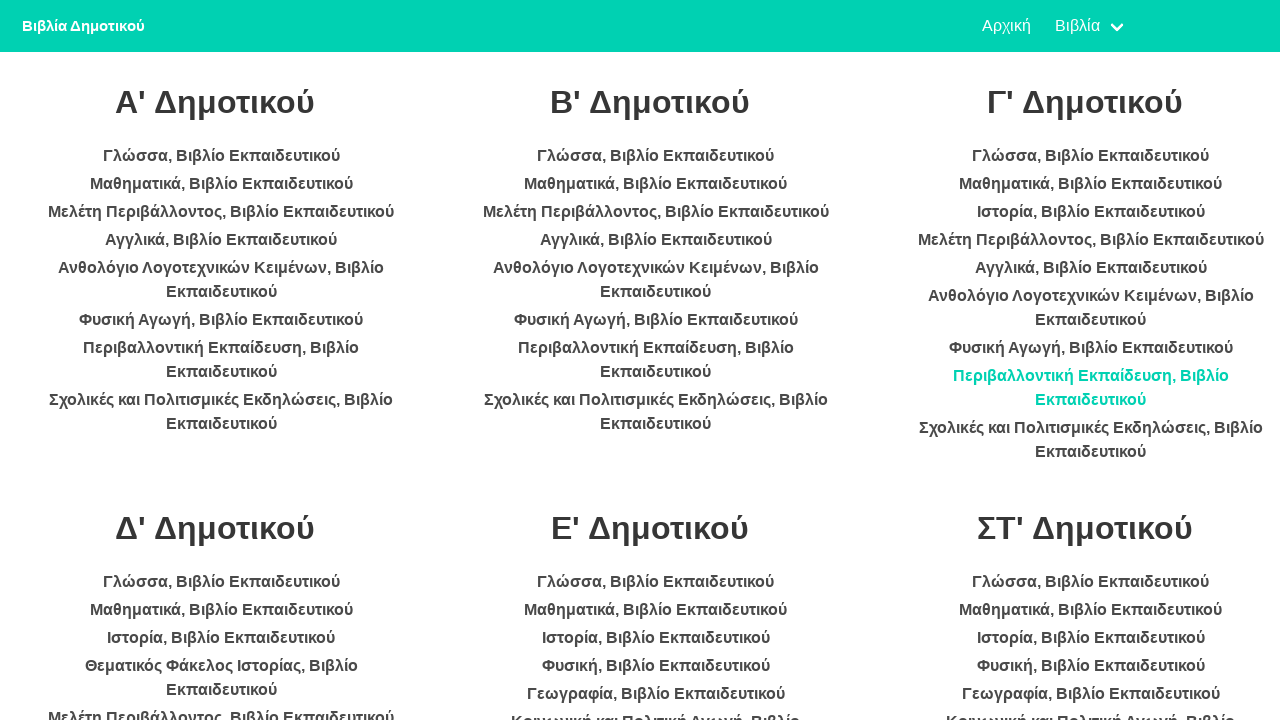

Waited 2 seconds for book page to load
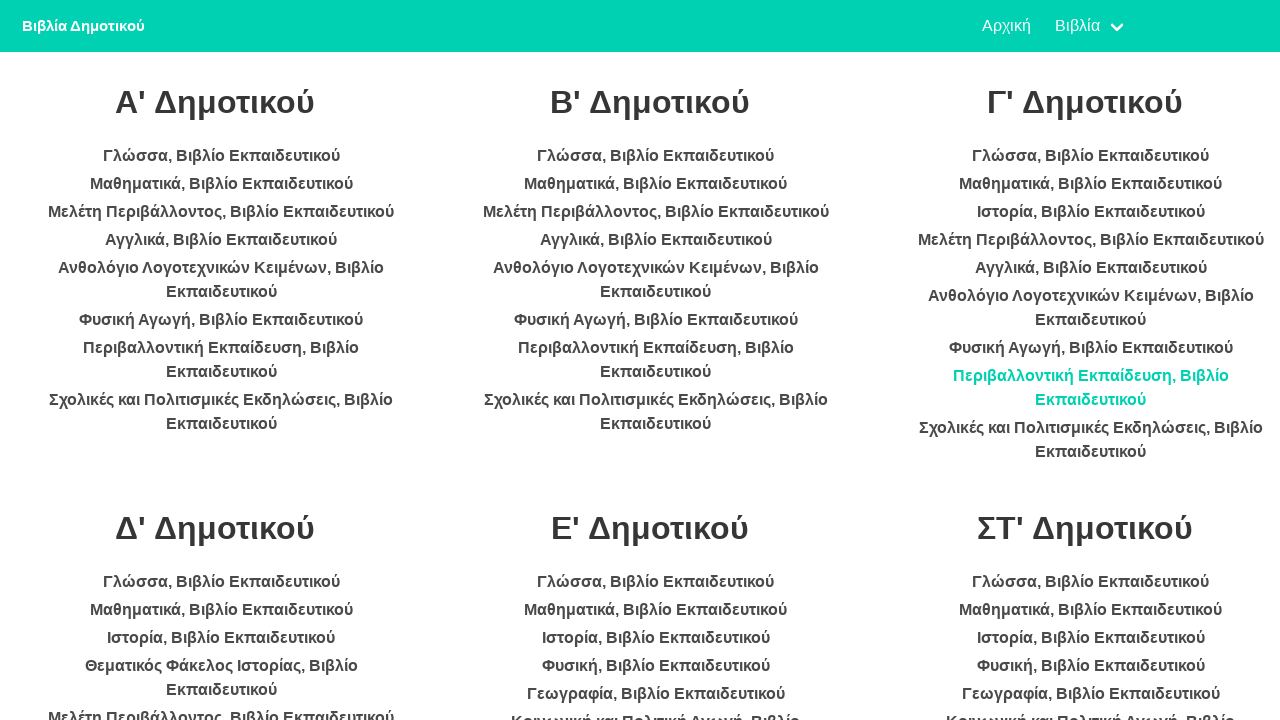

Clicked on a book link at (1091, 440) on li >> nth=24
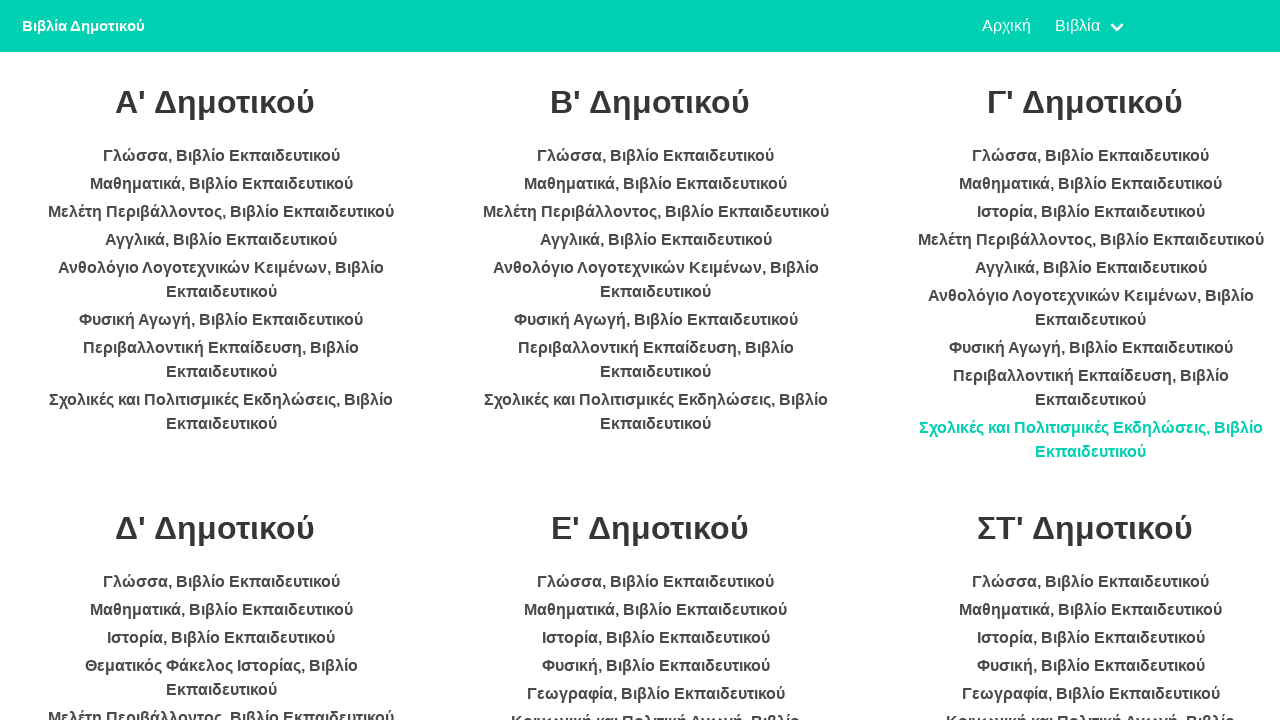

Waited 2 seconds for book page to load
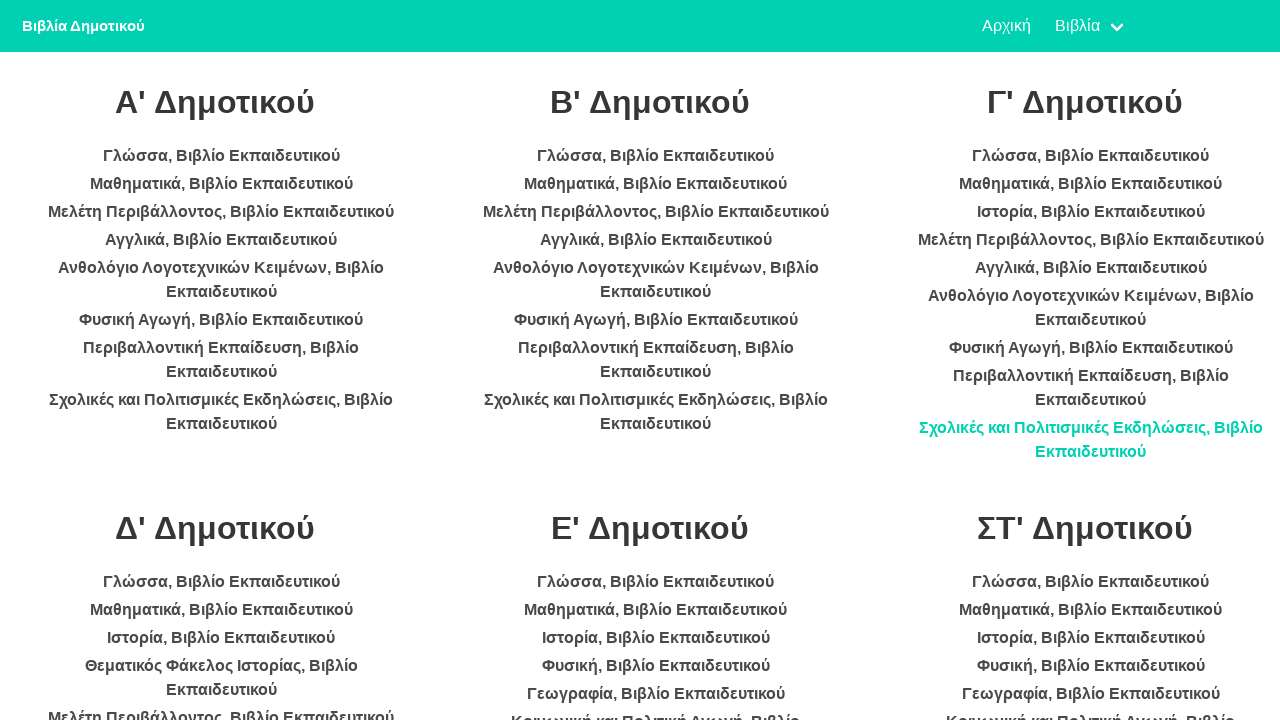

Clicked on a book link at (221, 582) on li >> nth=25
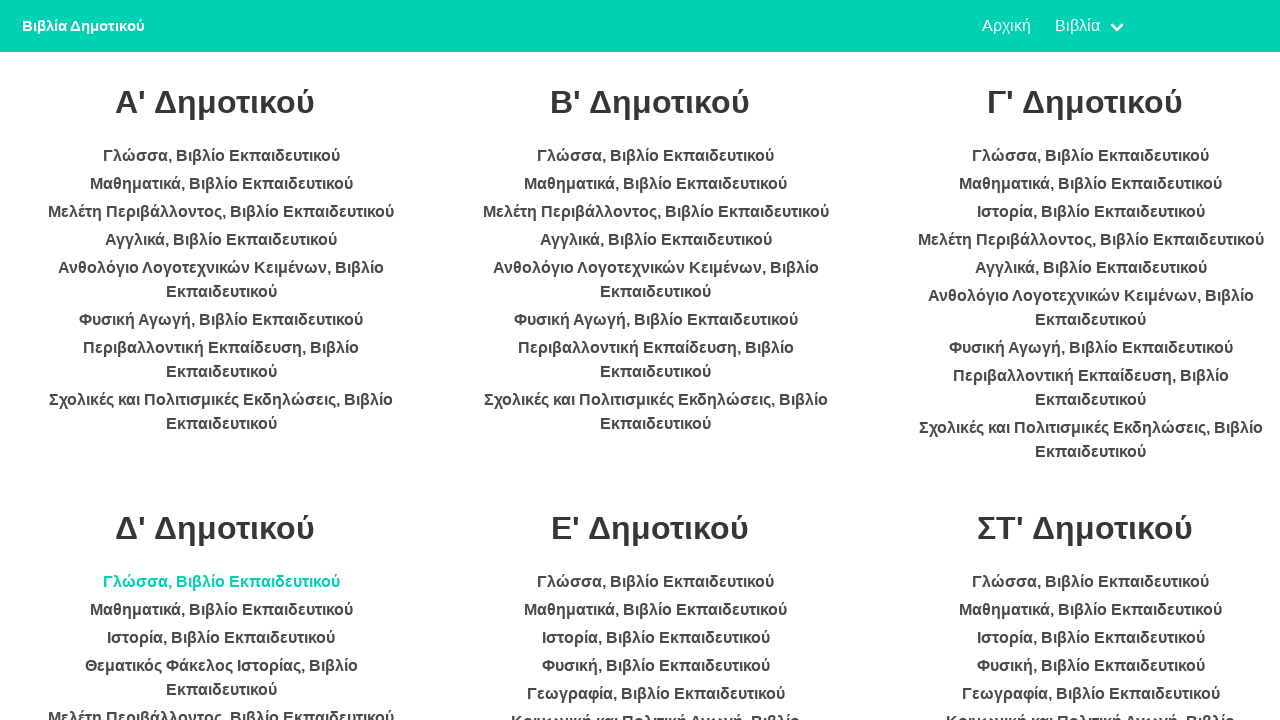

Waited 2 seconds for book page to load
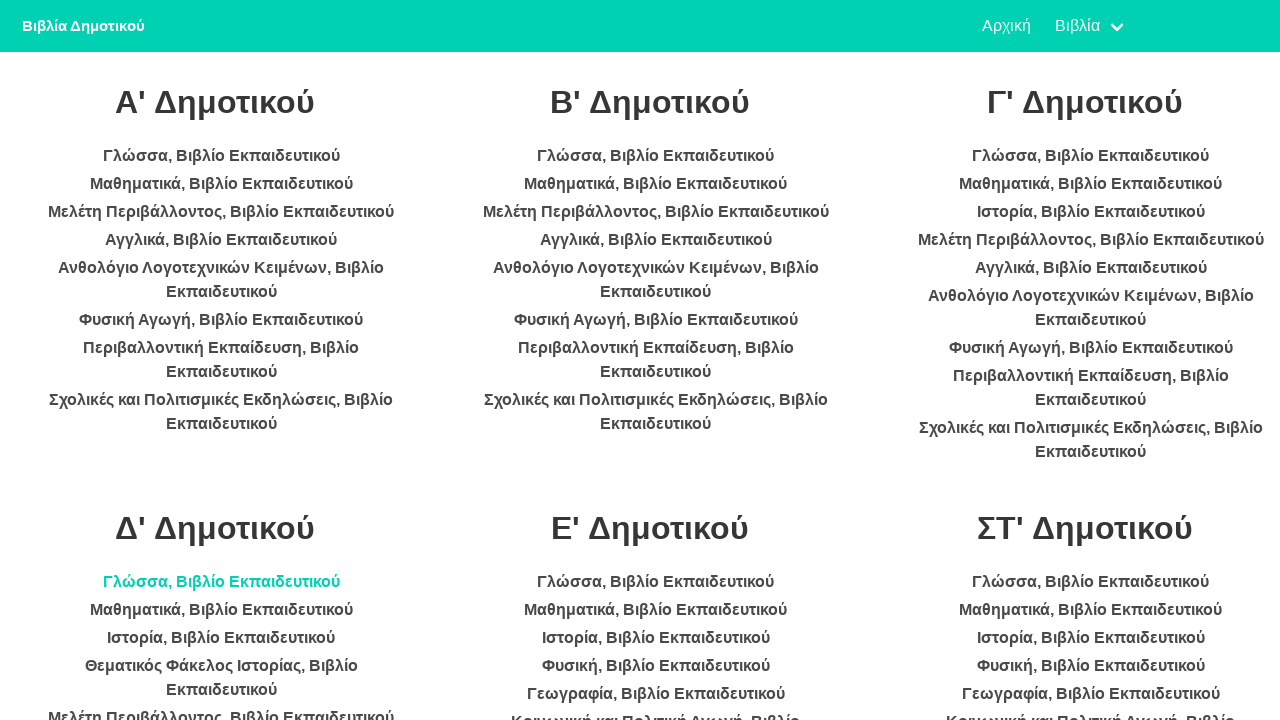

Clicked on a book link at (221, 610) on li >> nth=26
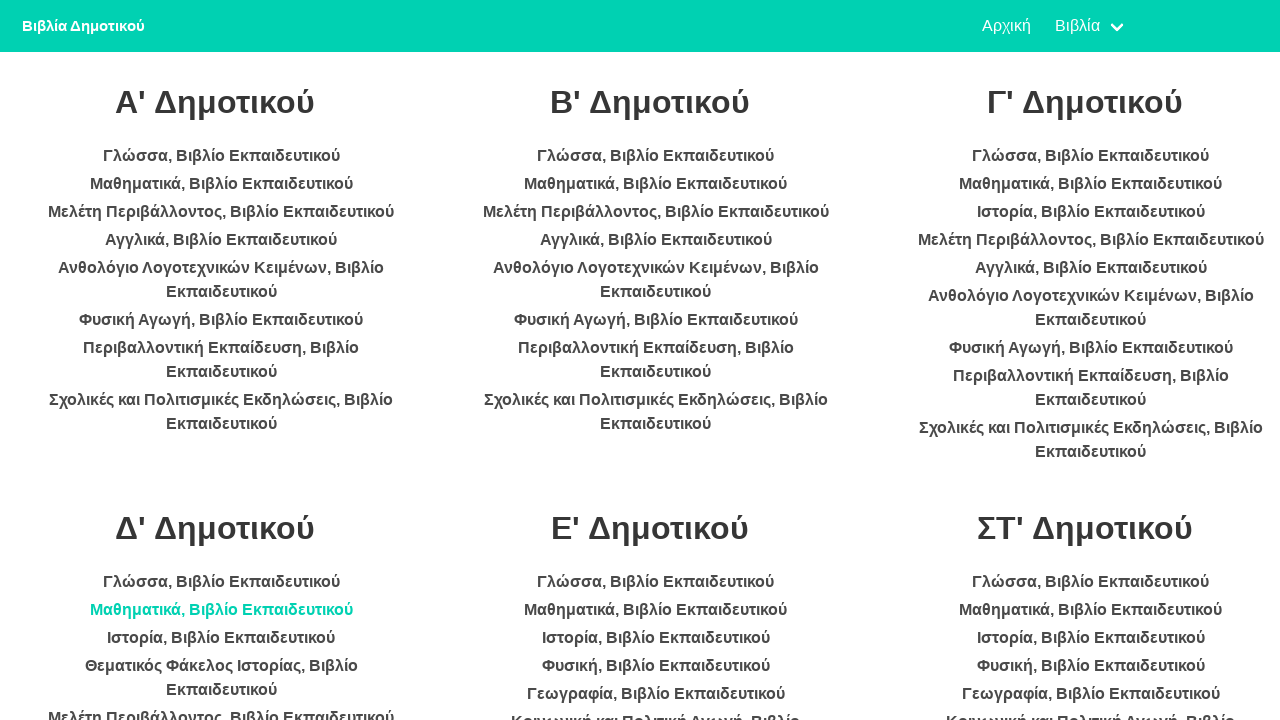

Waited 2 seconds for book page to load
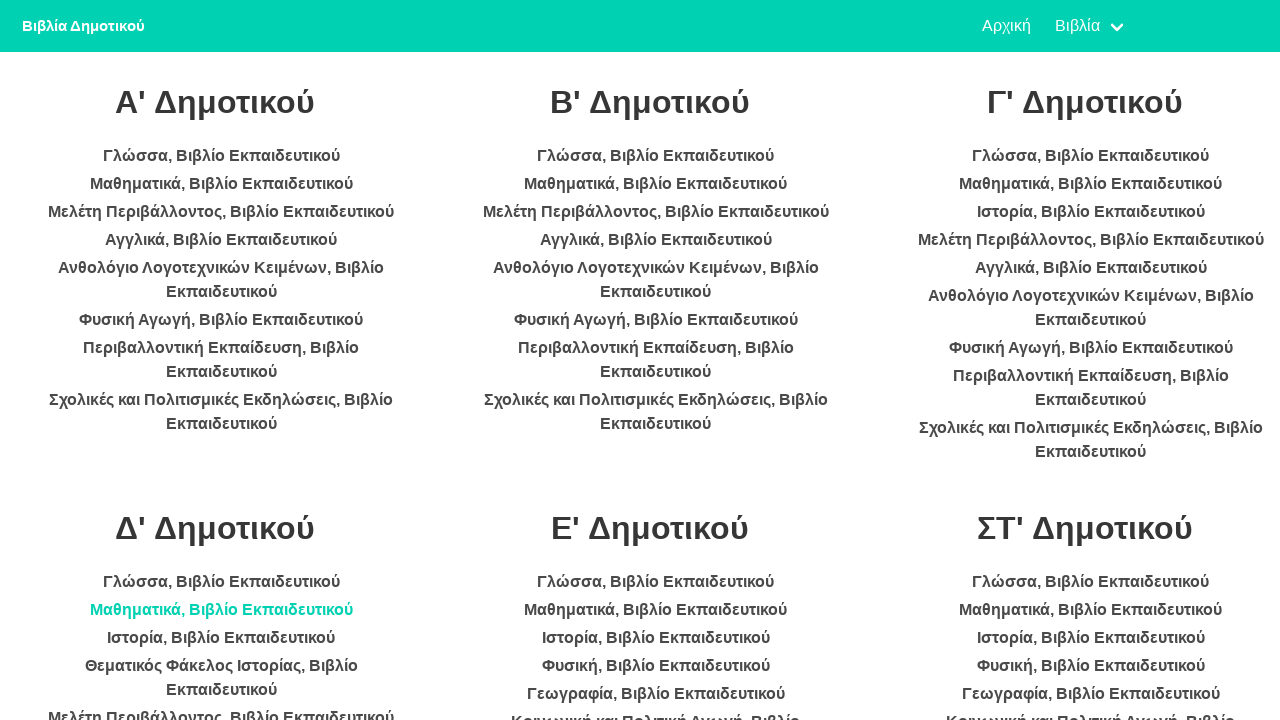

Clicked on a book link at (221, 638) on li >> nth=27
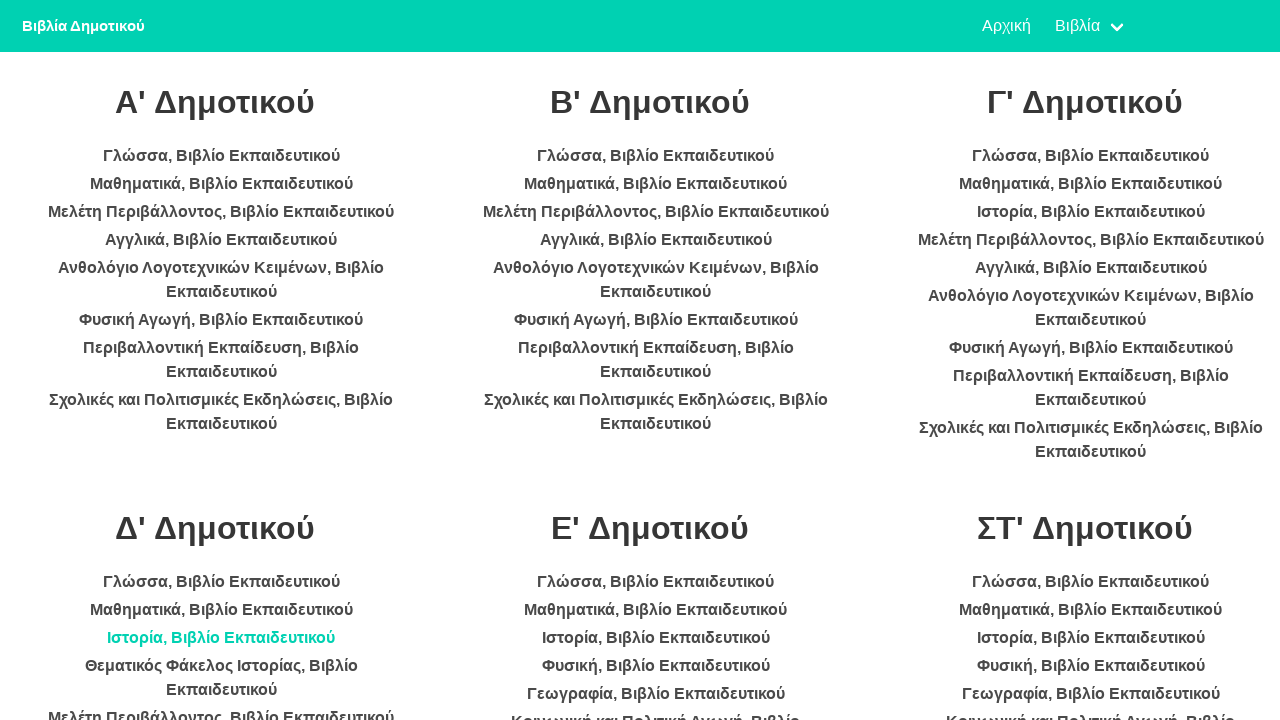

Waited 2 seconds for book page to load
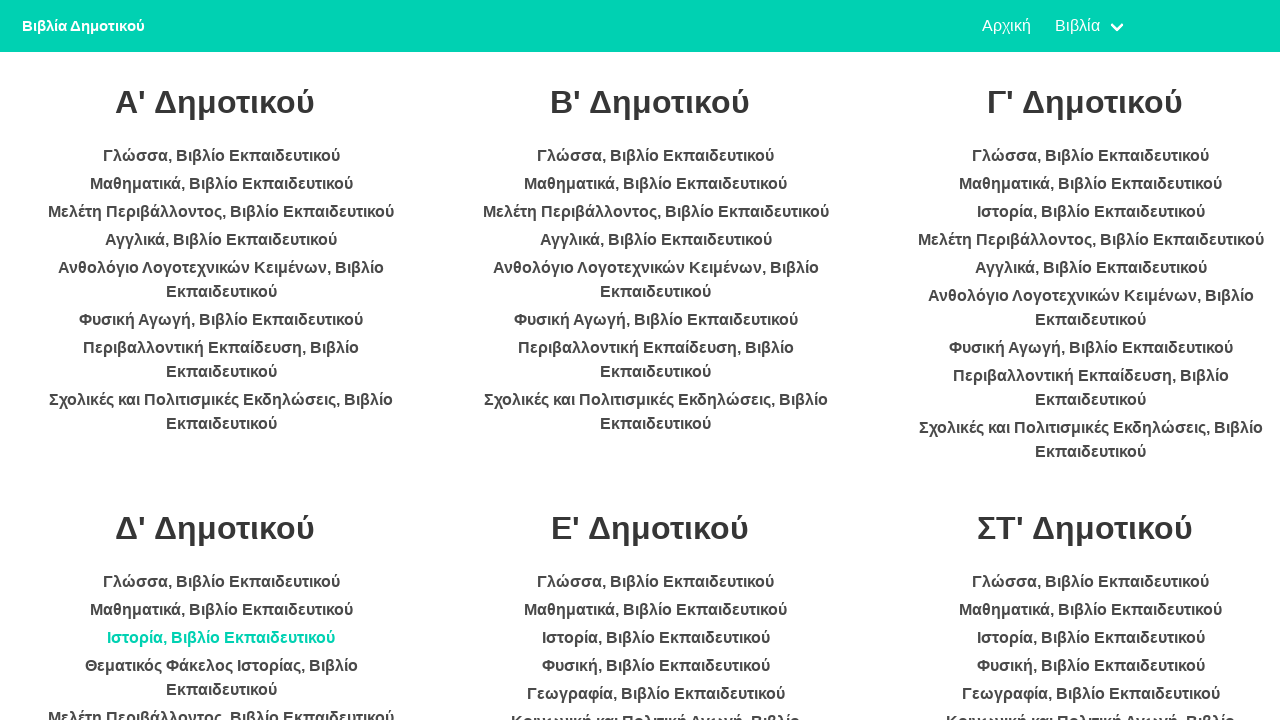

Clicked on a book link at (221, 678) on li >> nth=28
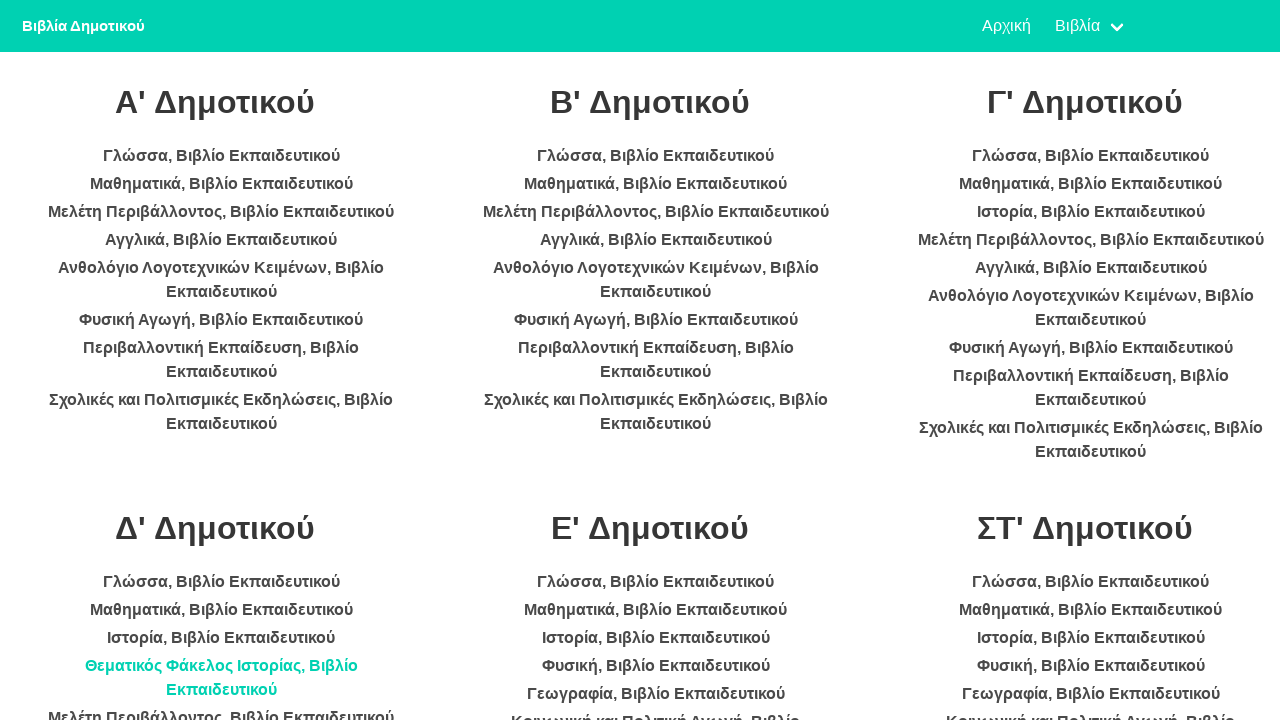

Waited 2 seconds for book page to load
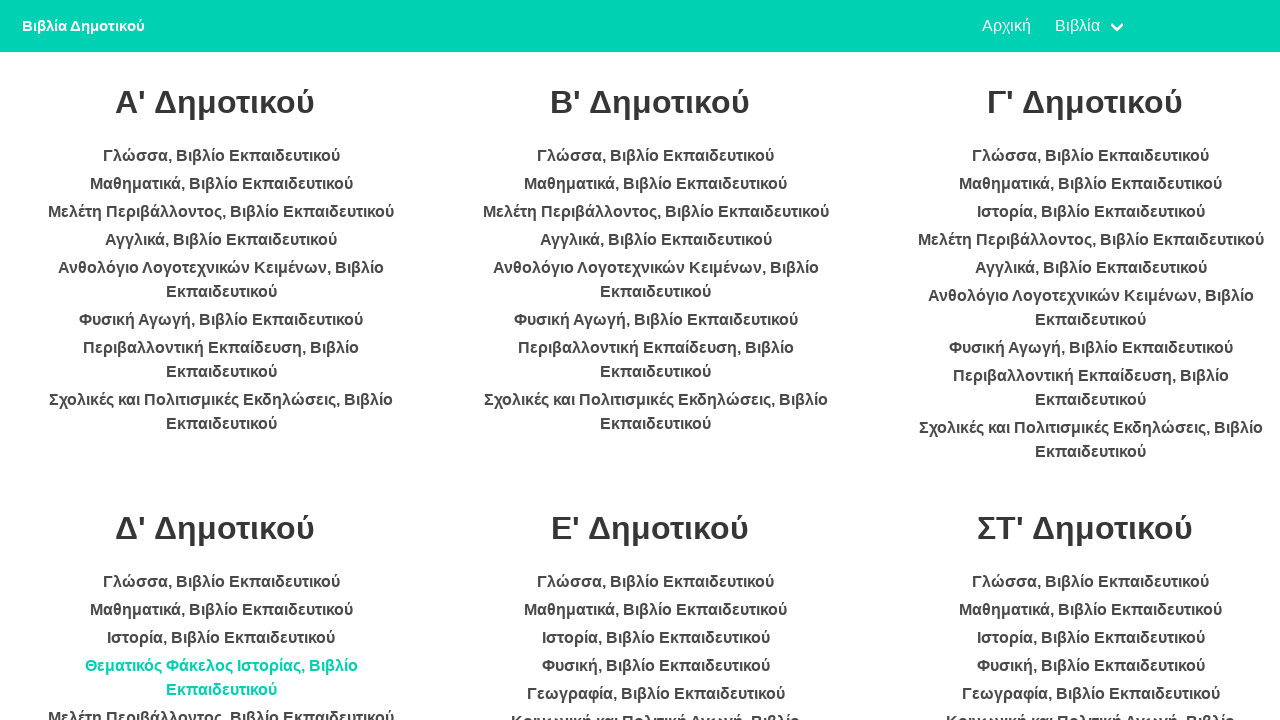

Clicked on a book link at (221, 708) on li >> nth=29
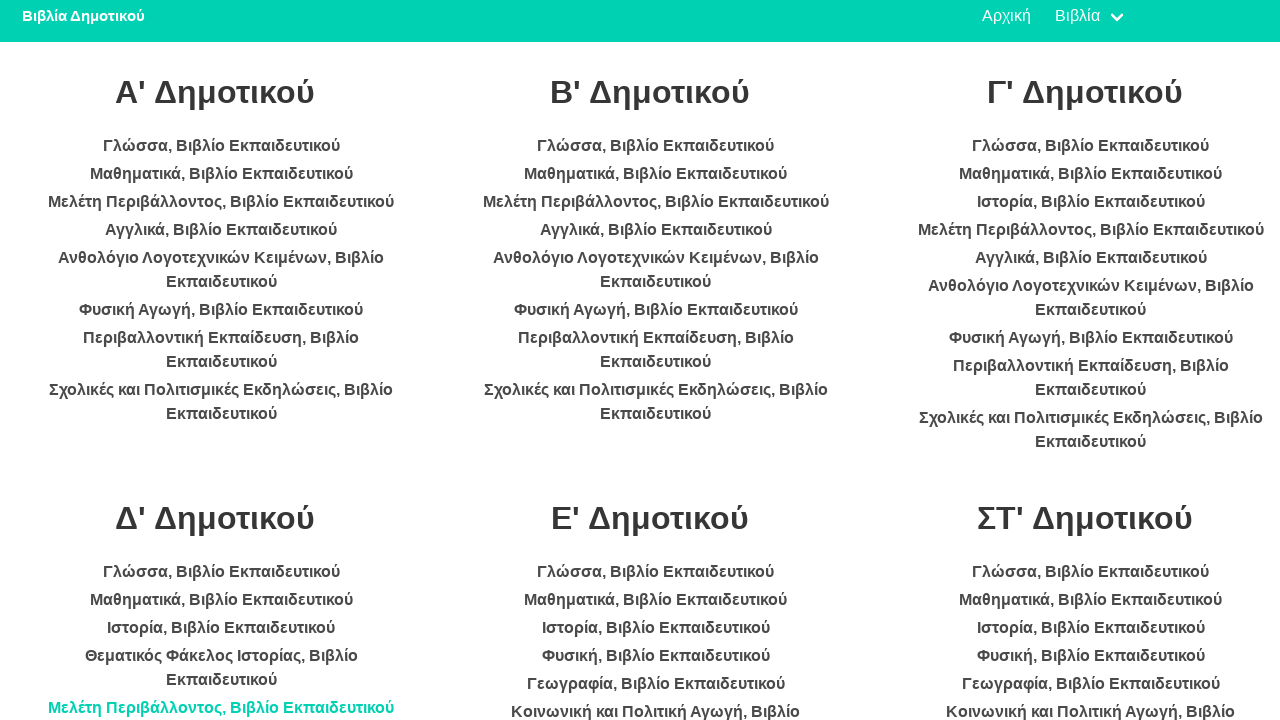

Waited 2 seconds for book page to load
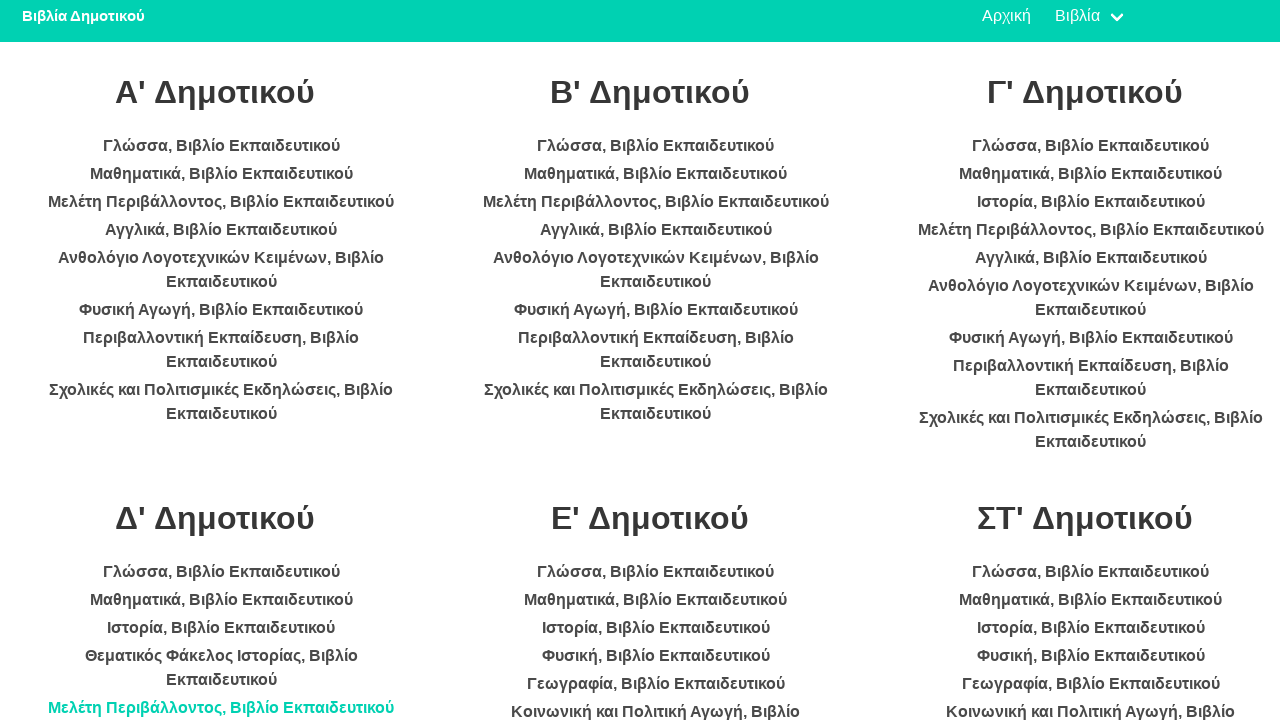

Clicked on a book link at (221, 360) on li >> nth=30
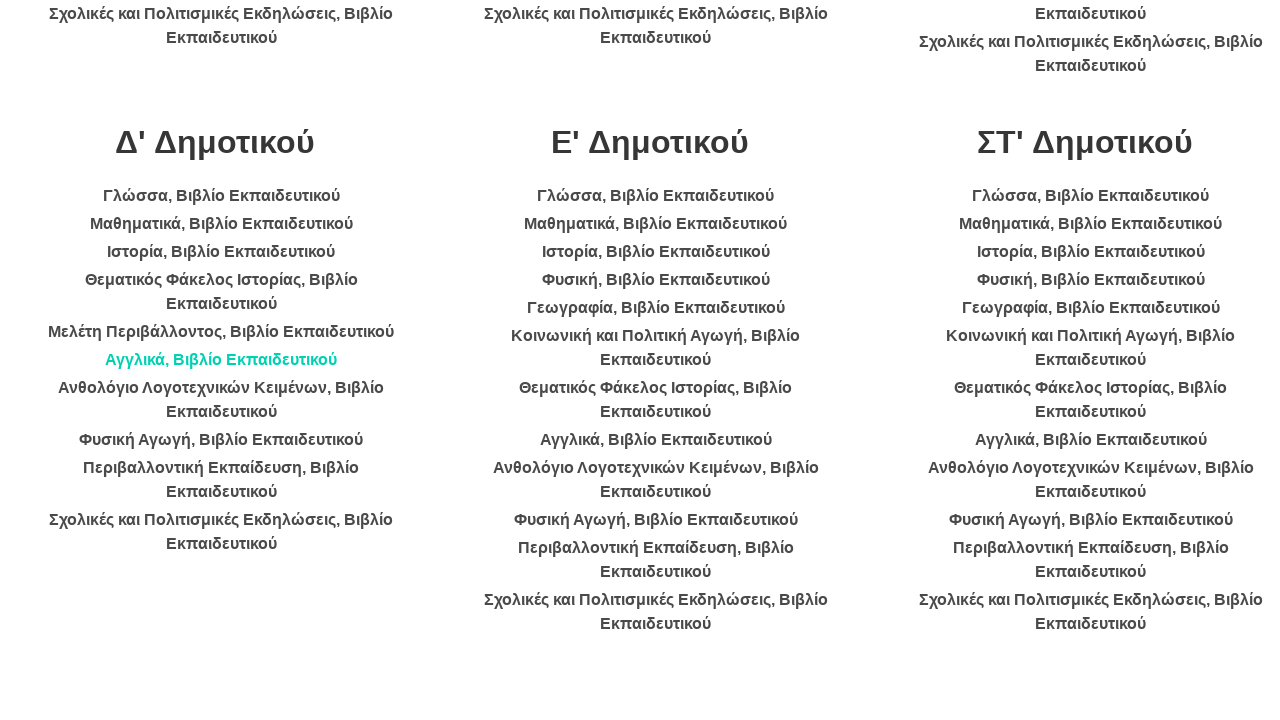

Waited 2 seconds for book page to load
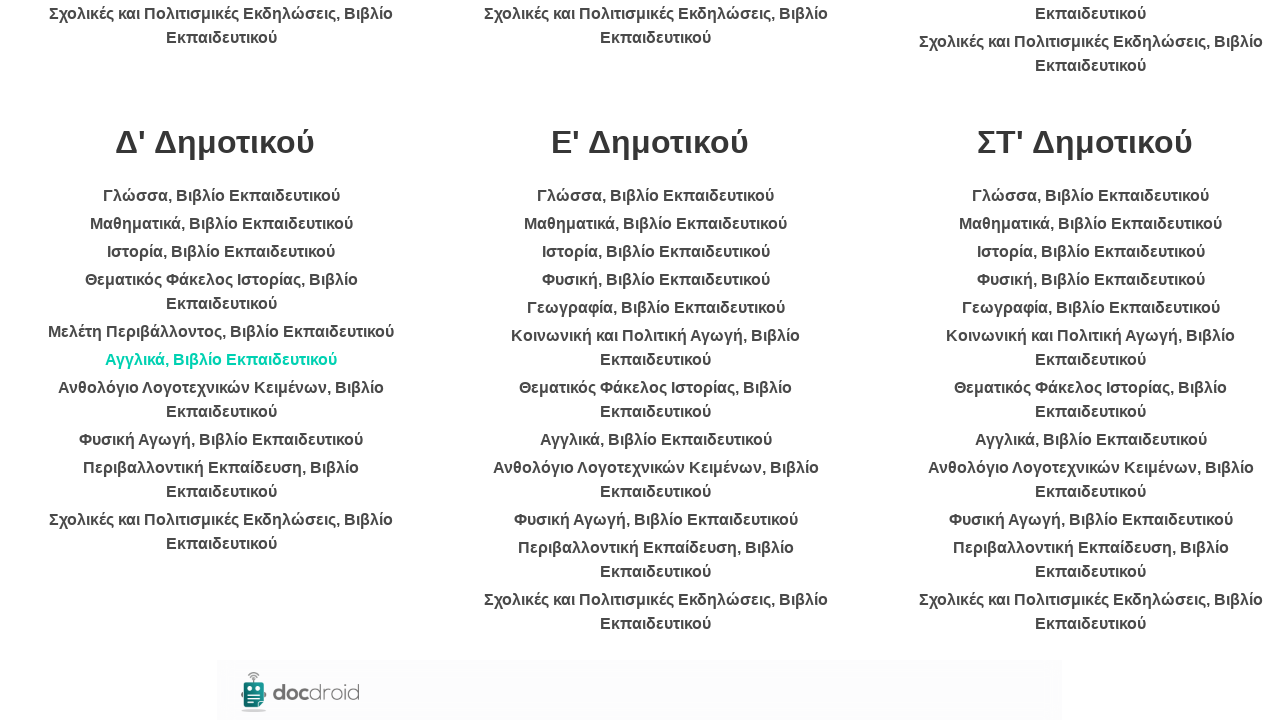

Clicked on a book link at (221, 400) on li >> nth=31
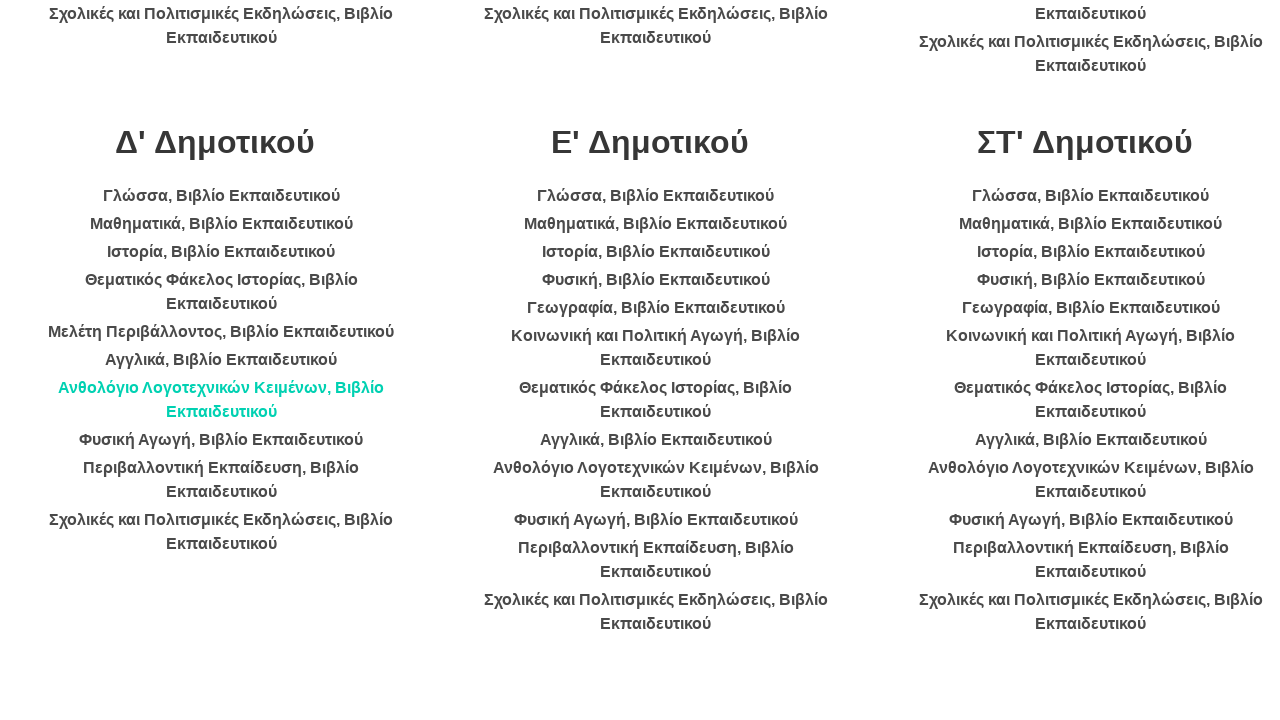

Waited 2 seconds for book page to load
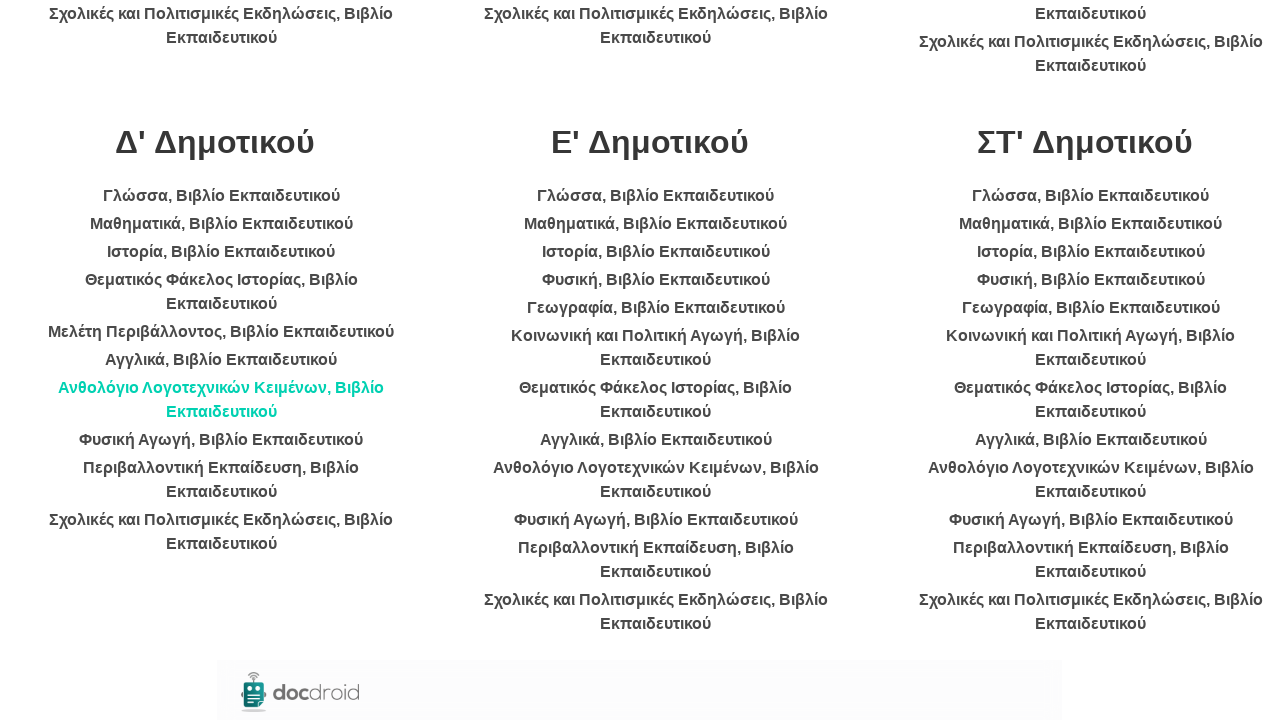

Clicked on a book link at (221, 440) on li >> nth=32
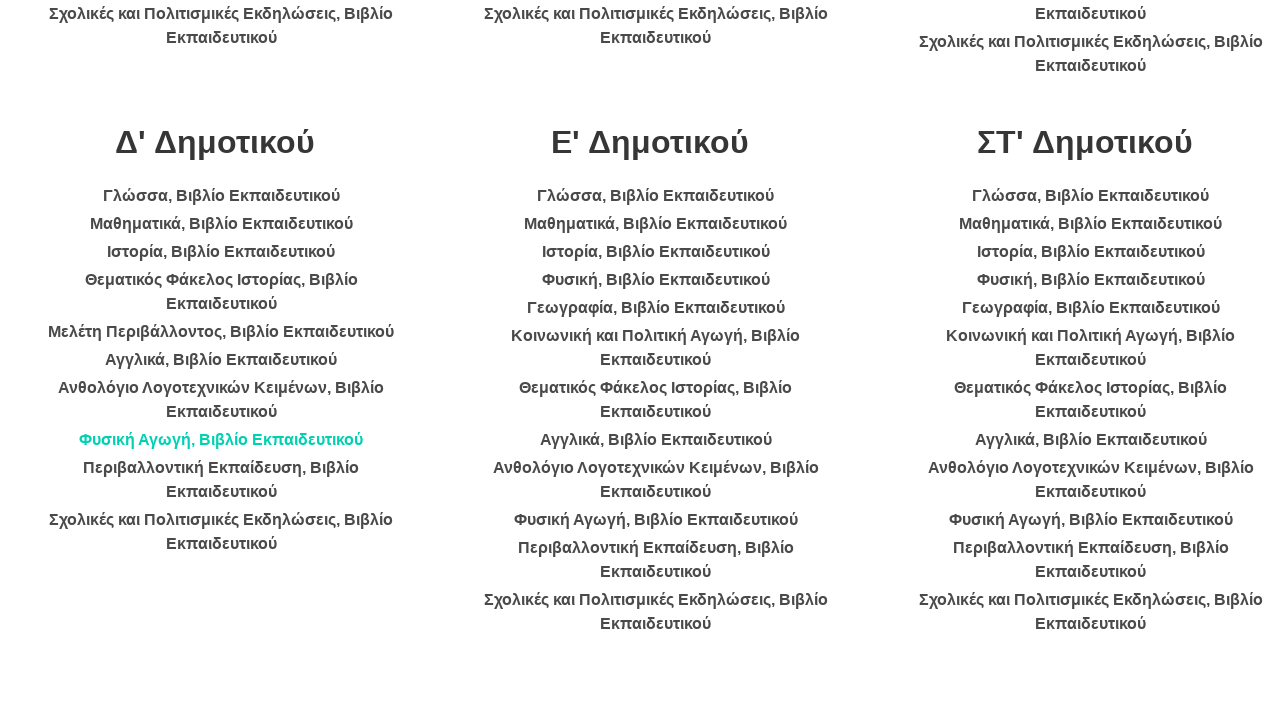

Waited 2 seconds for book page to load
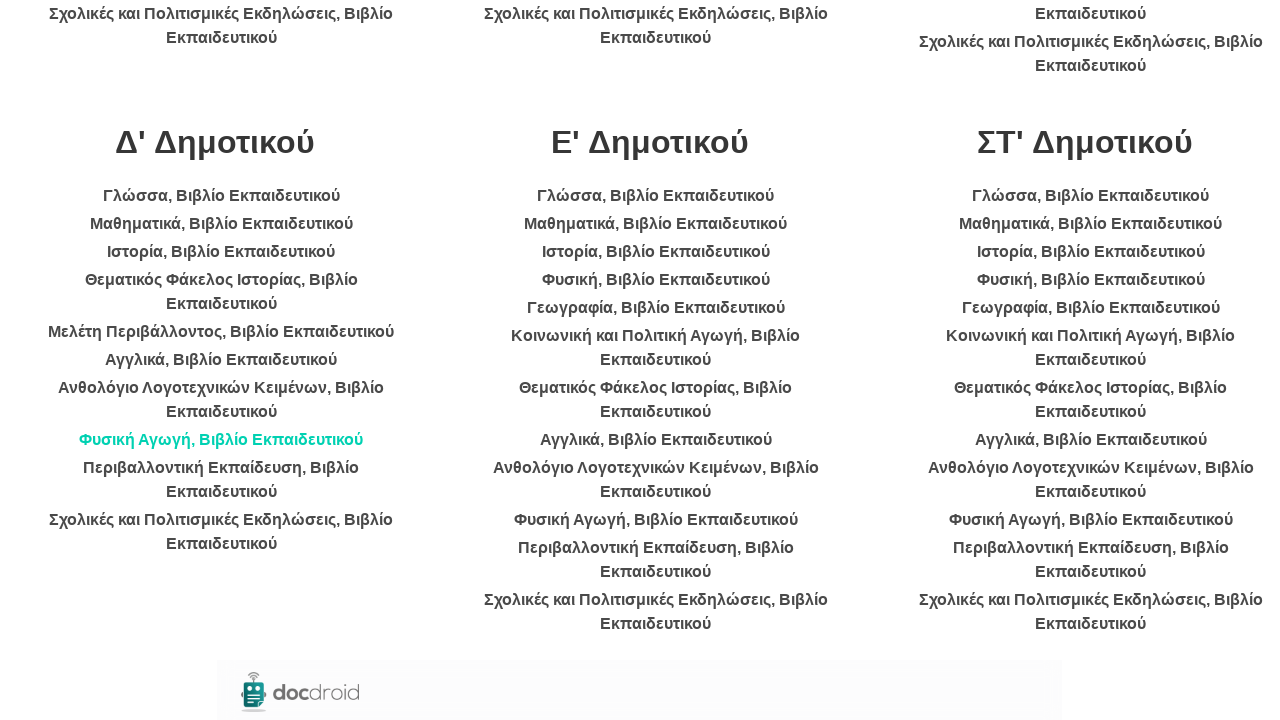

Clicked on a book link at (221, 480) on li >> nth=33
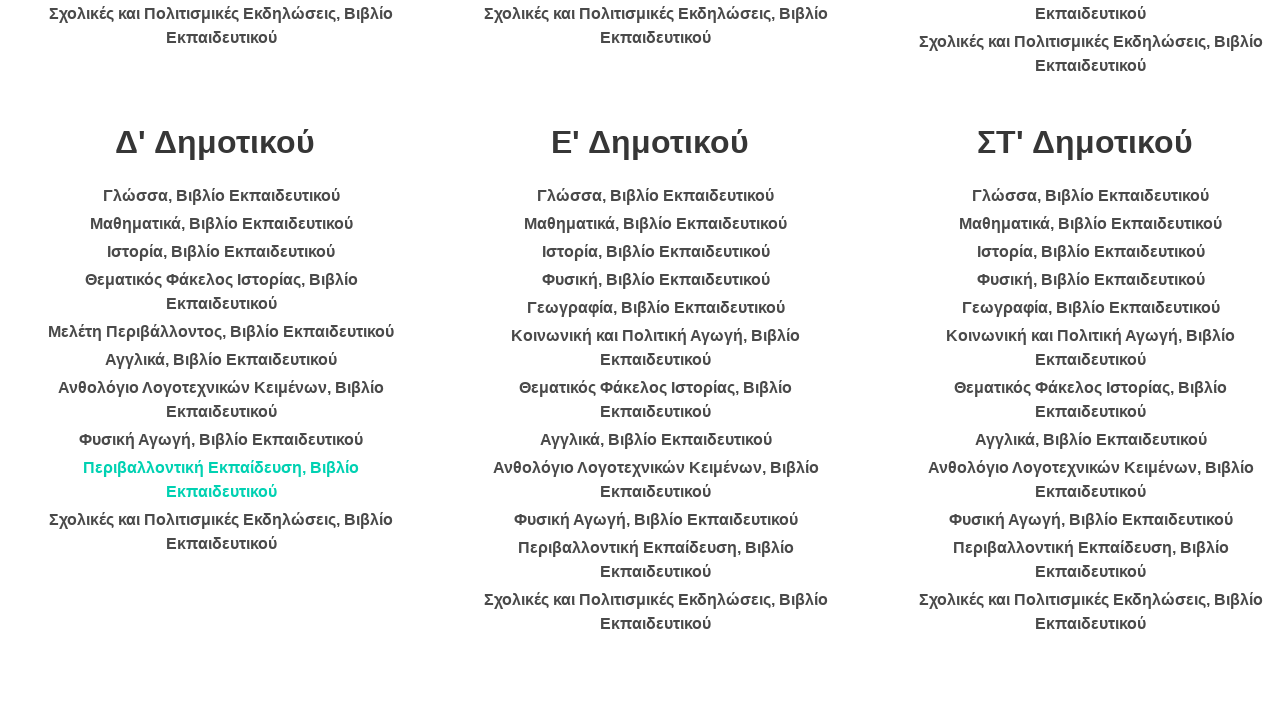

Waited 2 seconds for book page to load
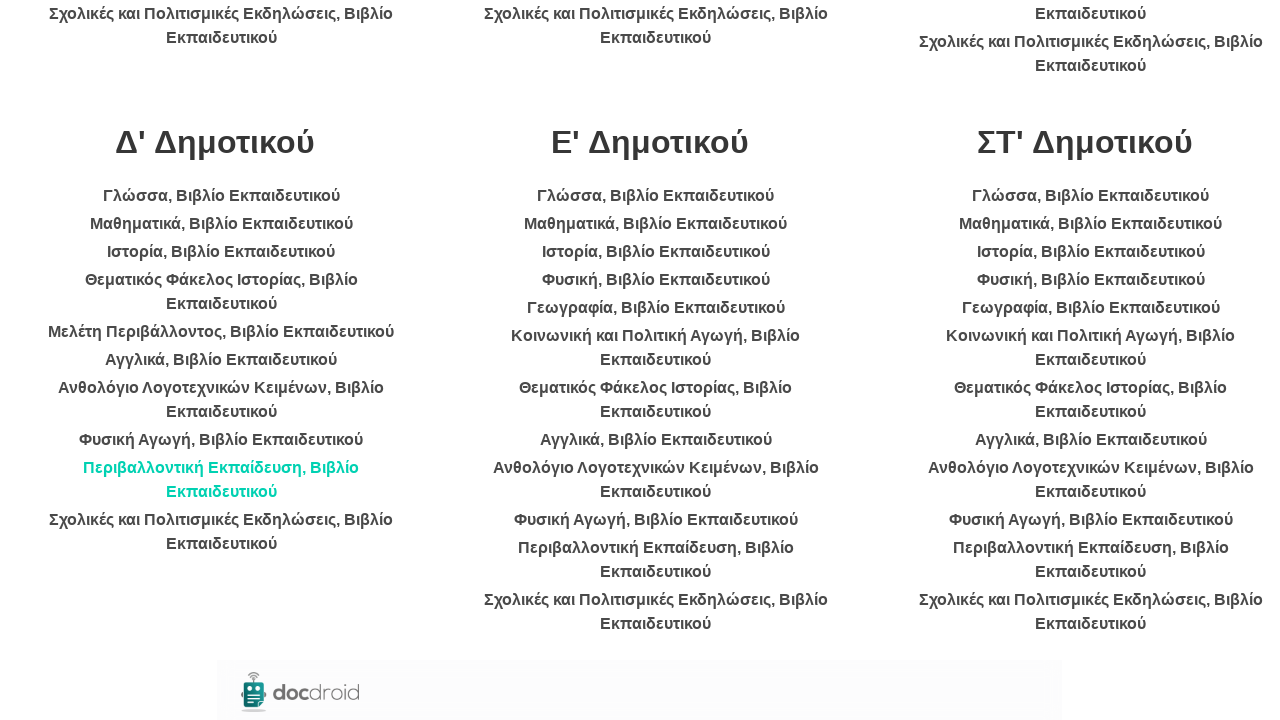

Clicked on a book link at (221, 532) on li >> nth=34
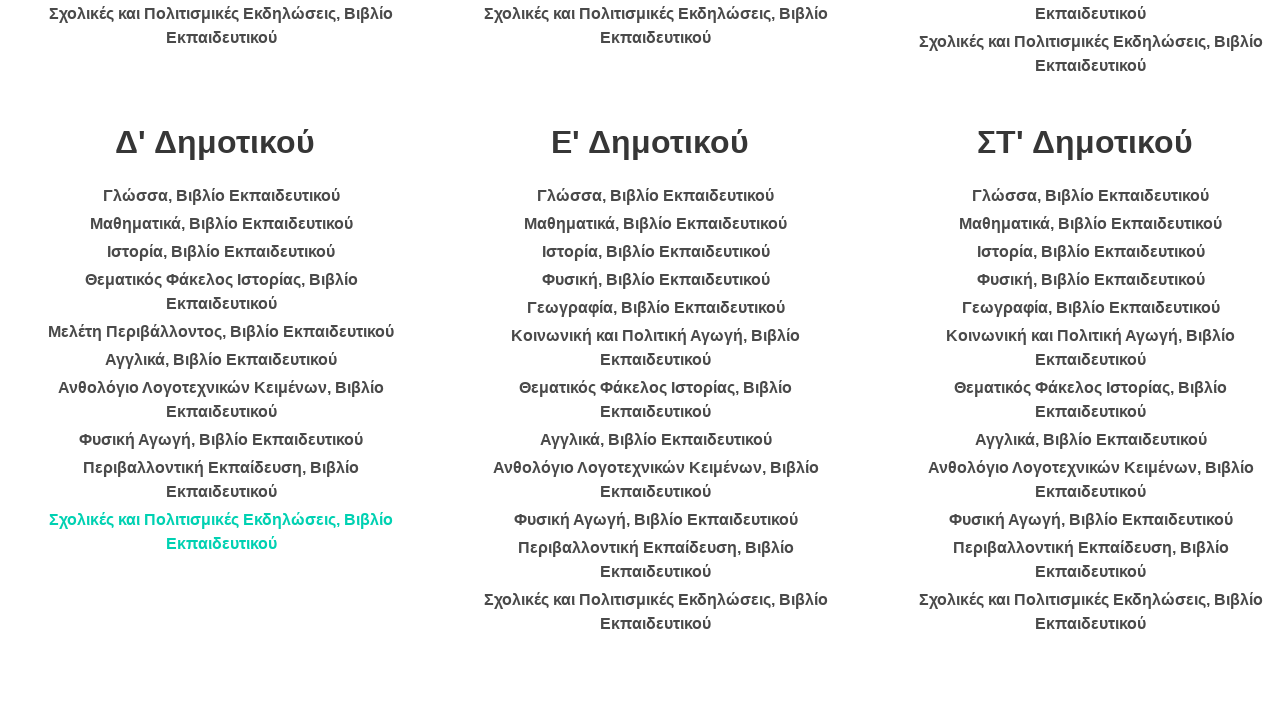

Waited 2 seconds for book page to load
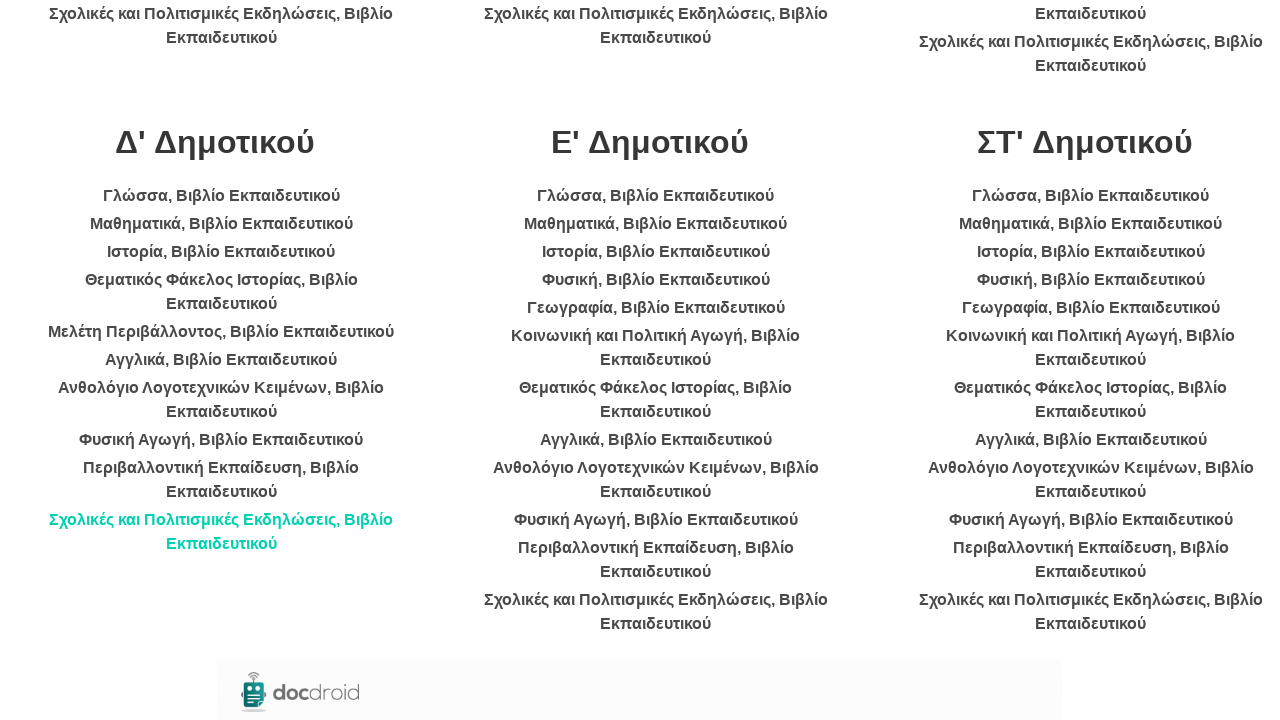

Clicked on a book link at (656, 196) on li >> nth=35
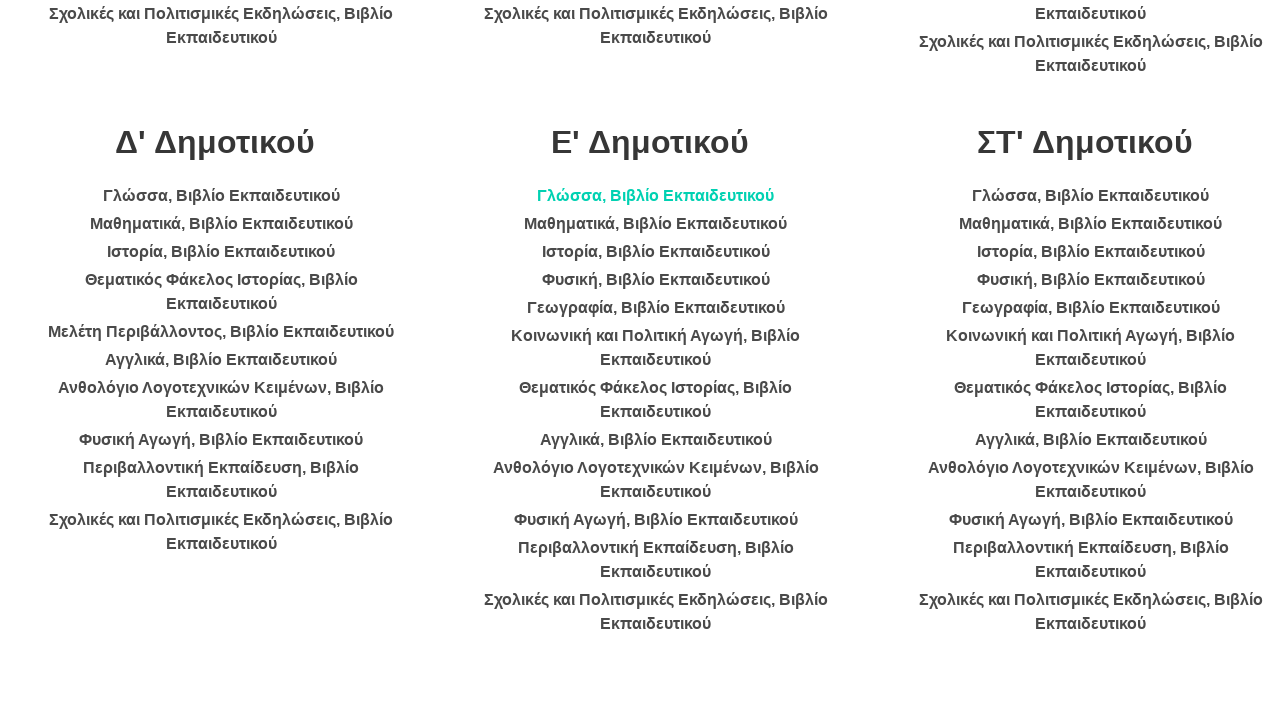

Waited 2 seconds for book page to load
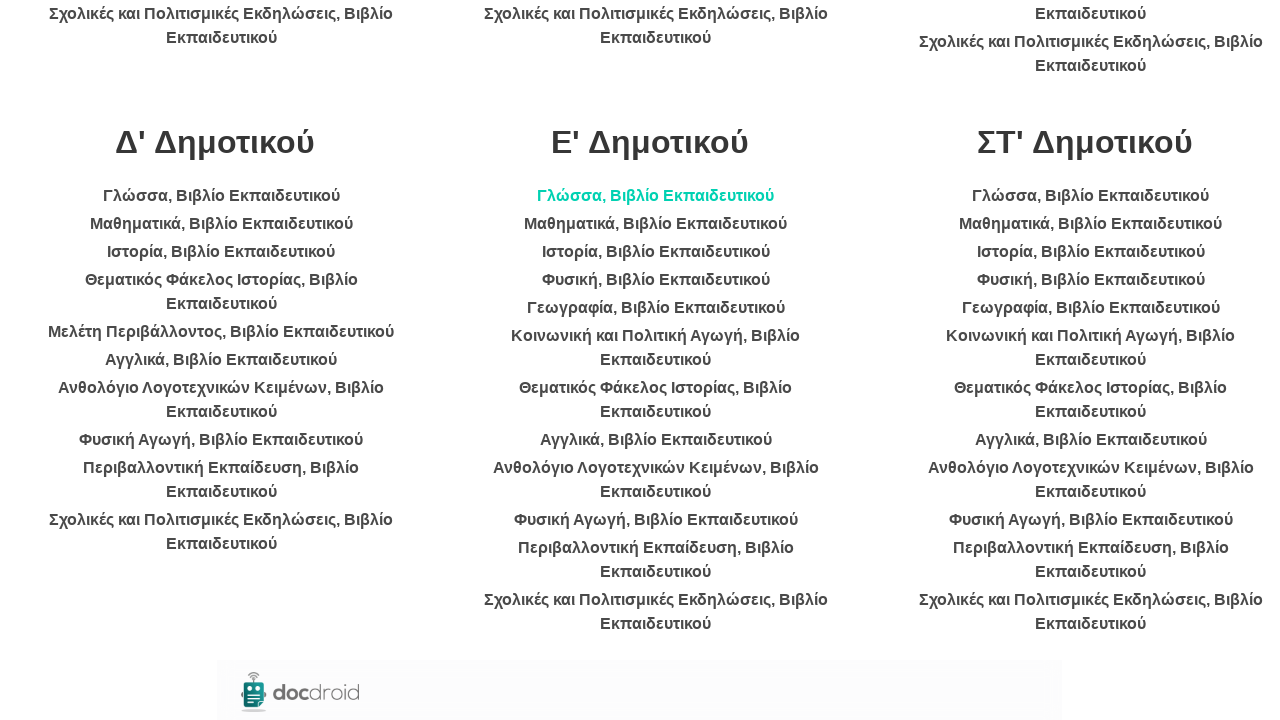

Clicked on a book link at (656, 224) on li >> nth=36
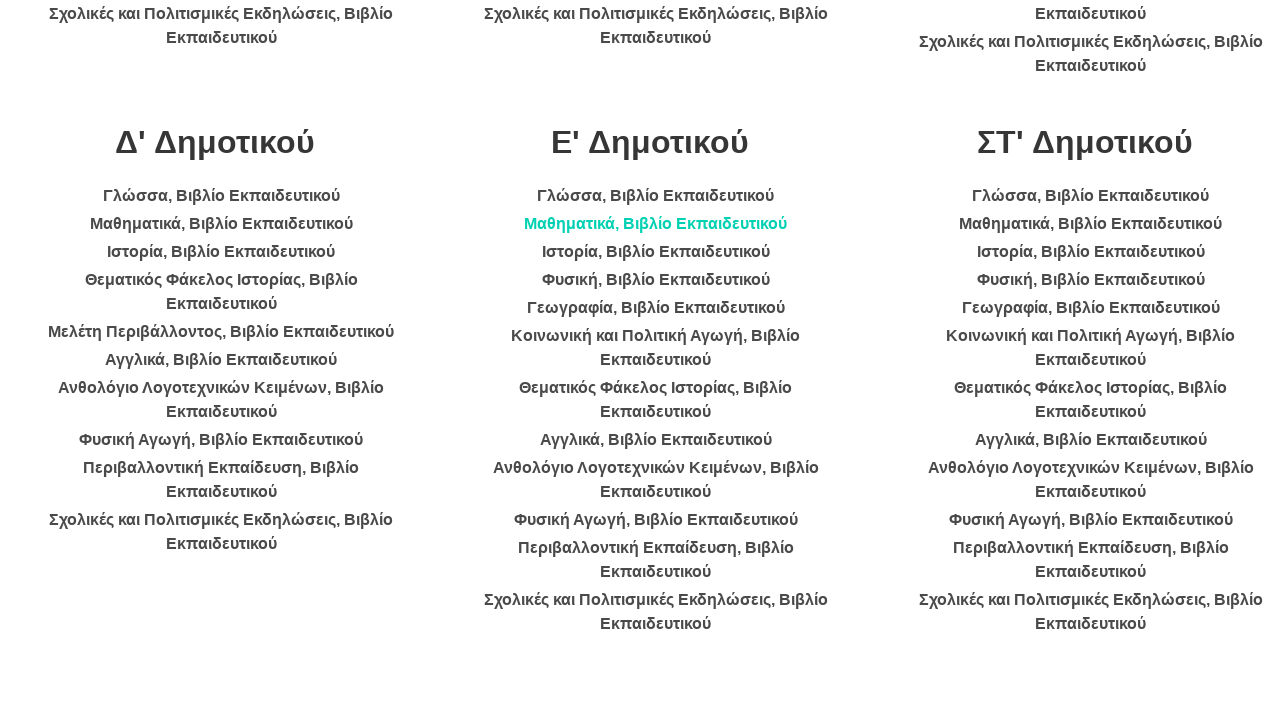

Waited 2 seconds for book page to load
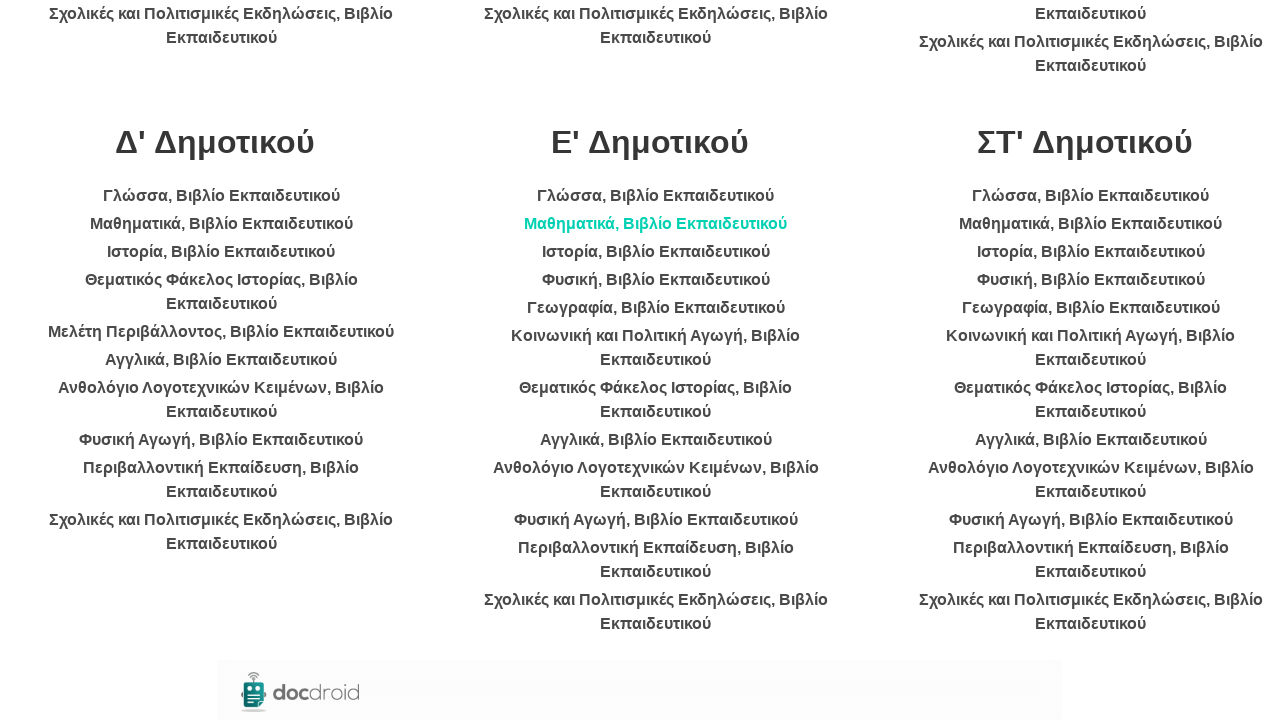

Clicked on a book link at (656, 252) on li >> nth=37
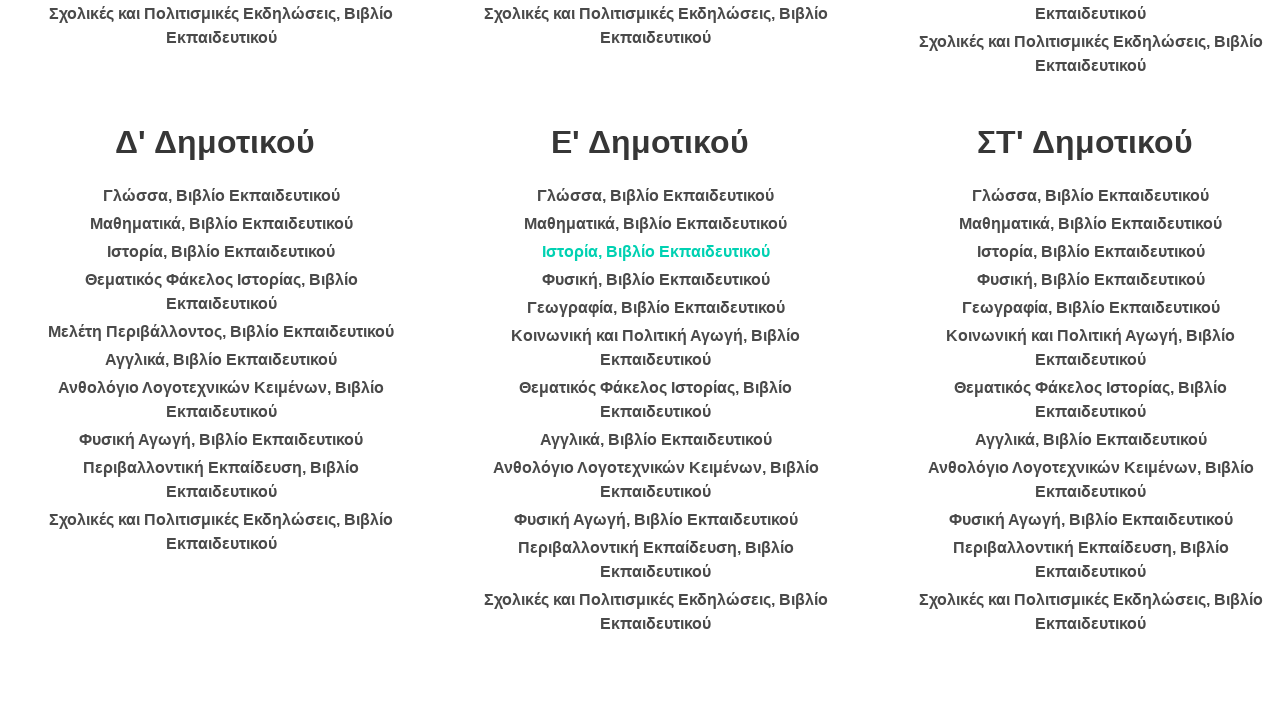

Waited 2 seconds for book page to load
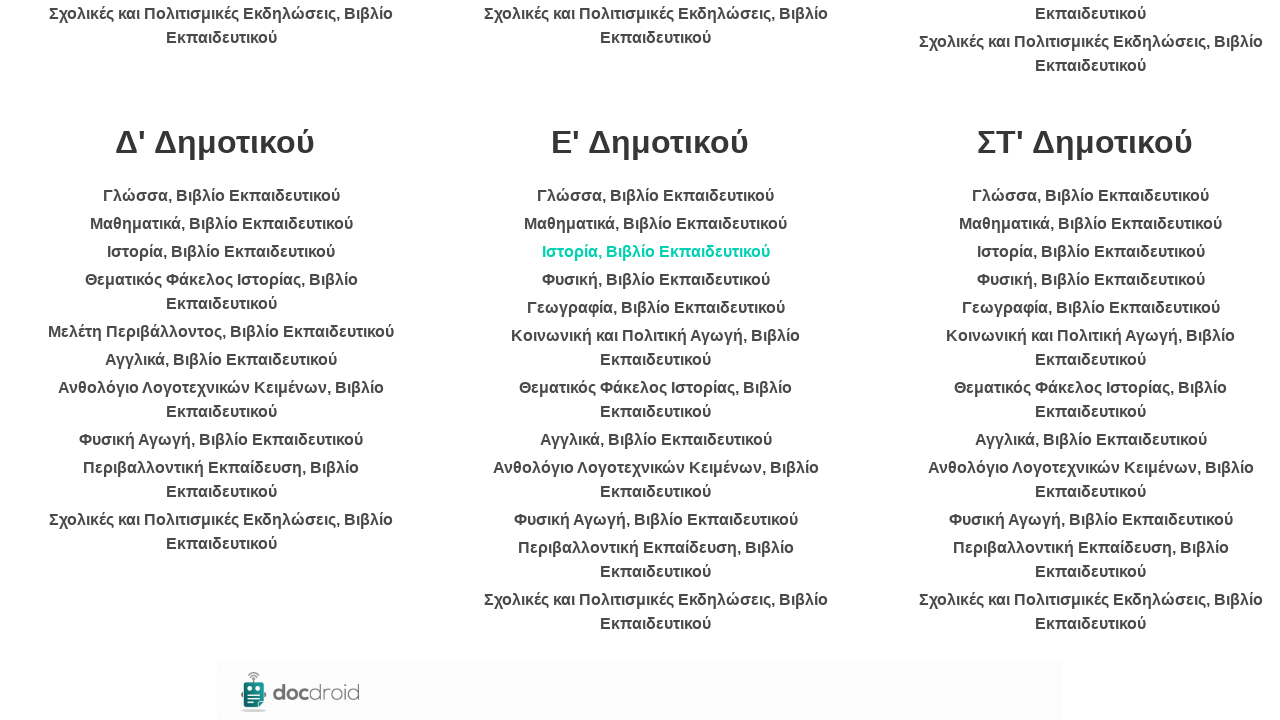

Clicked on a book link at (656, 280) on li >> nth=38
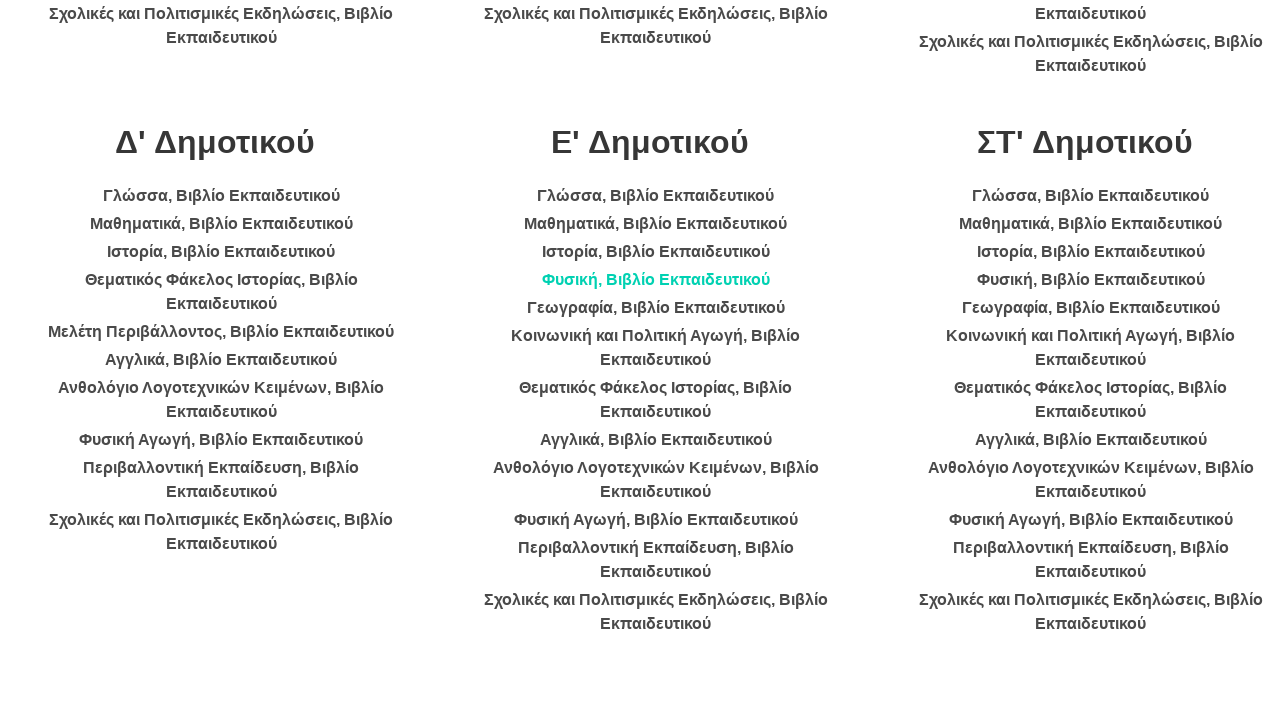

Waited 2 seconds for book page to load
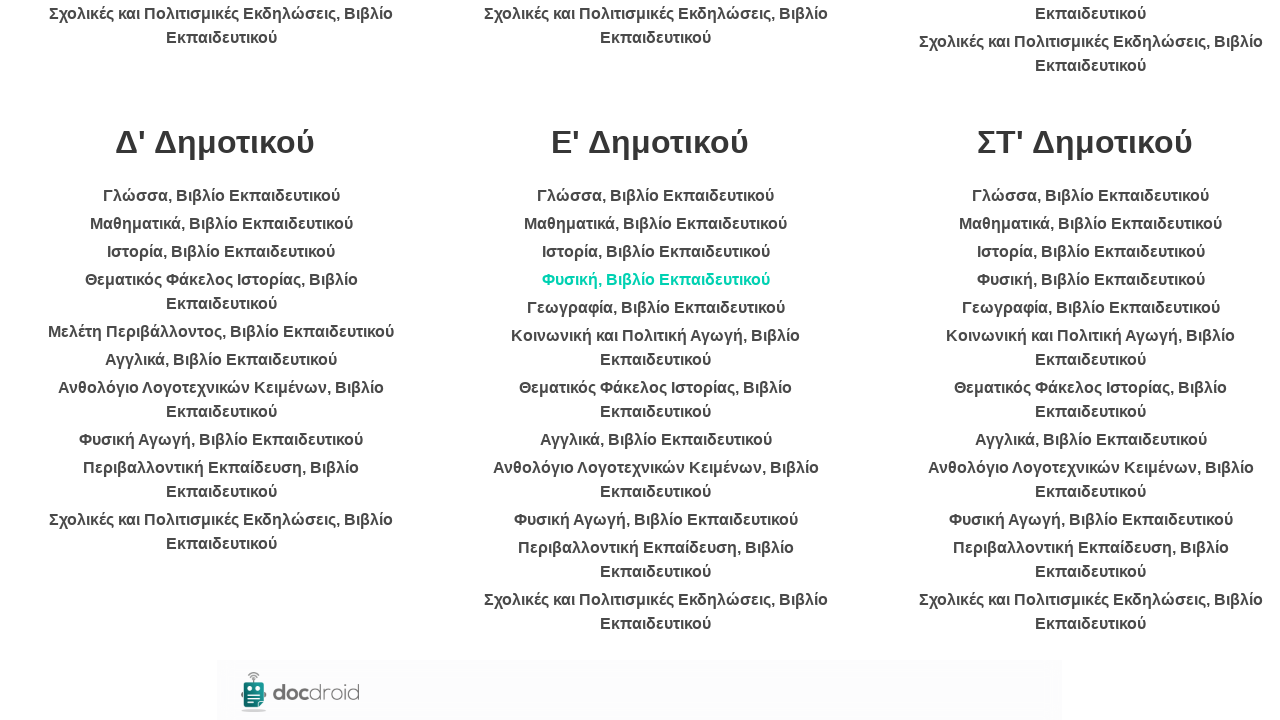

Clicked on a book link at (656, 308) on li >> nth=39
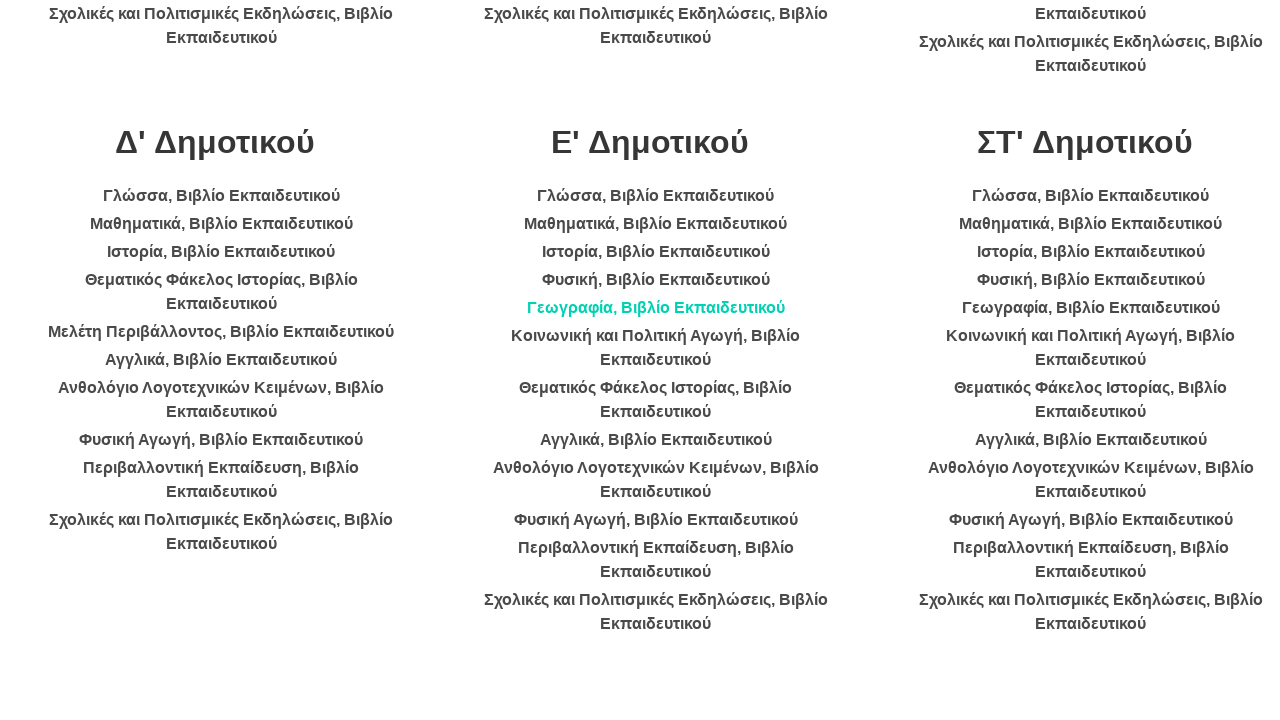

Waited 2 seconds for book page to load
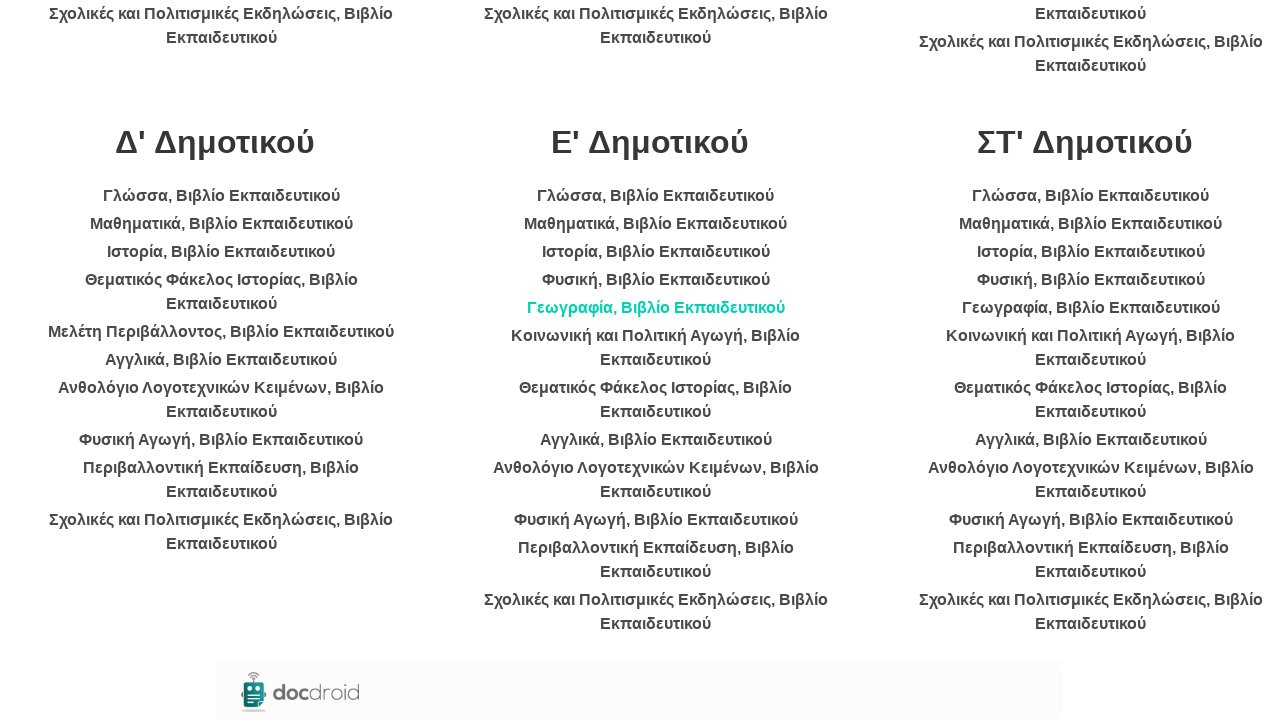

Clicked on a book link at (656, 348) on li >> nth=40
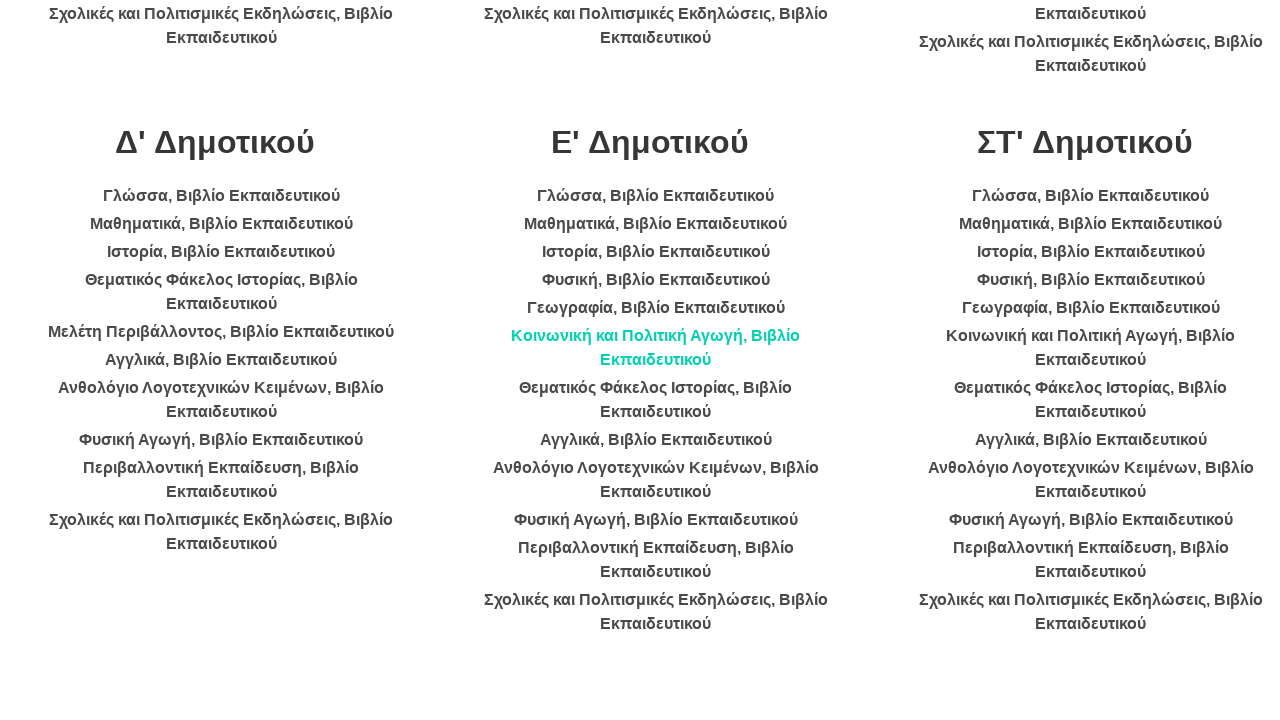

Waited 2 seconds for book page to load
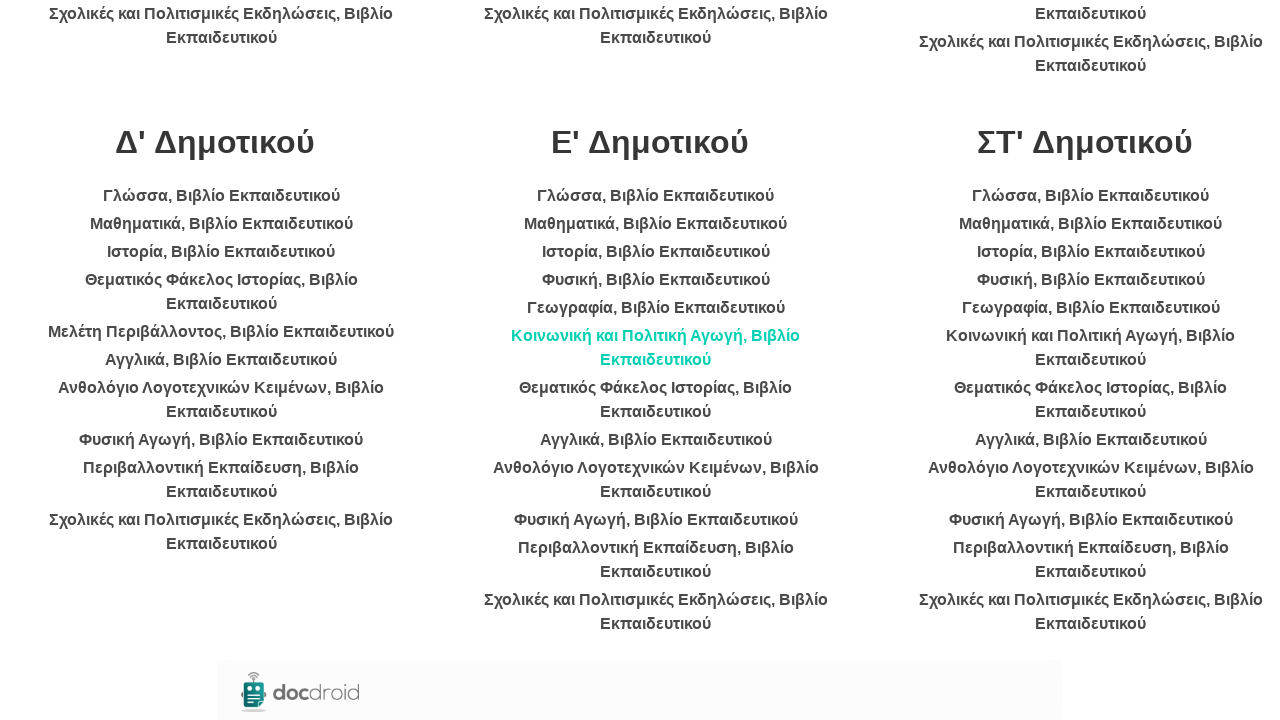

Clicked on a book link at (656, 400) on li >> nth=41
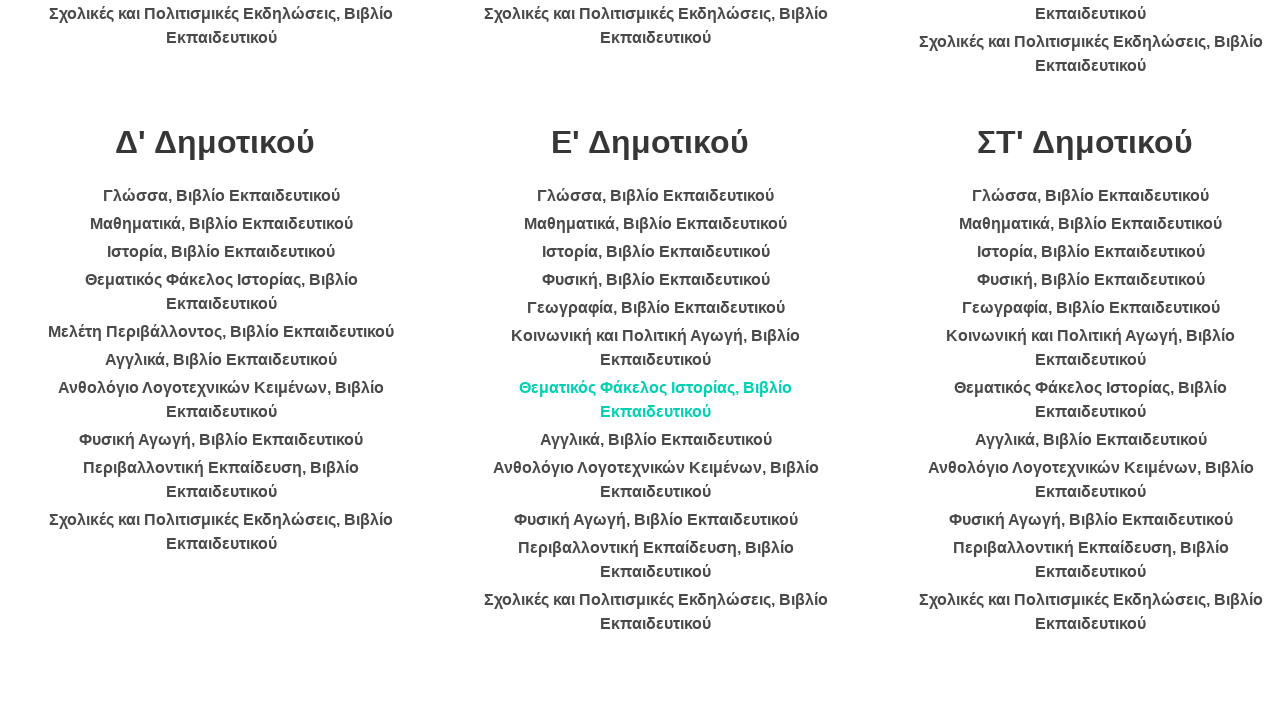

Waited 2 seconds for book page to load
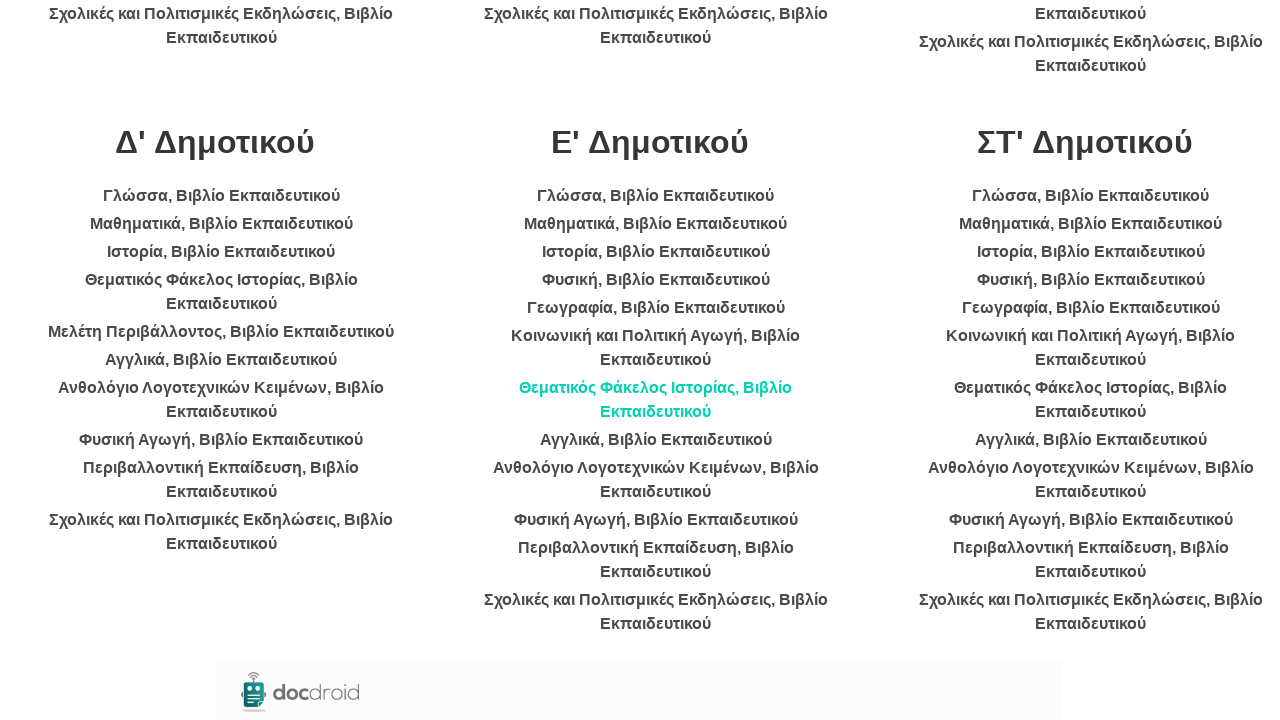

Clicked on a book link at (656, 440) on li >> nth=42
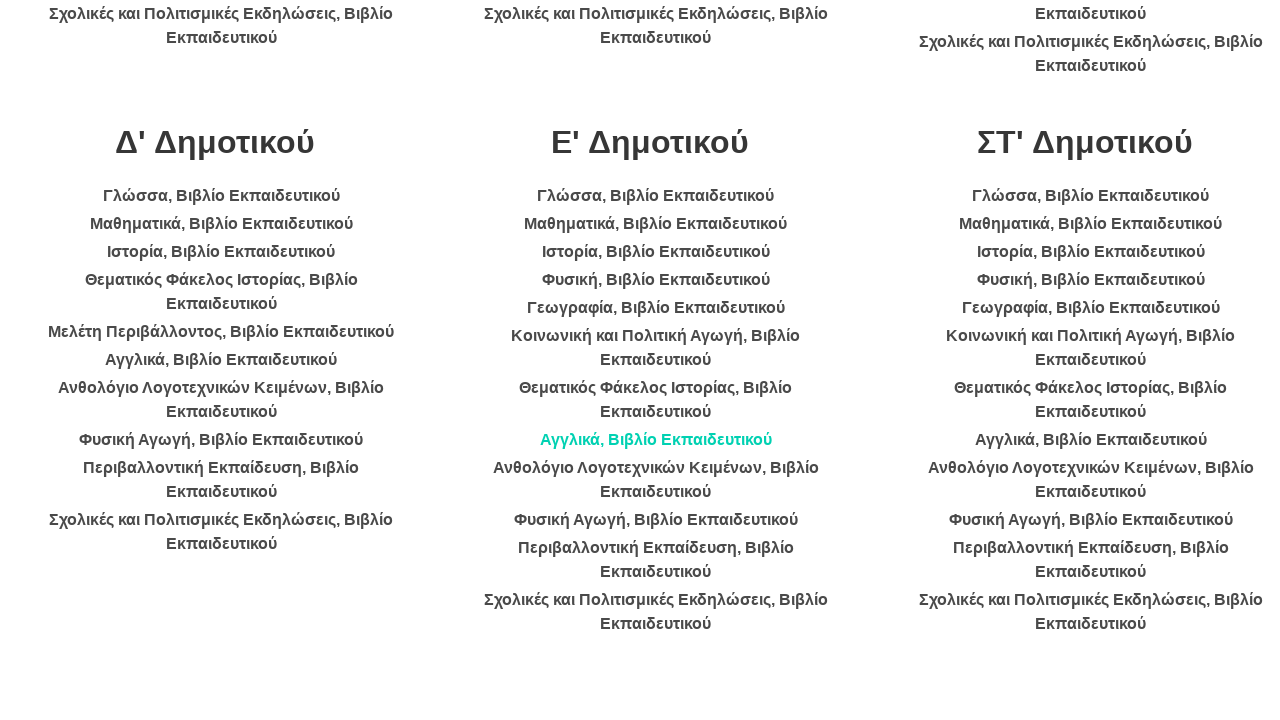

Waited 2 seconds for book page to load
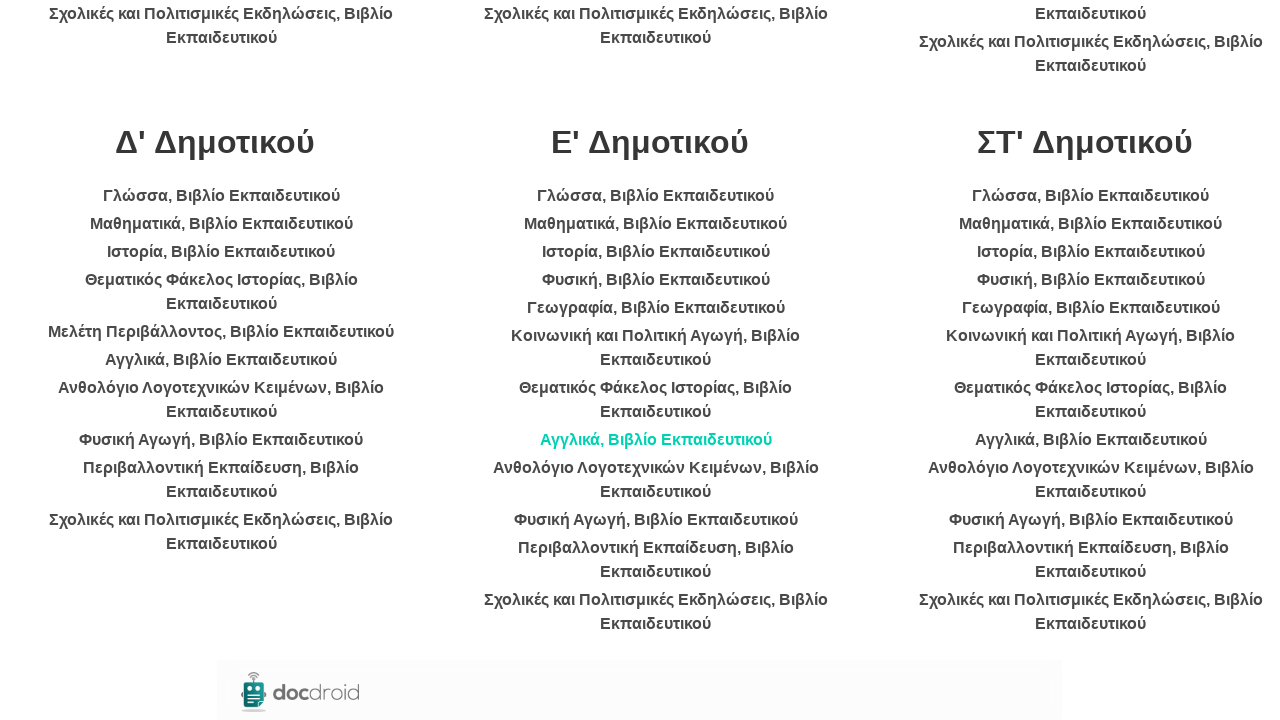

Clicked on a book link at (656, 480) on li >> nth=43
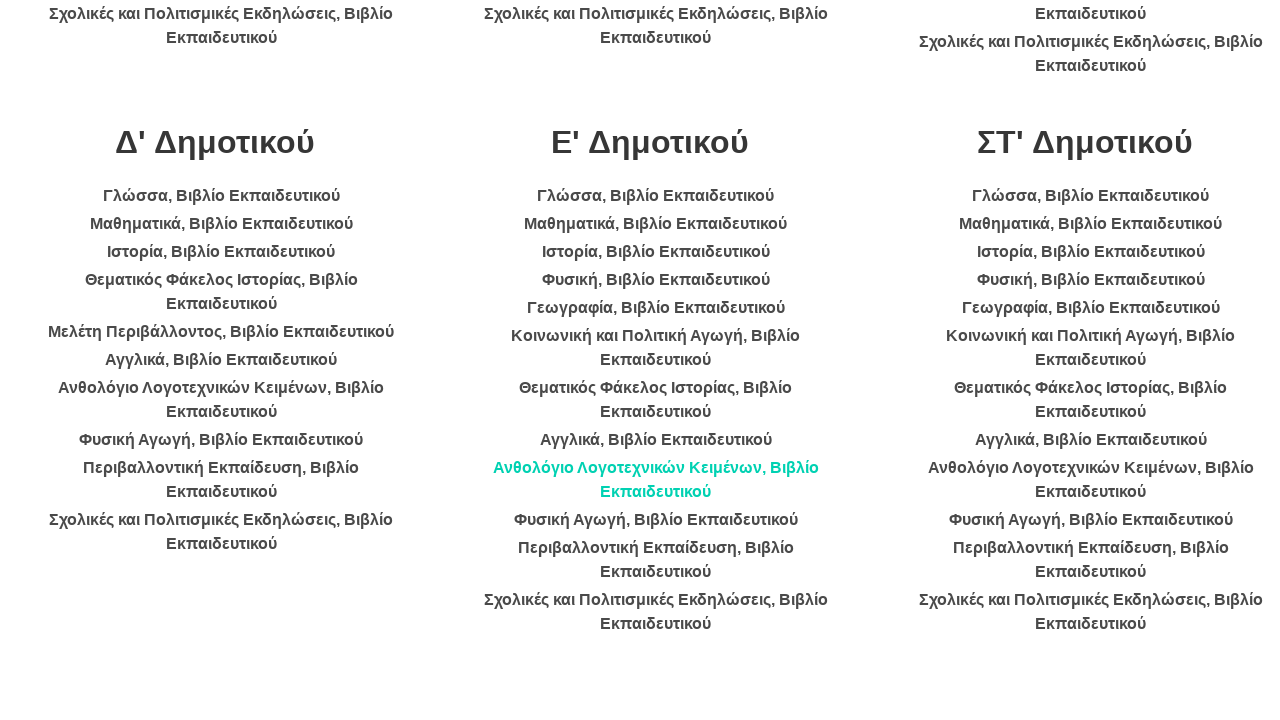

Waited 2 seconds for book page to load
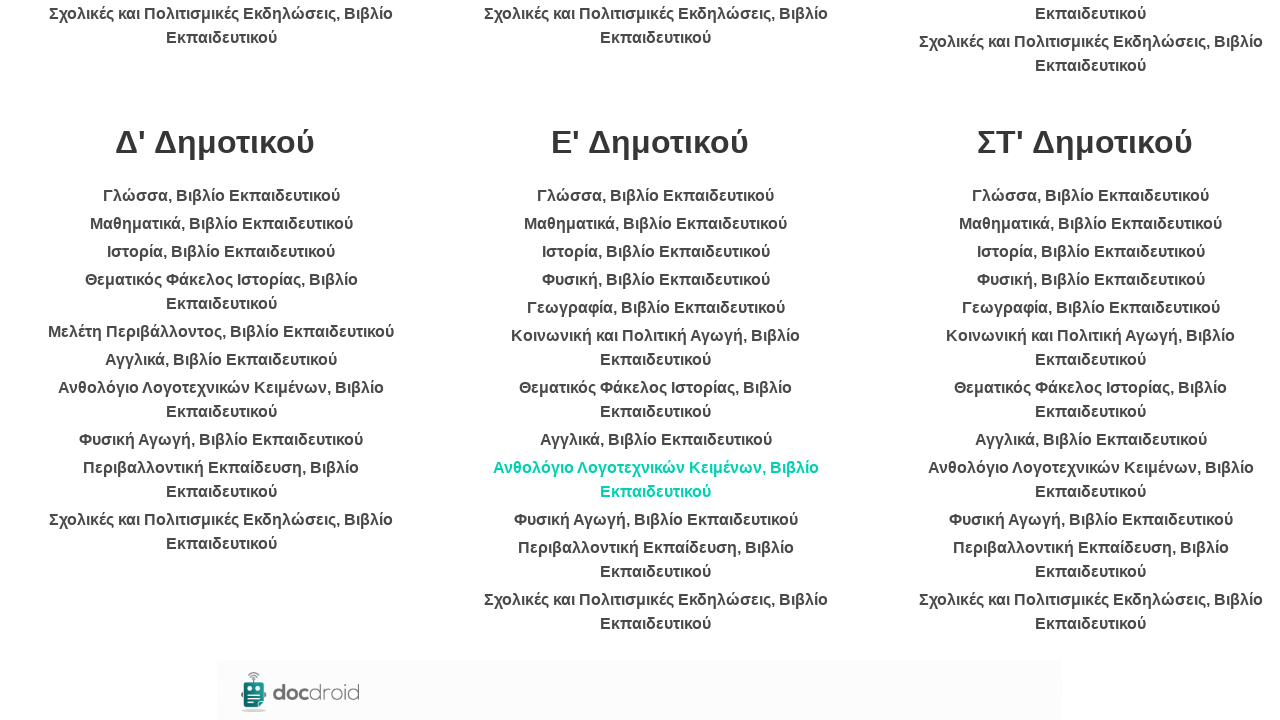

Clicked on a book link at (656, 520) on li >> nth=44
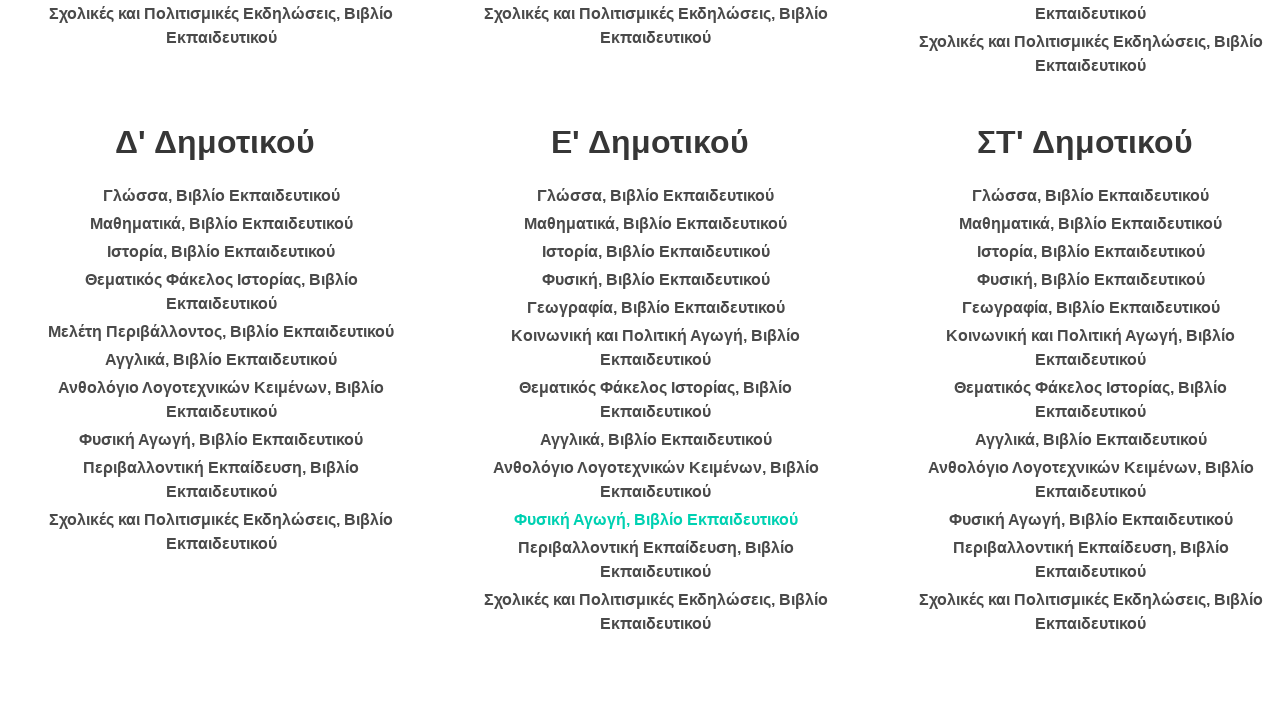

Waited 2 seconds for book page to load
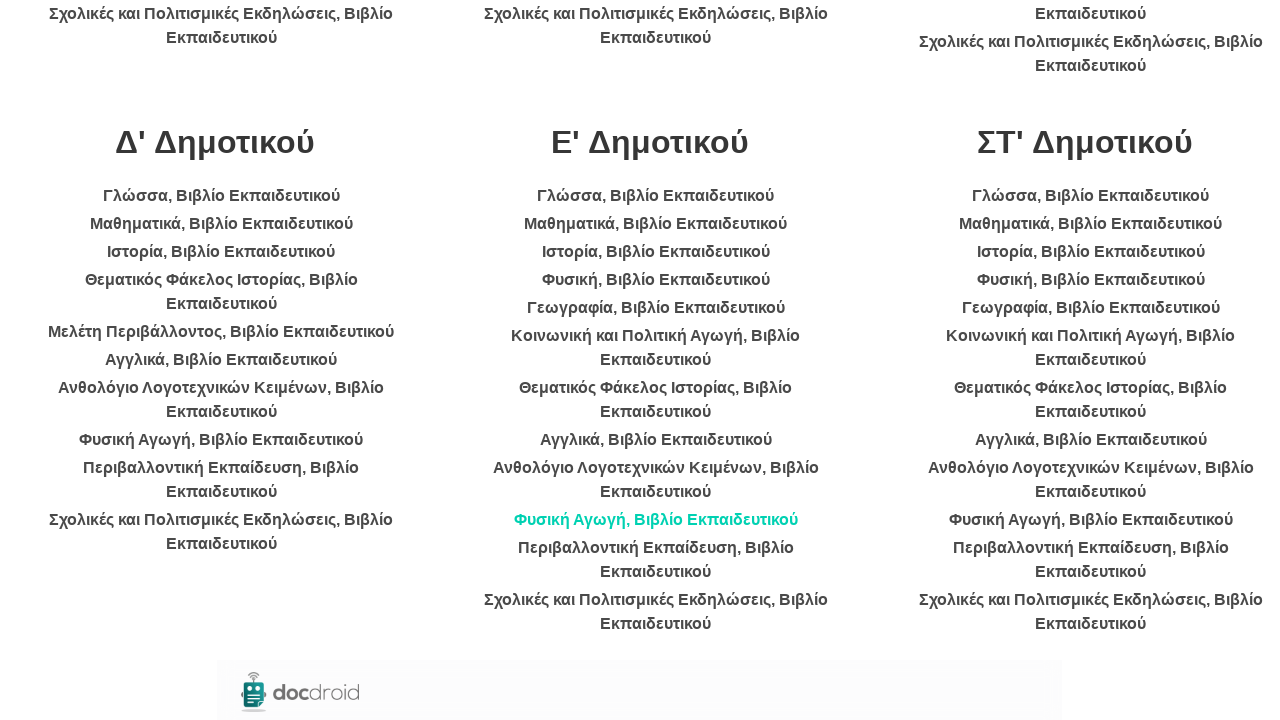

Clicked on a book link at (656, 560) on li >> nth=45
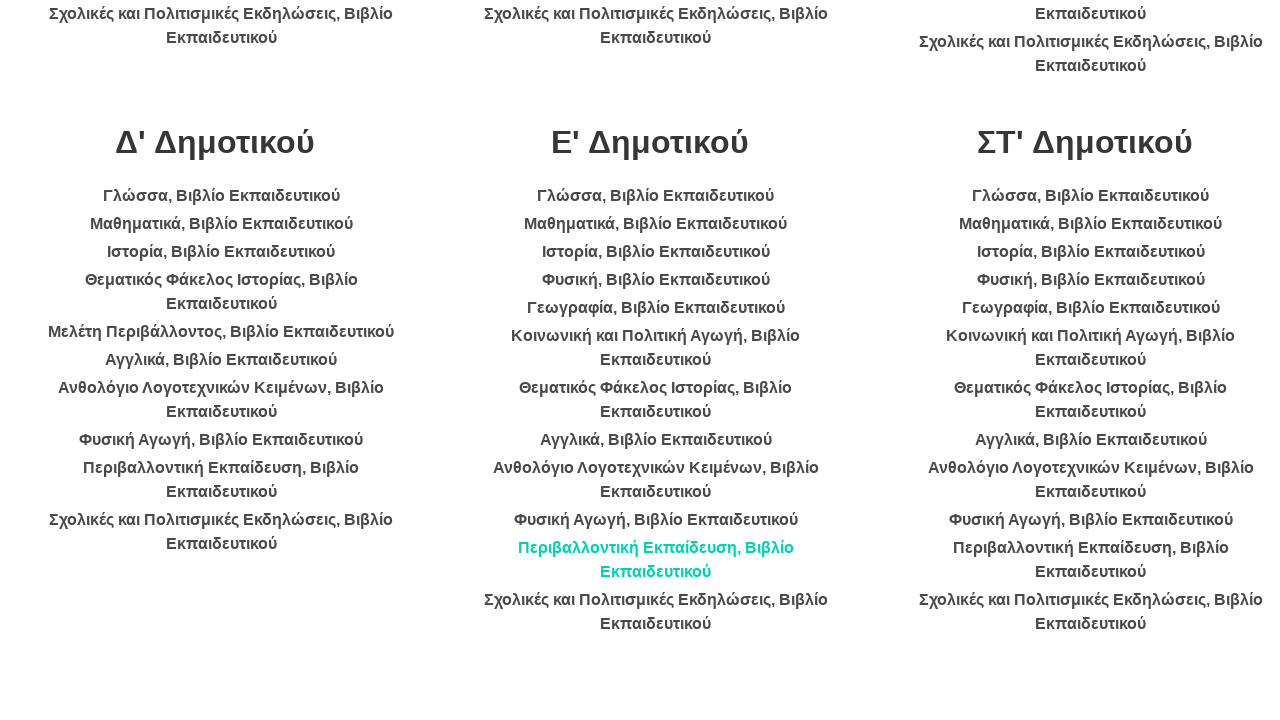

Waited 2 seconds for book page to load
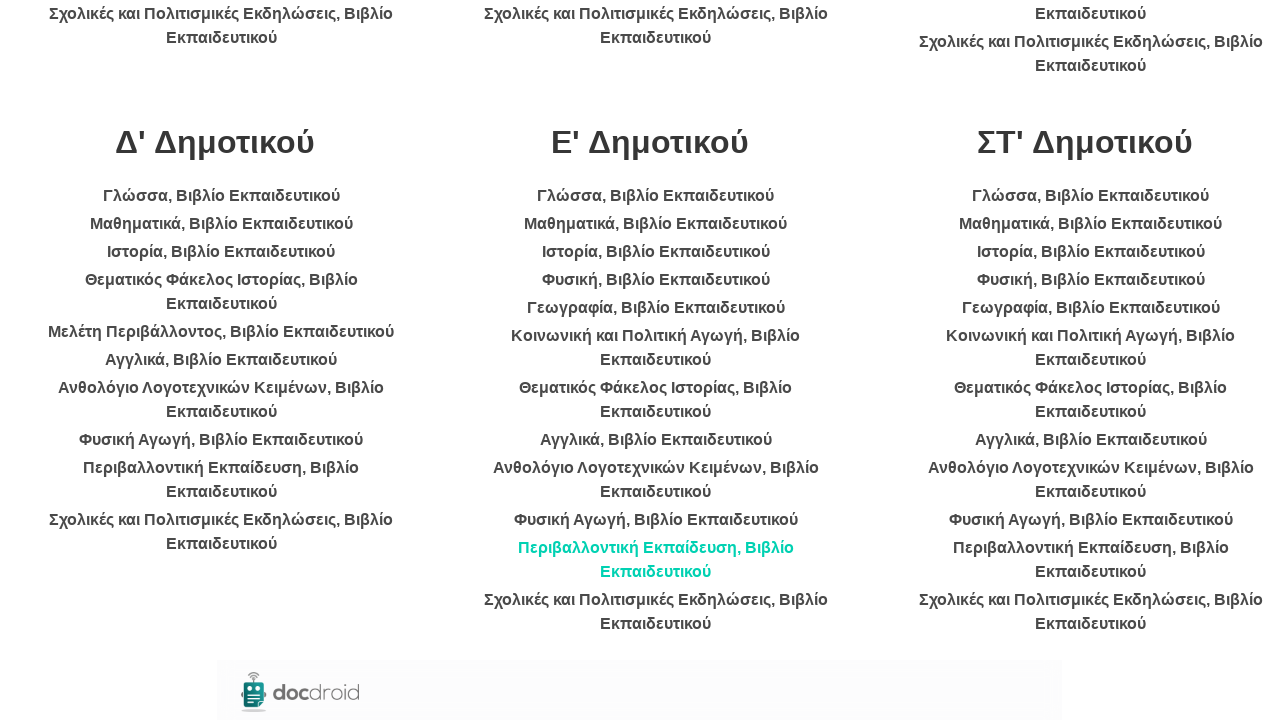

Clicked on a book link at (656, 612) on li >> nth=46
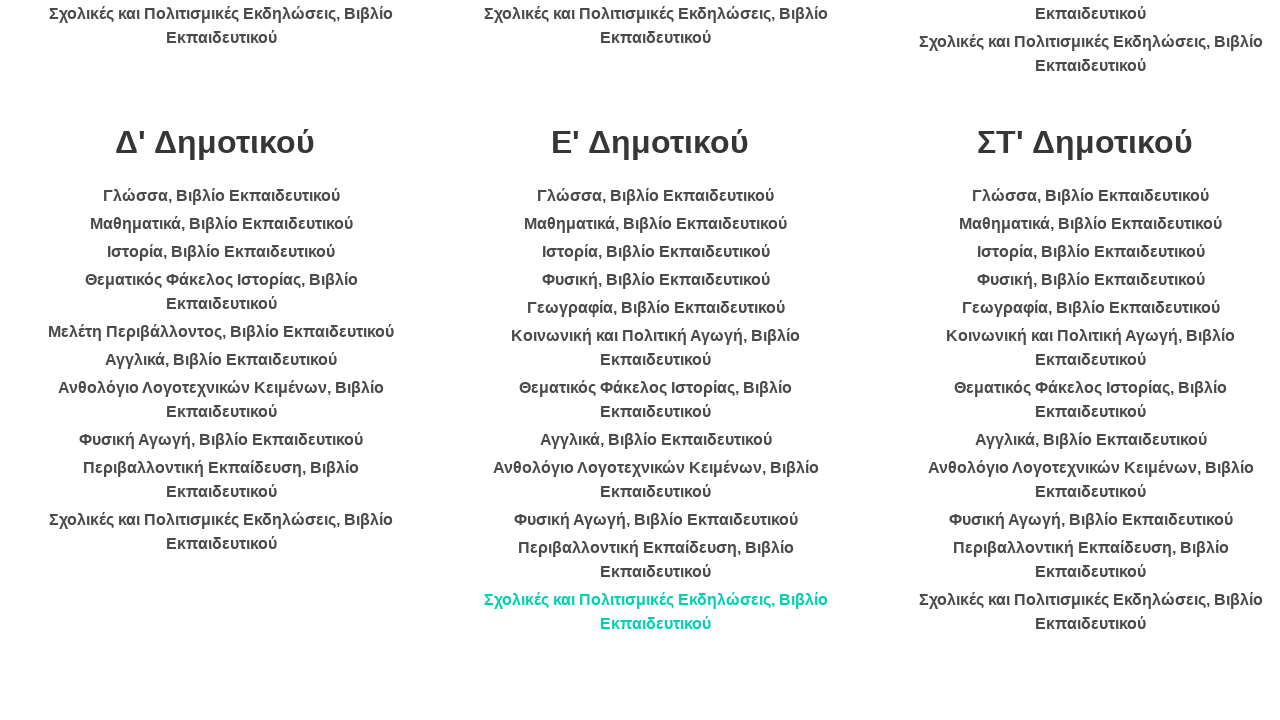

Waited 2 seconds for book page to load
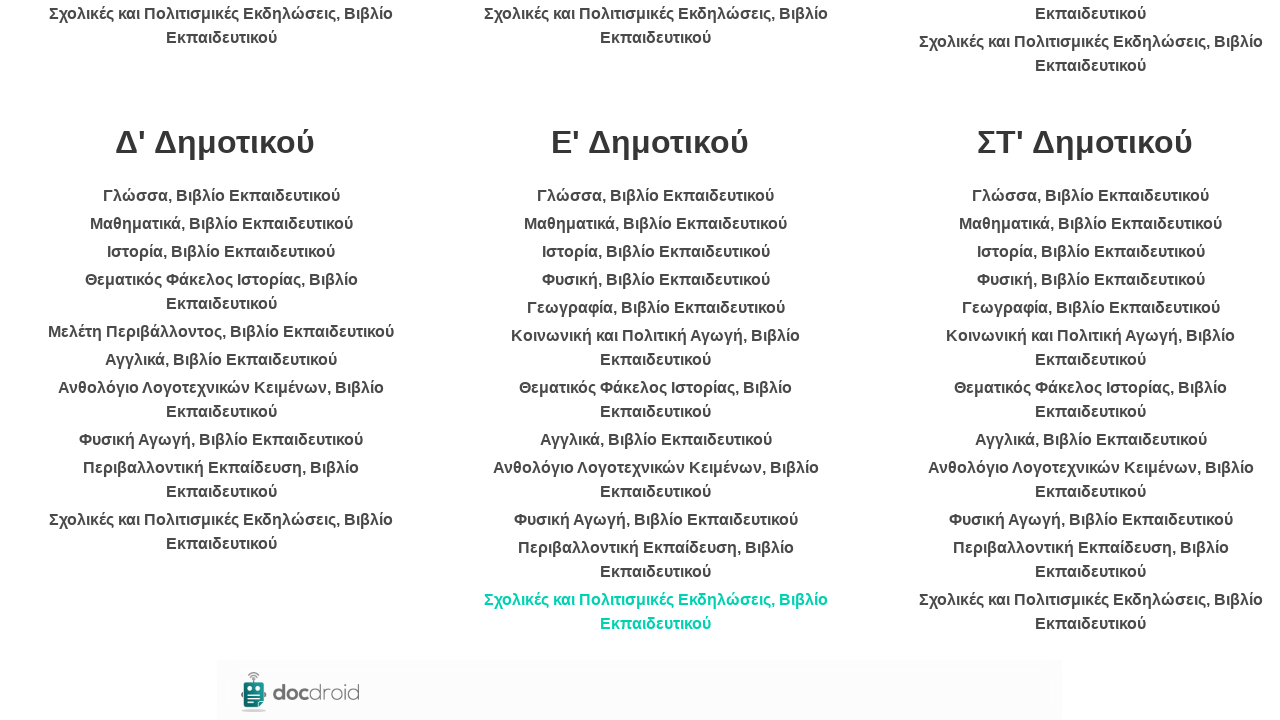

Clicked on a book link at (1091, 196) on li >> nth=47
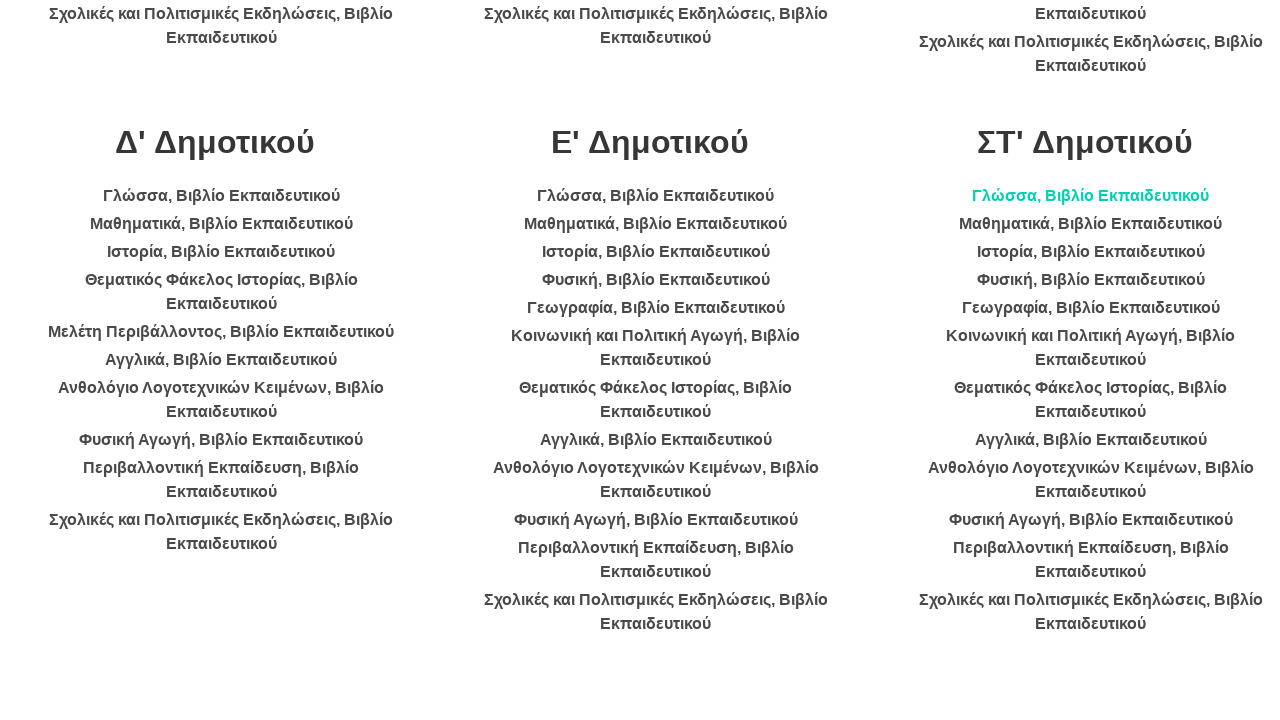

Waited 2 seconds for book page to load
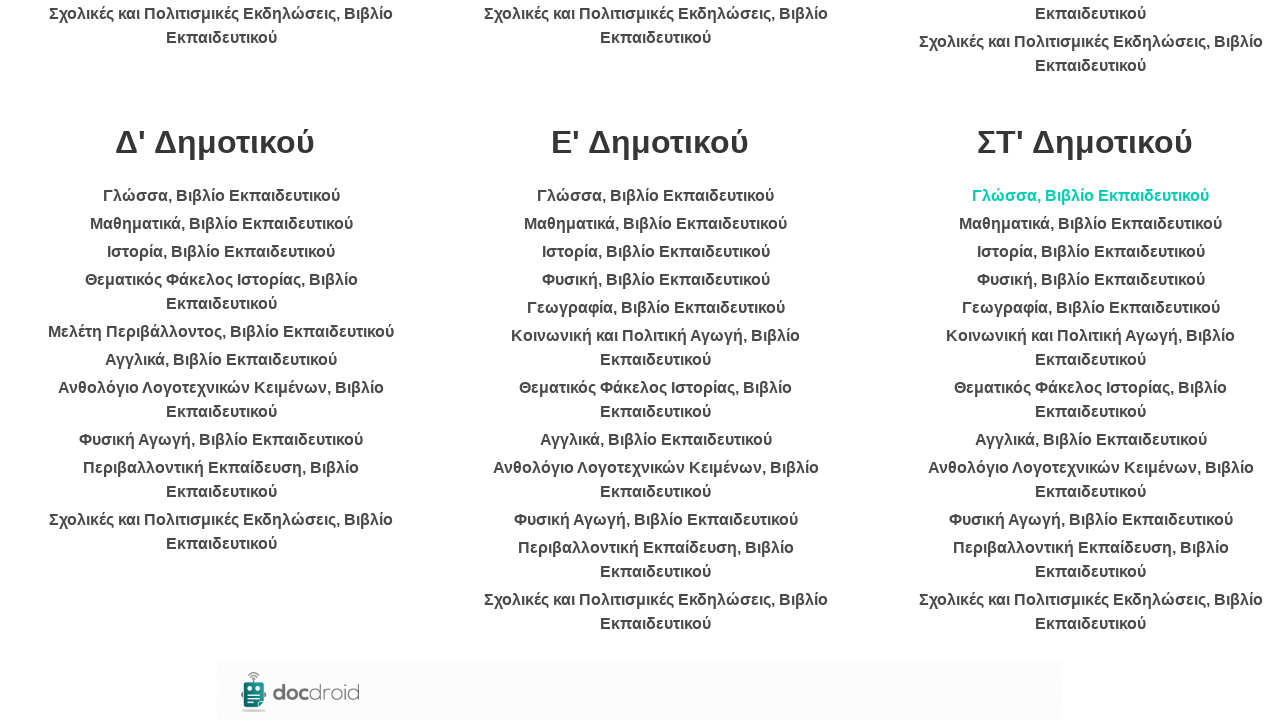

Clicked on a book link at (1091, 224) on li >> nth=48
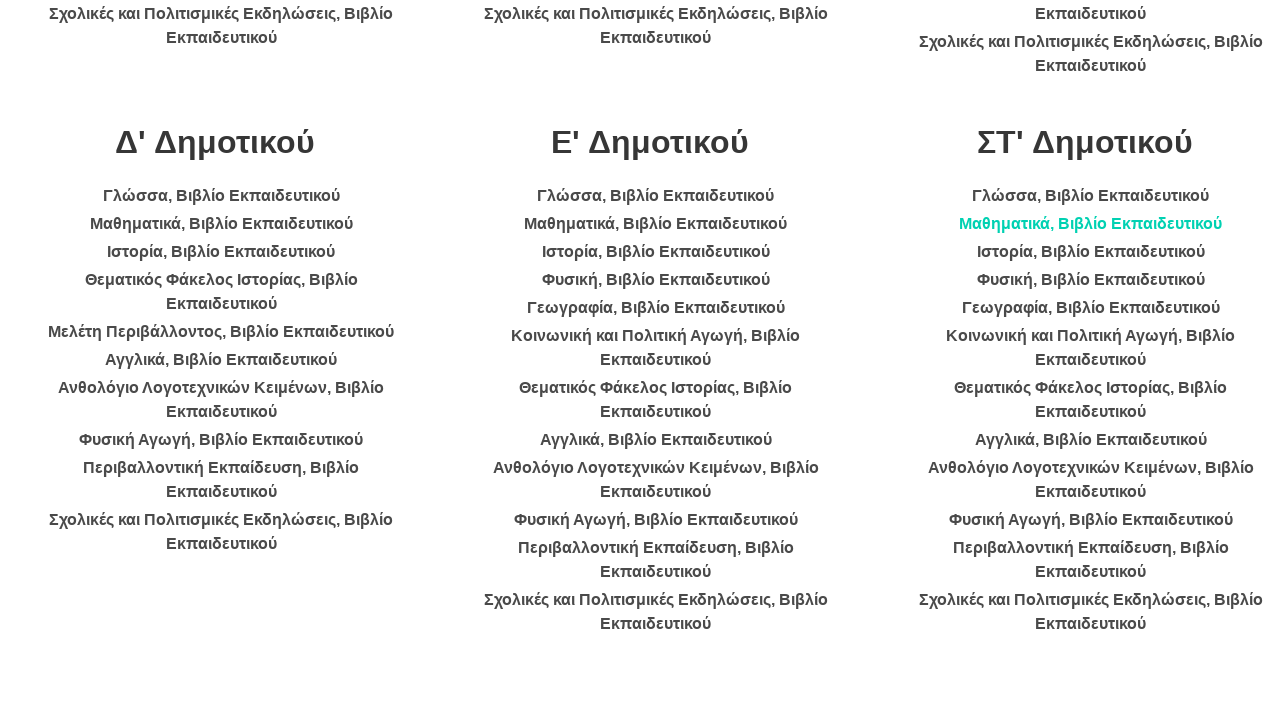

Waited 2 seconds for book page to load
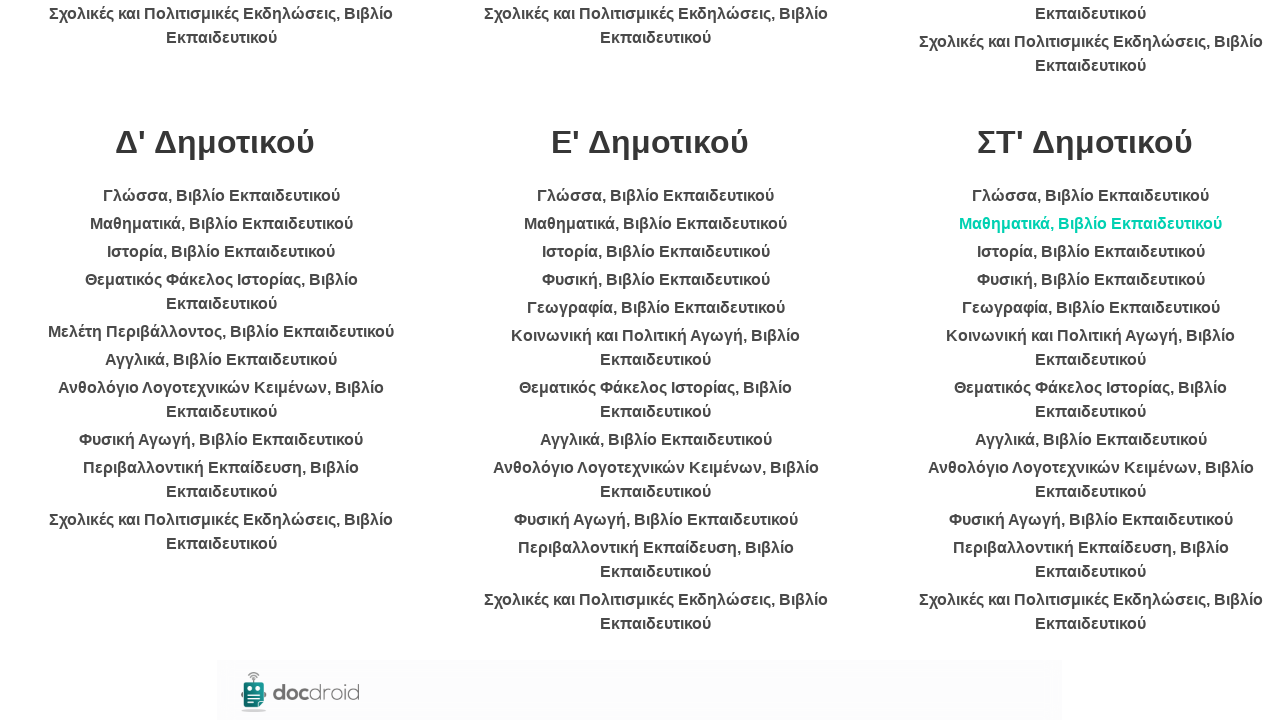

Clicked on a book link at (1091, 252) on li >> nth=49
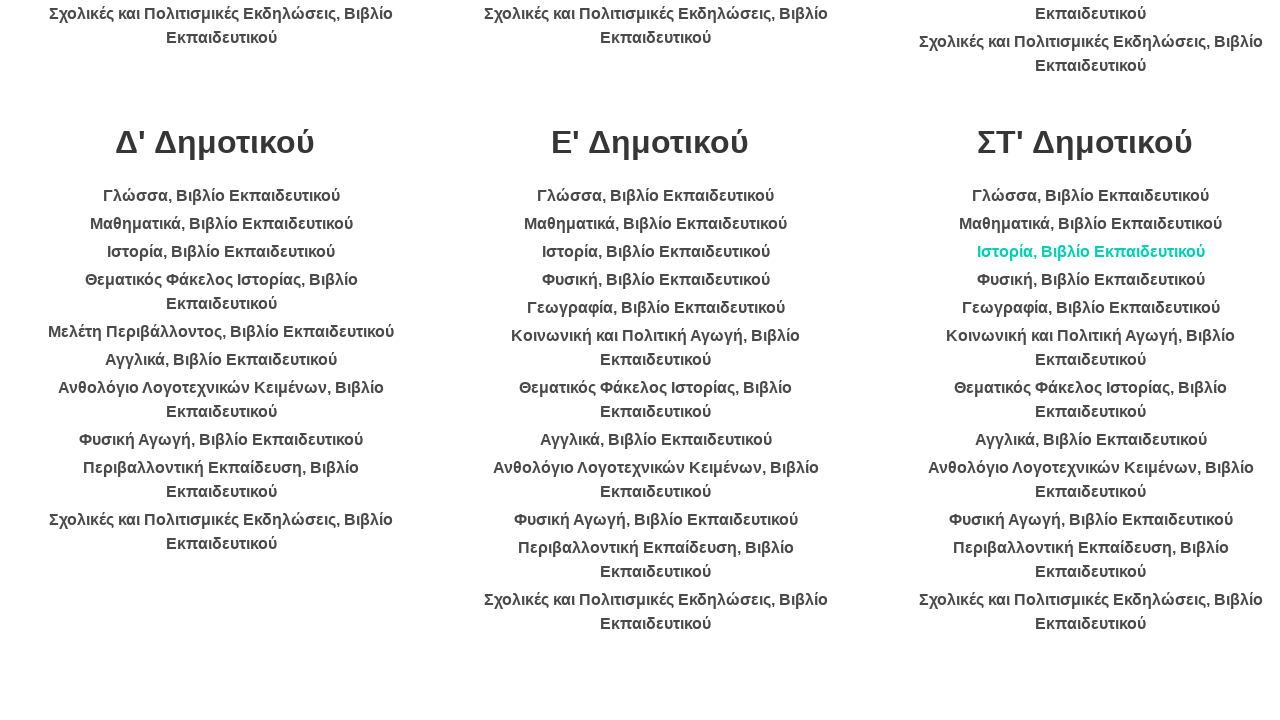

Waited 2 seconds for book page to load
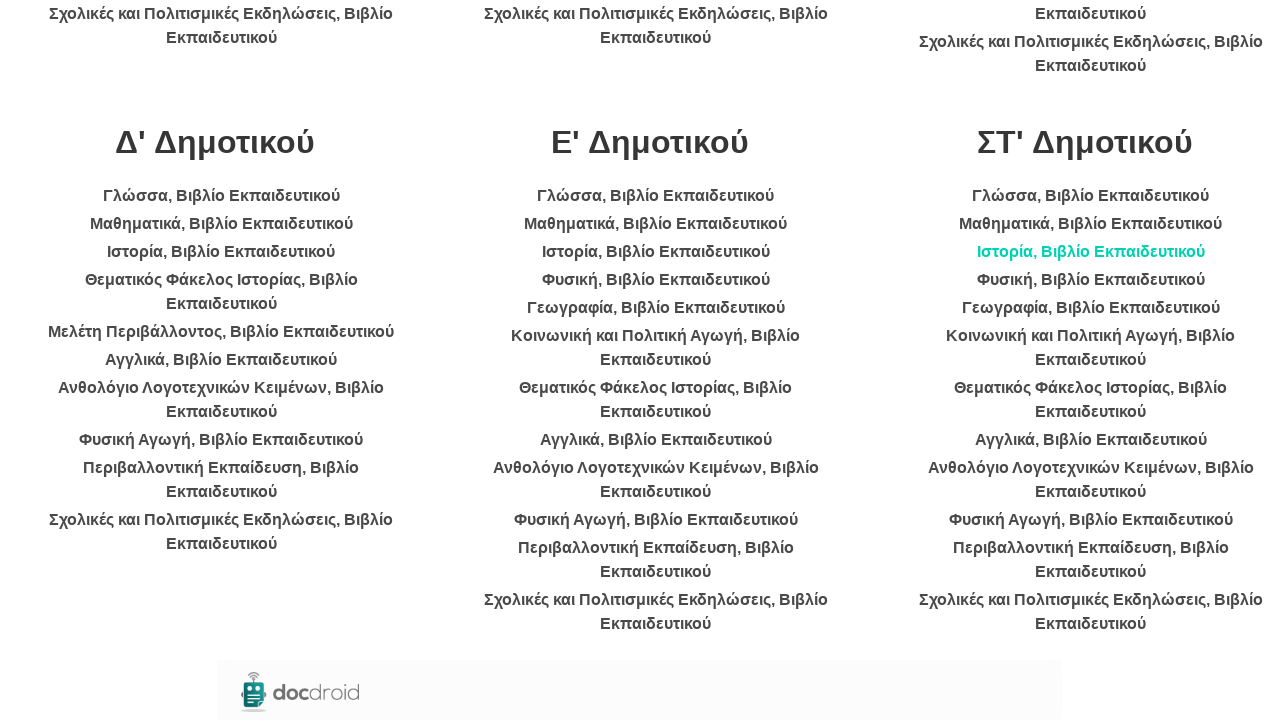

Clicked on a book link at (1091, 280) on li >> nth=50
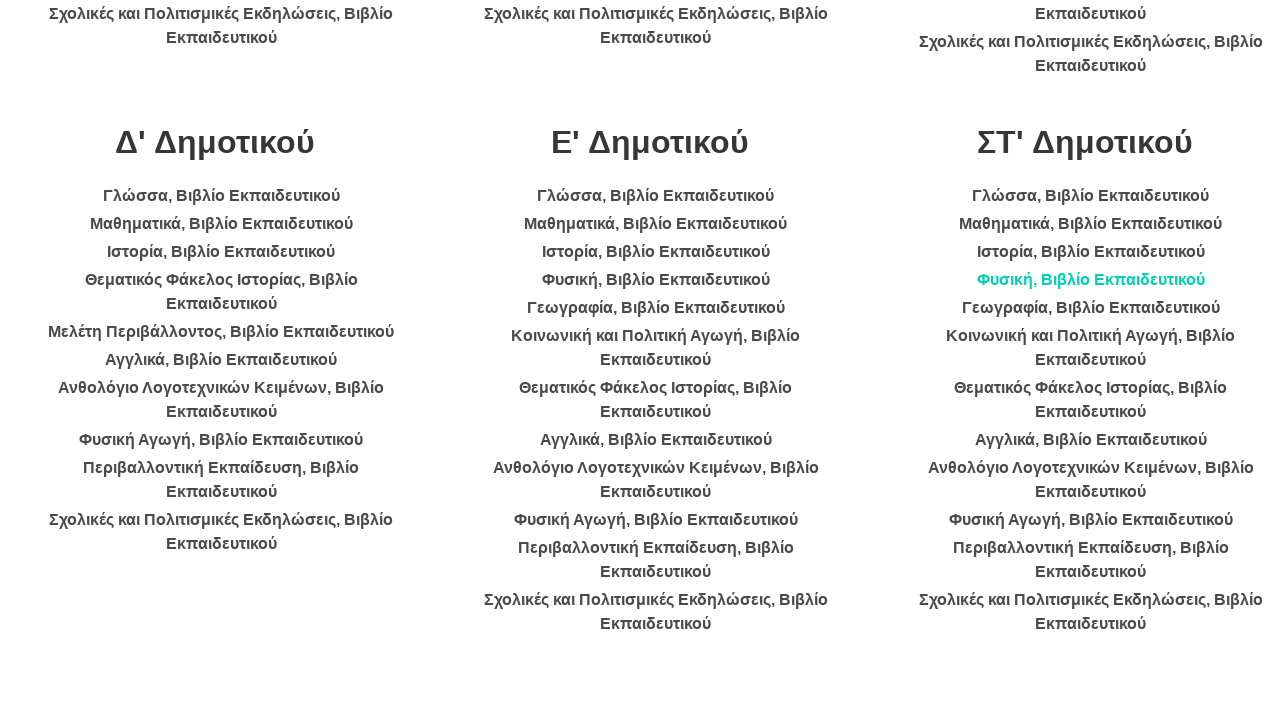

Waited 2 seconds for book page to load
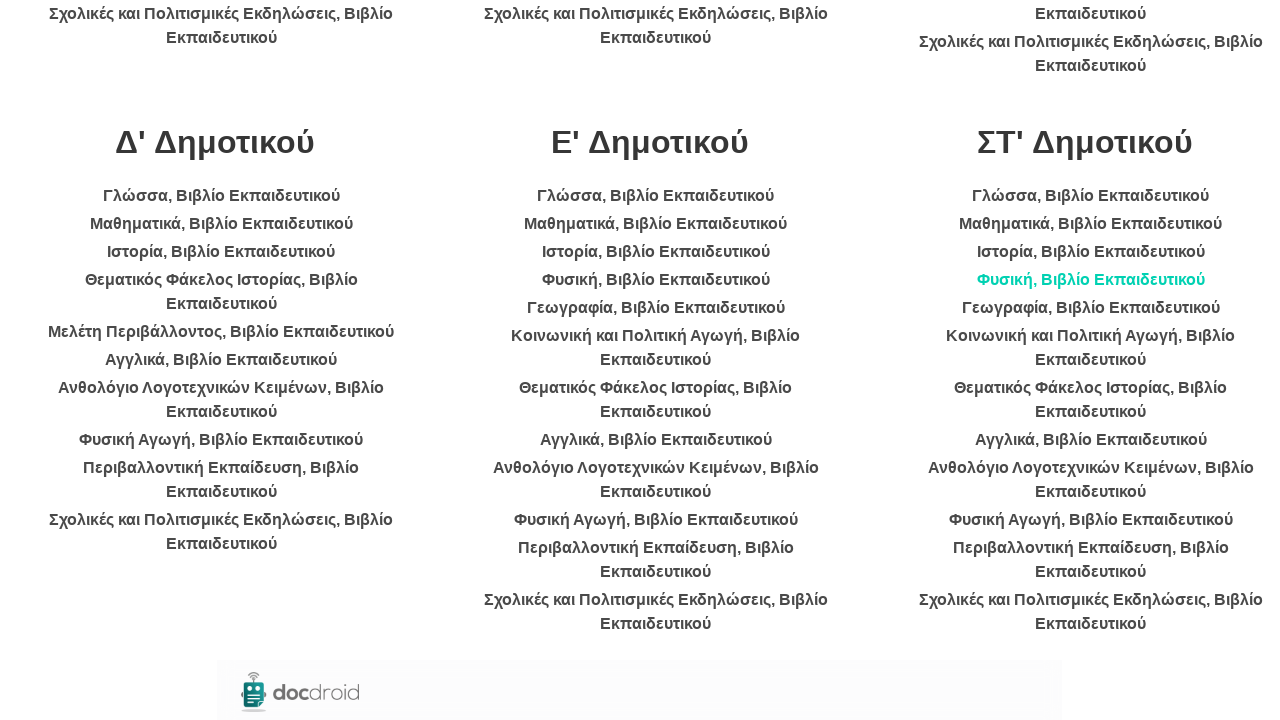

Clicked on a book link at (1091, 308) on li >> nth=51
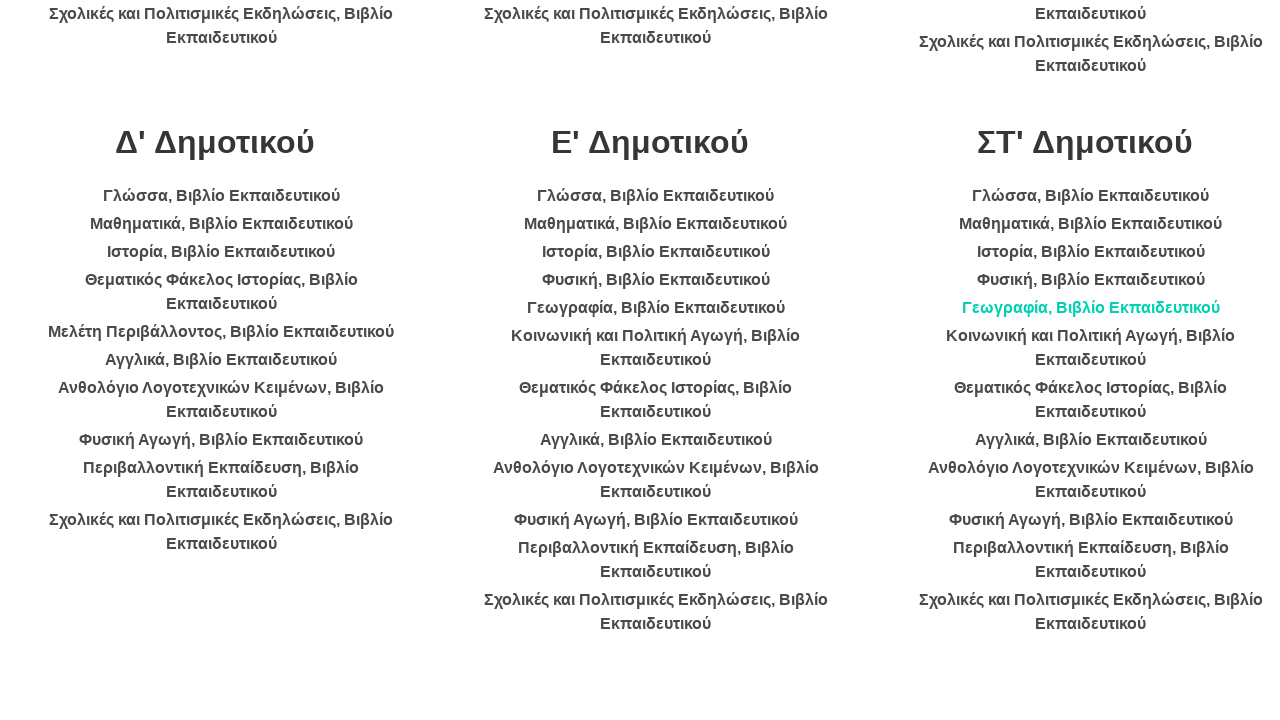

Waited 2 seconds for book page to load
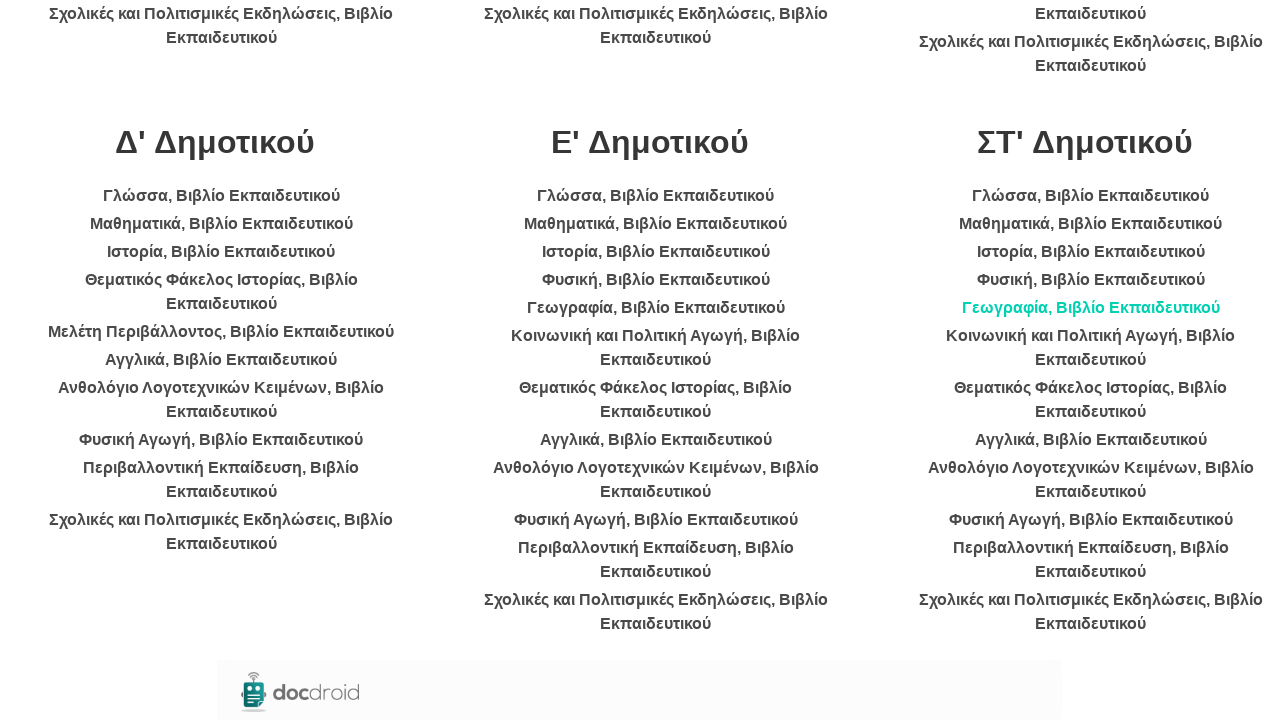

Clicked on a book link at (1091, 348) on li >> nth=52
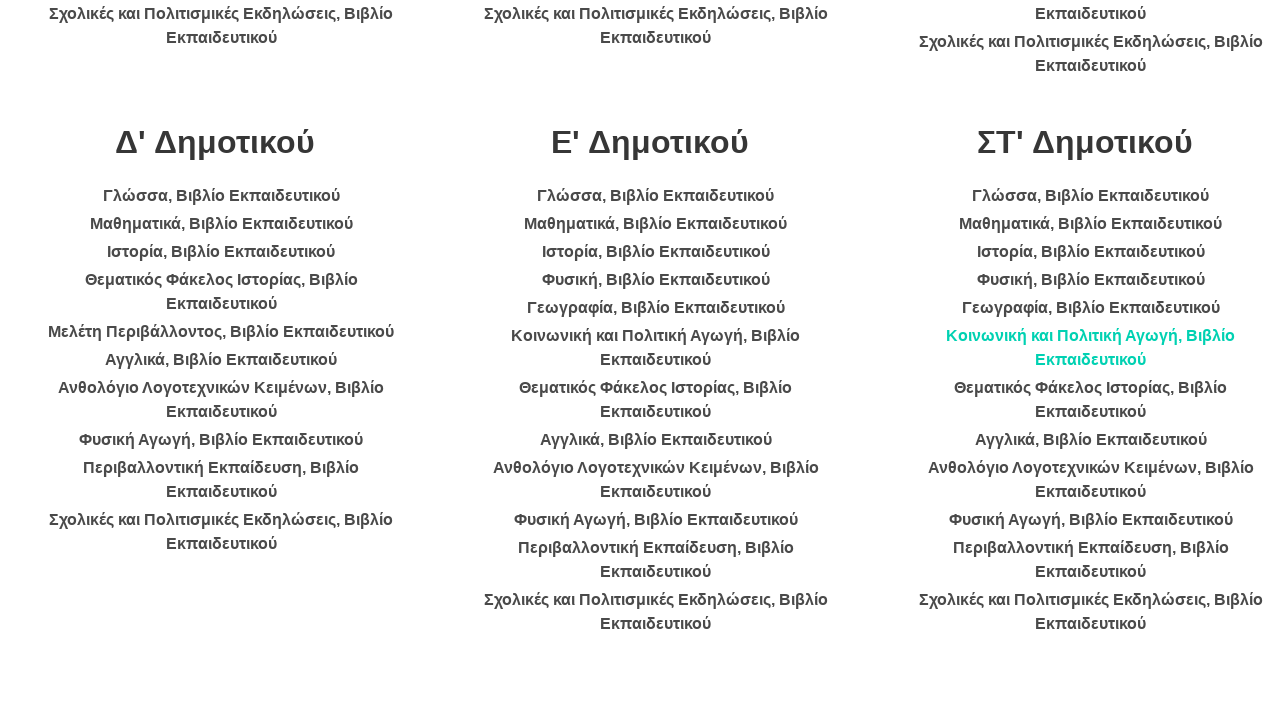

Waited 2 seconds for book page to load
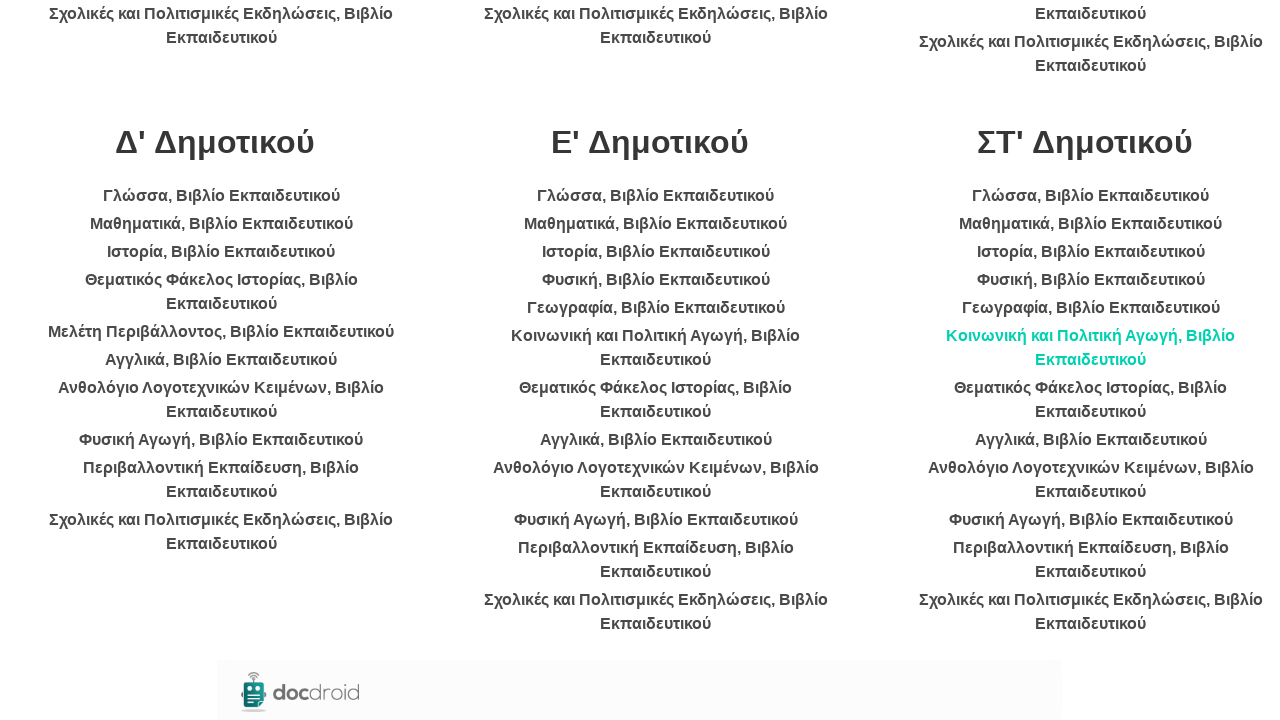

Clicked on a book link at (1091, 400) on li >> nth=53
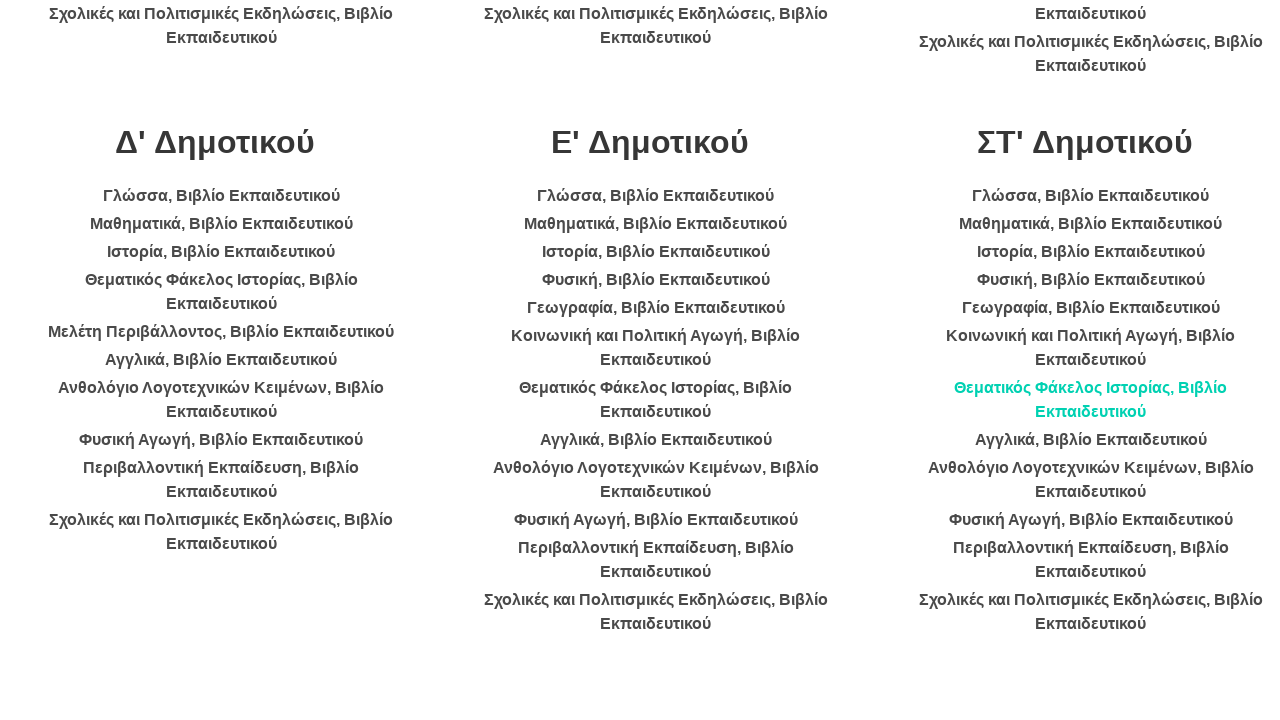

Waited 2 seconds for book page to load
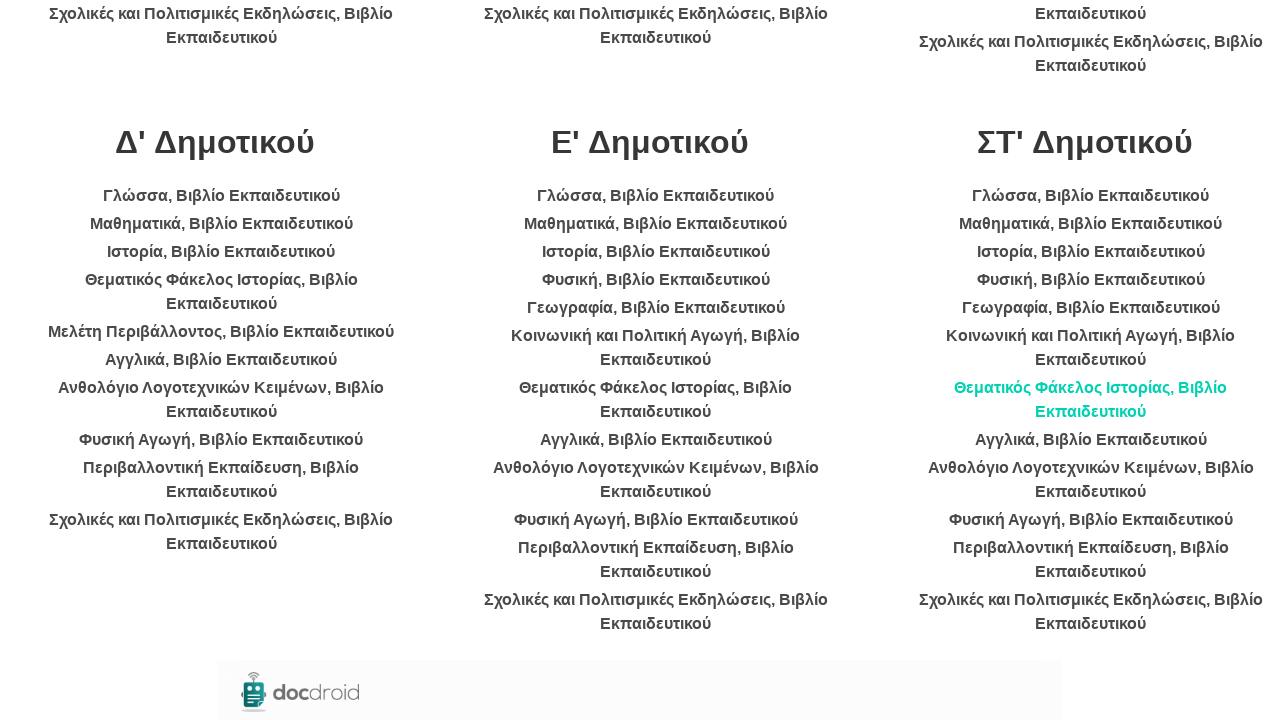

Clicked on a book link at (1091, 440) on li >> nth=54
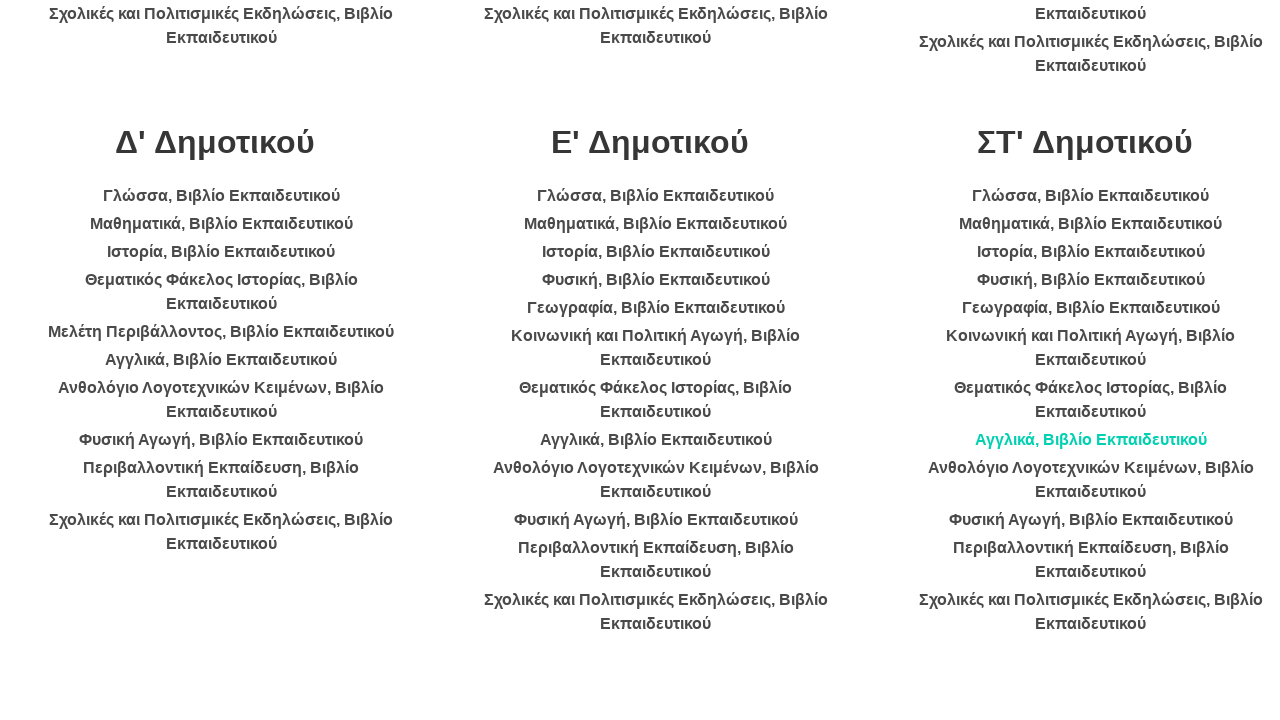

Waited 2 seconds for book page to load
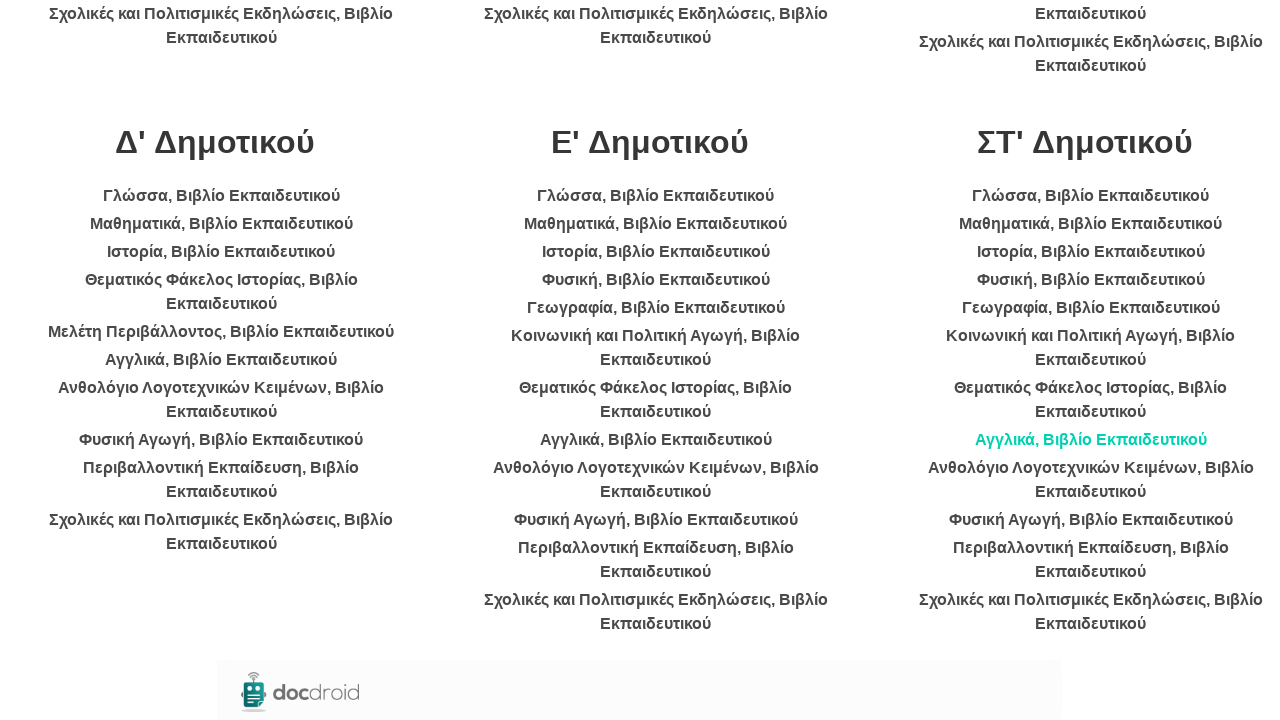

Clicked on a book link at (1091, 480) on li >> nth=55
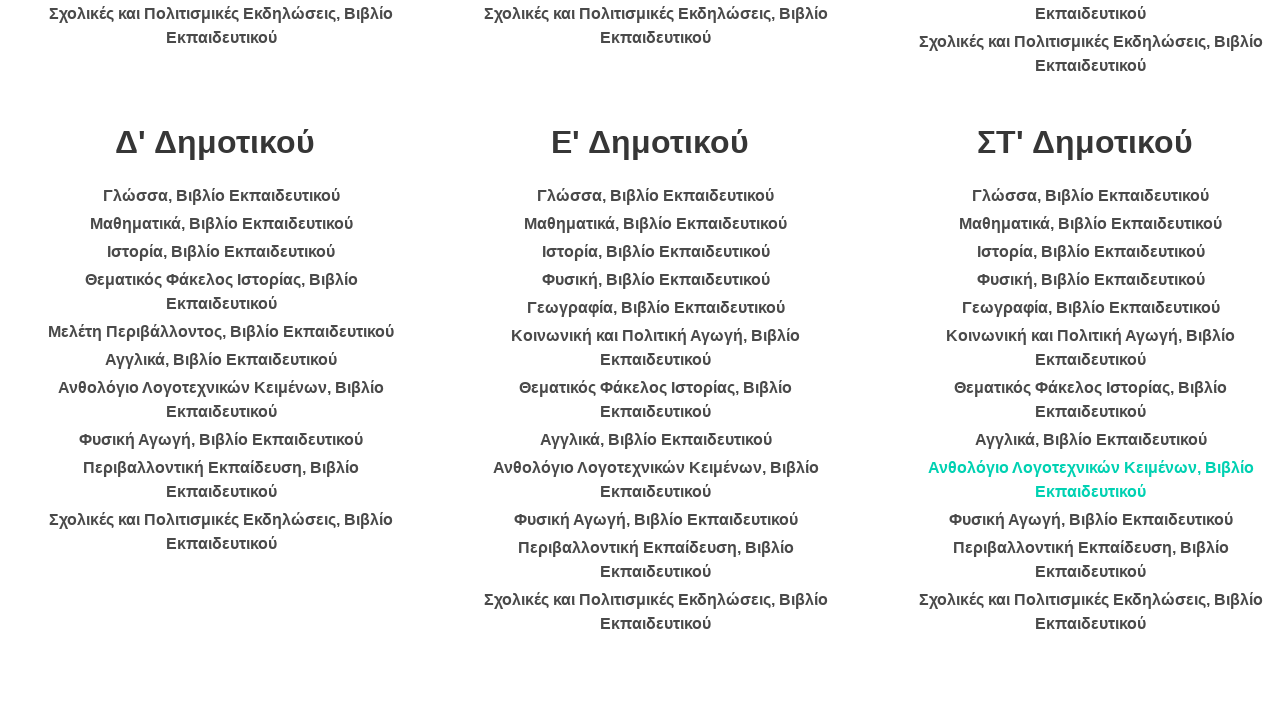

Waited 2 seconds for book page to load
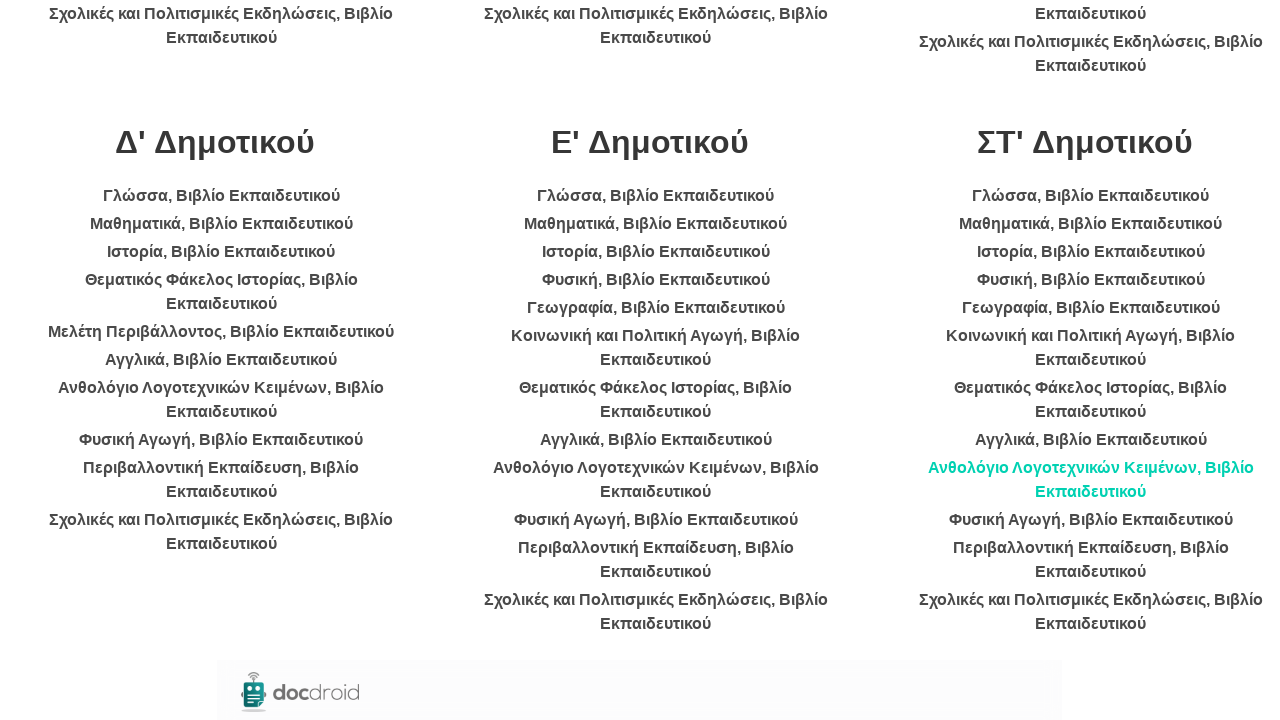

Clicked on a book link at (1091, 520) on li >> nth=56
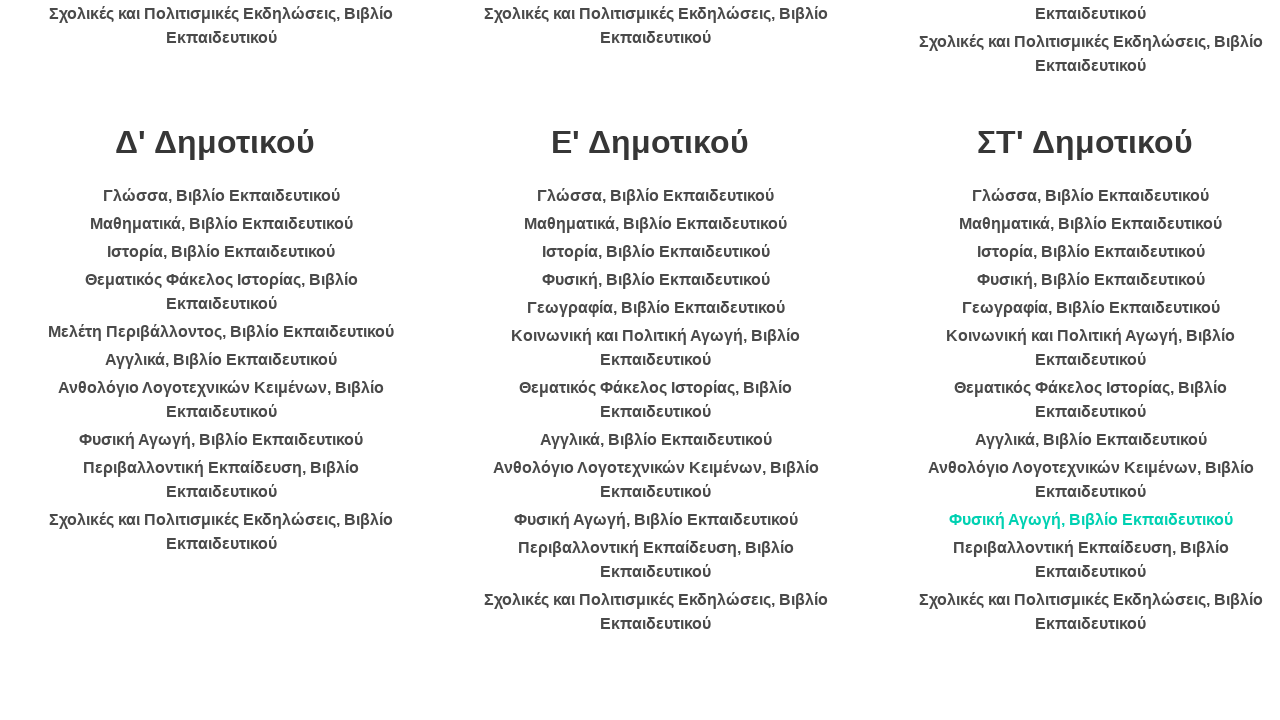

Waited 2 seconds for book page to load
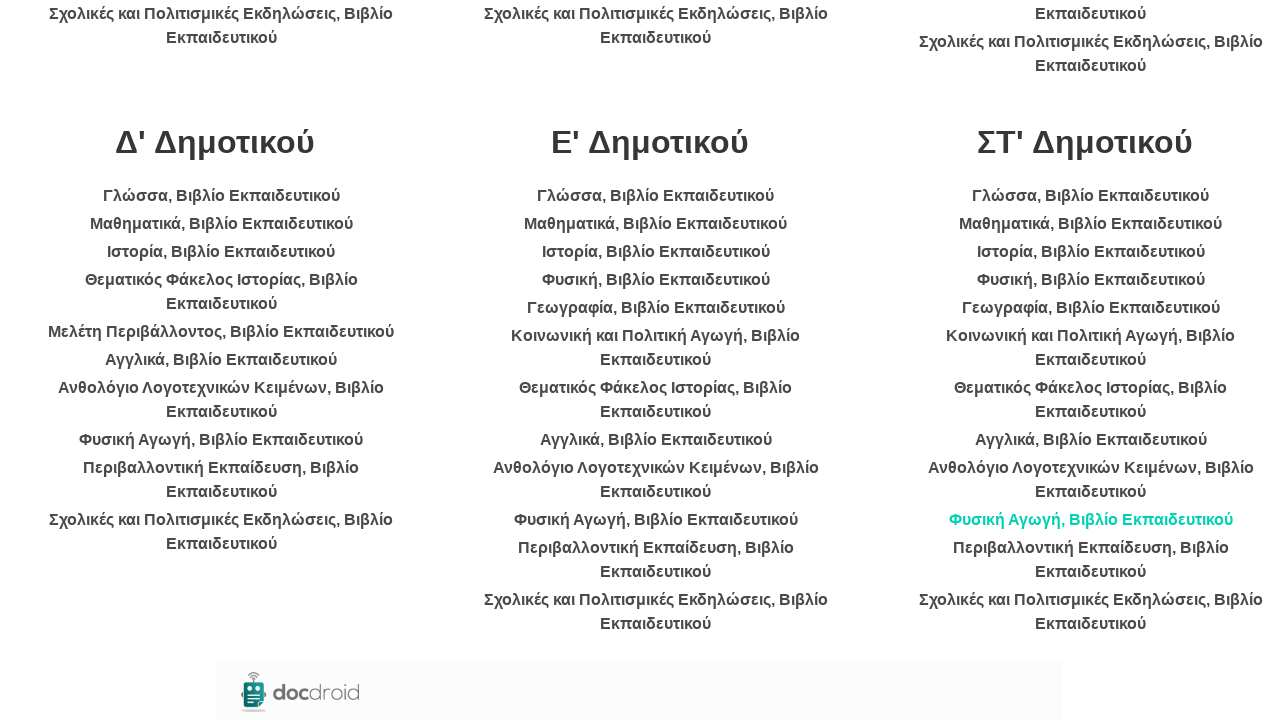

Clicked on a book link at (1091, 560) on li >> nth=57
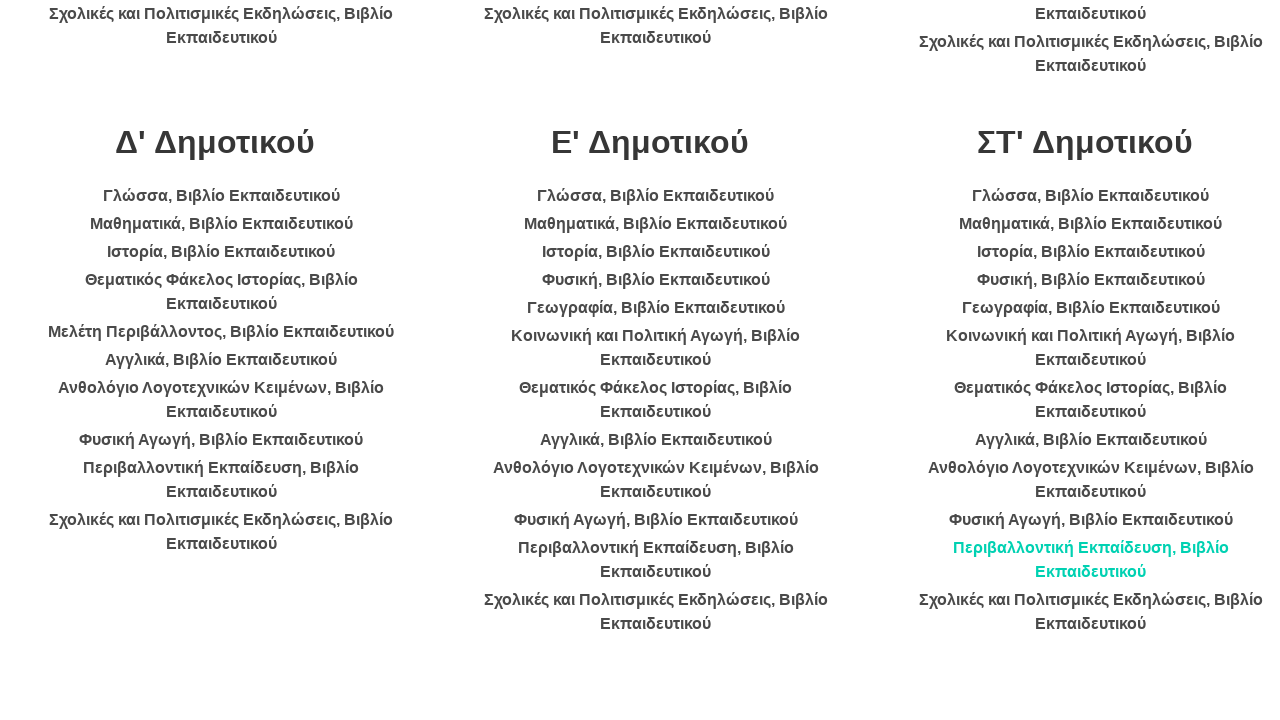

Waited 2 seconds for book page to load
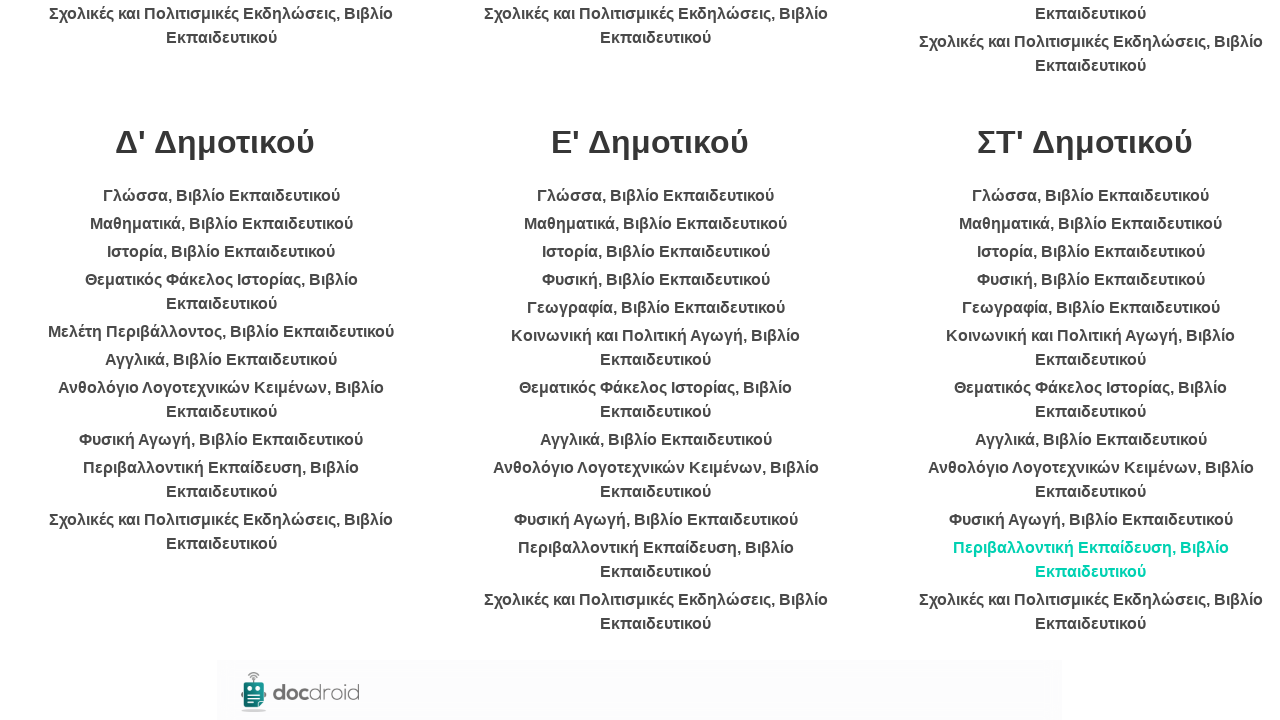

Clicked on a book link at (1091, 612) on li >> nth=58
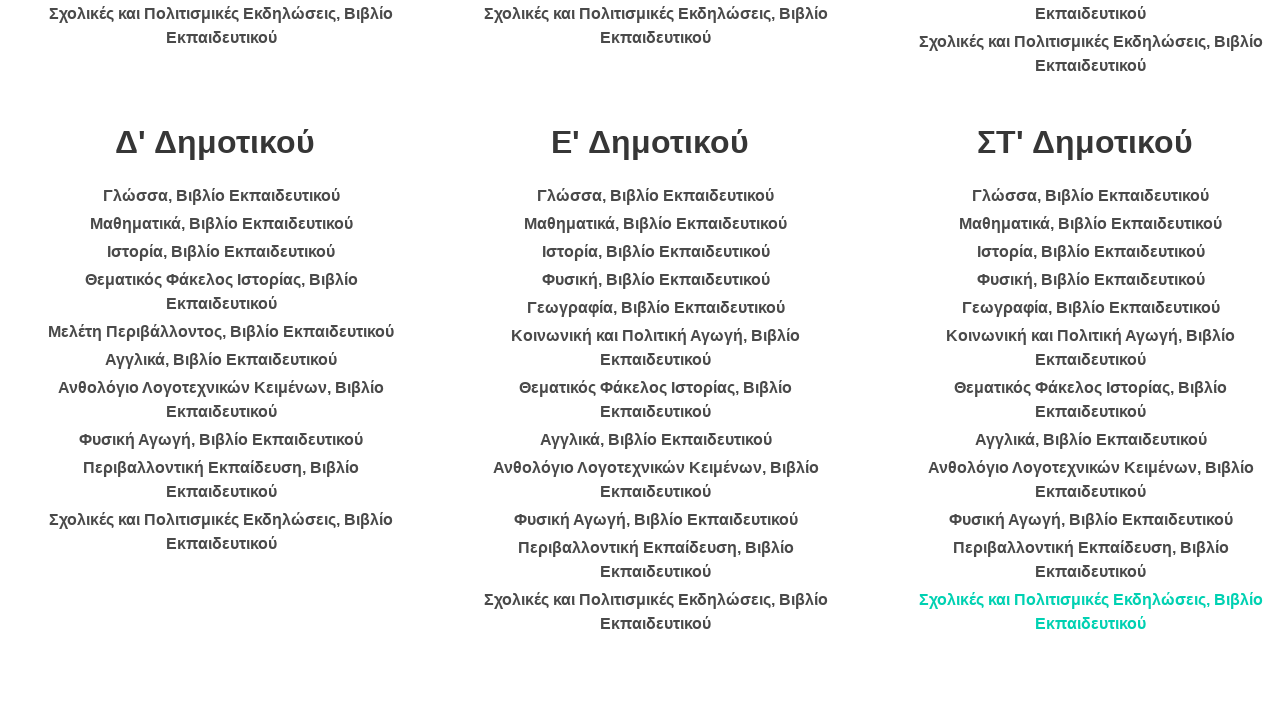

Waited 2 seconds for book page to load
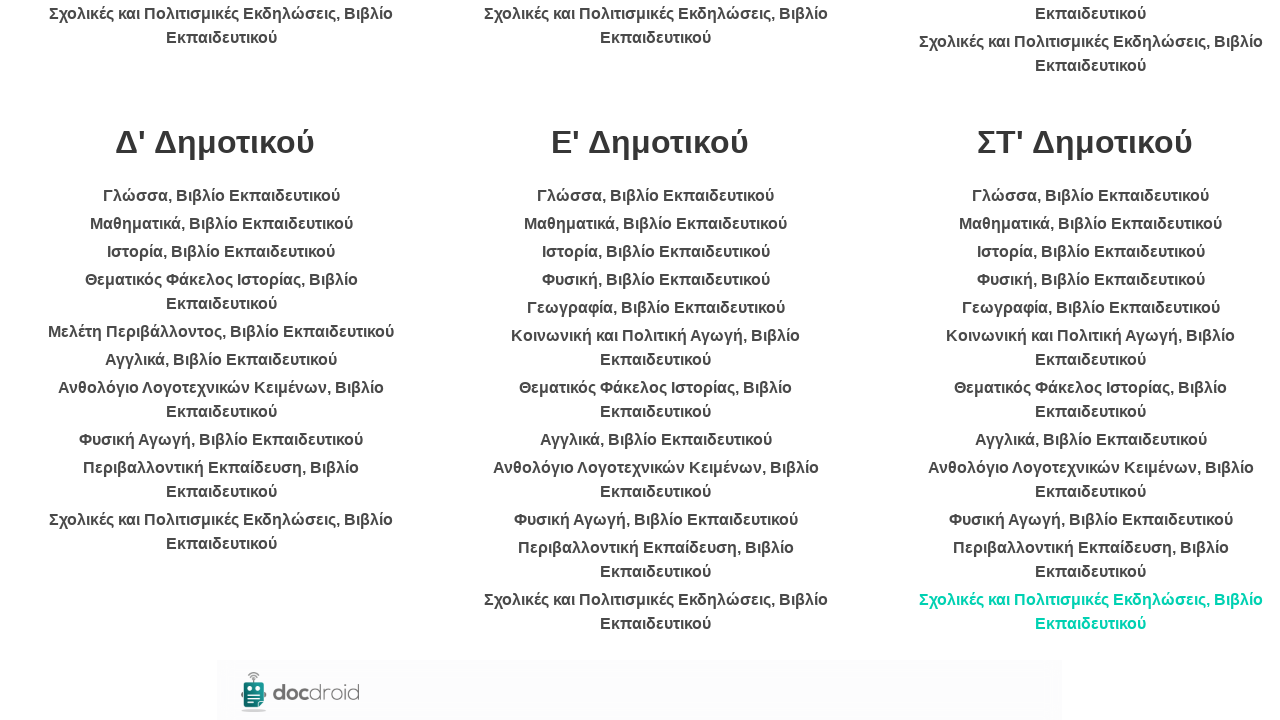

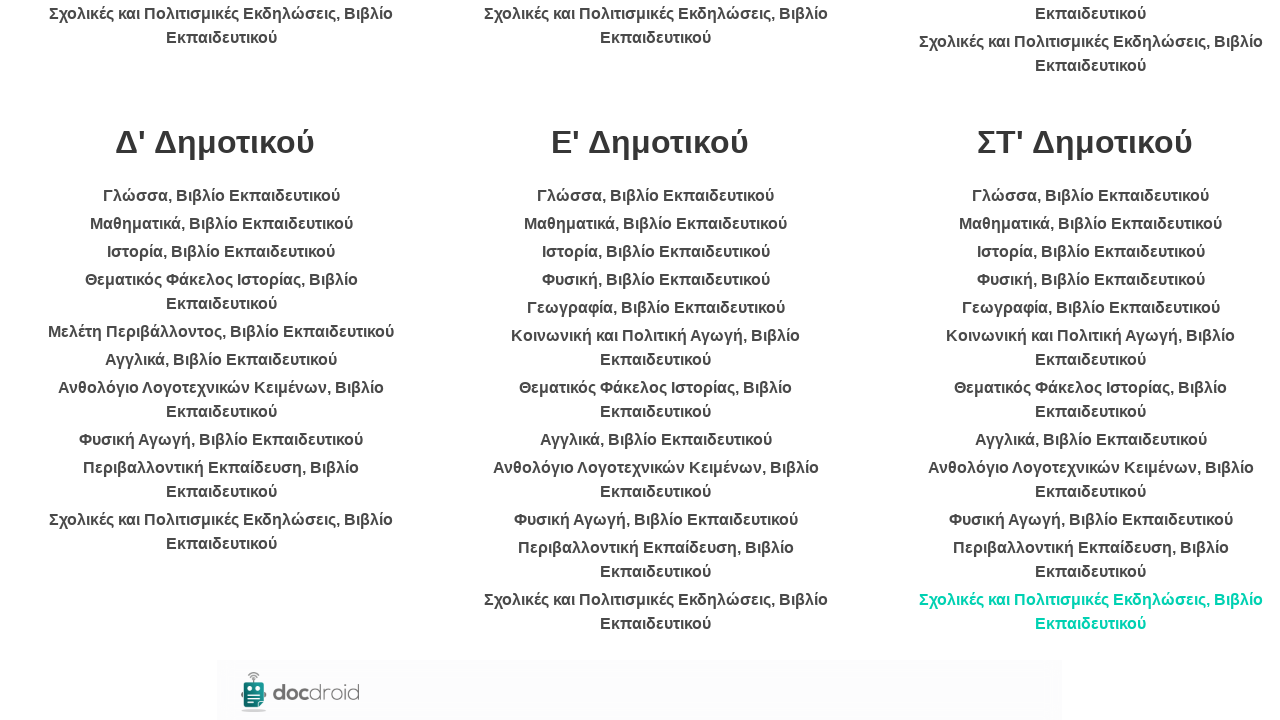